Tests jQuery UI datepicker functionality by selecting a past date using the calendar navigation

Starting URL: https://jqueryui.com/datepicker/

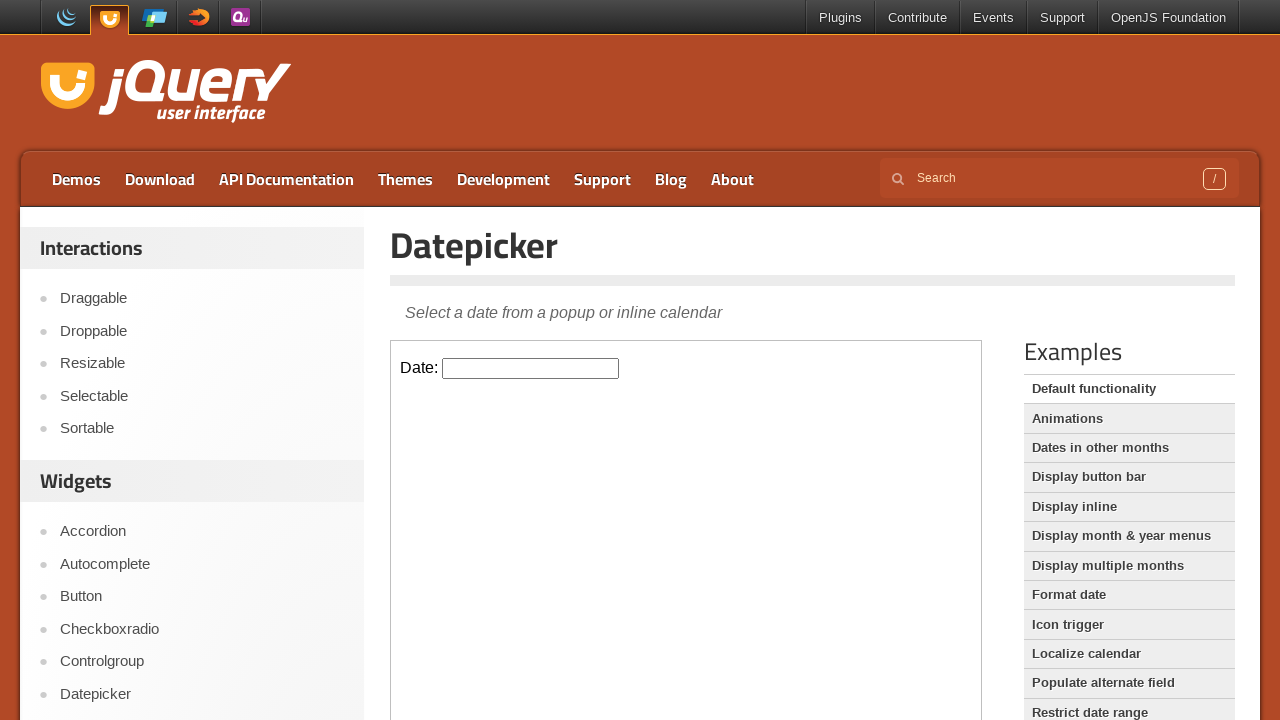

Located iframe containing the datepicker
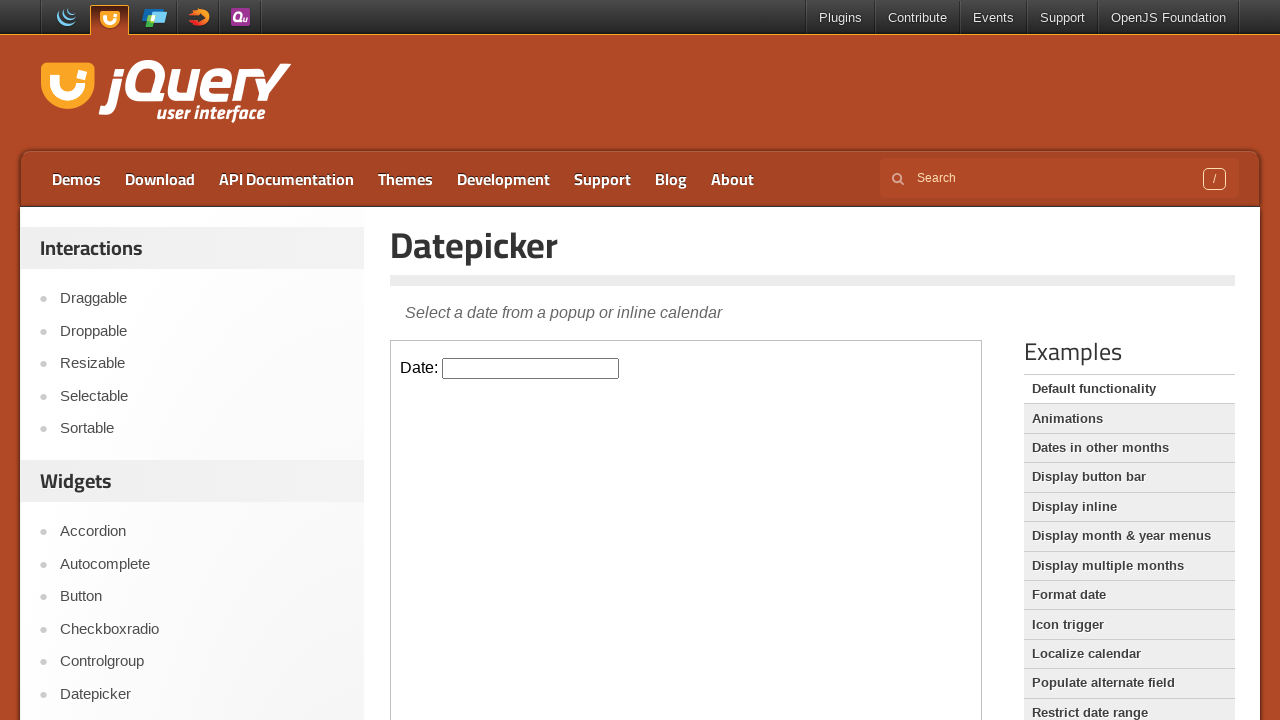

Located datepicker input element
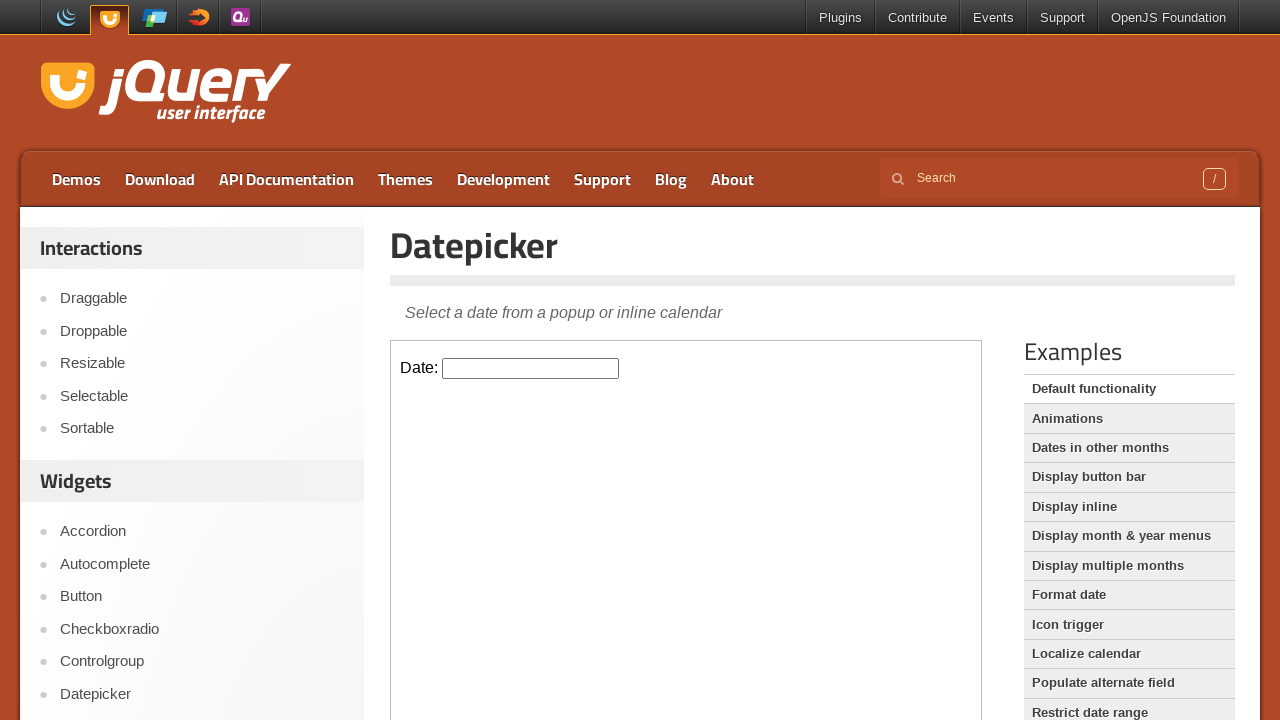

Clicked datepicker input to open calendar at (531, 368) on iframe >> nth=0 >> internal:control=enter-frame >> #datepicker
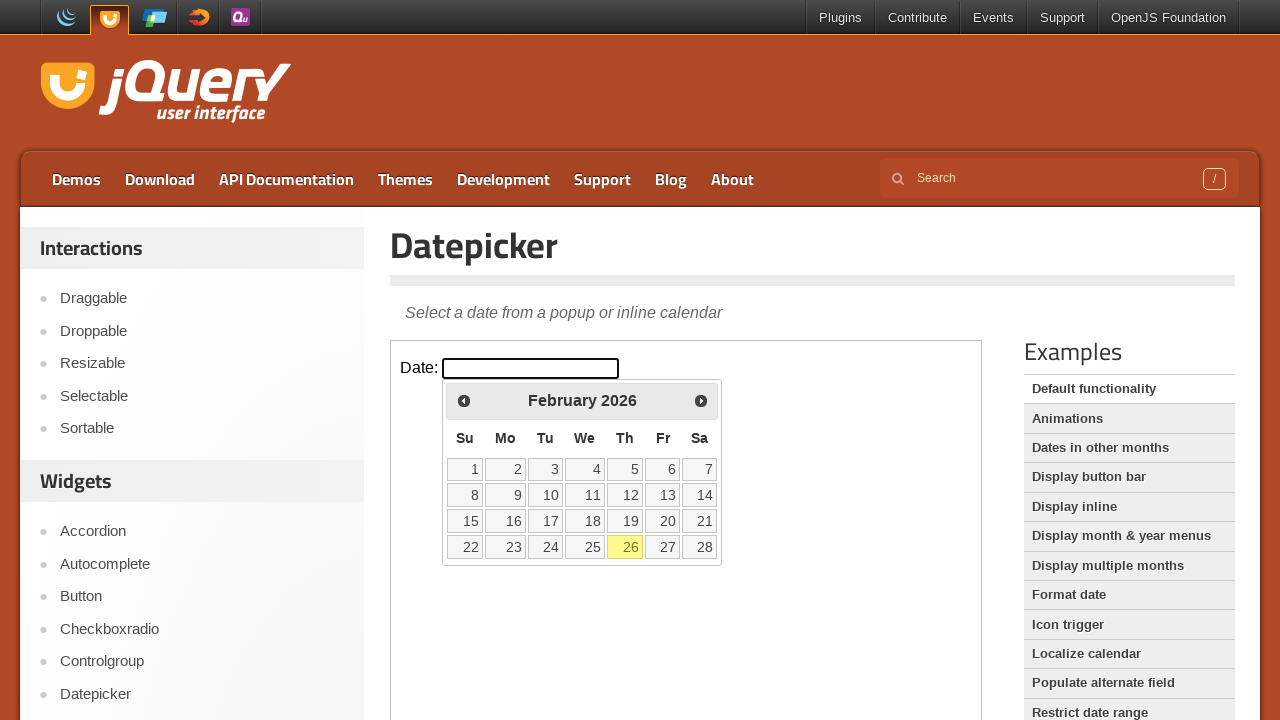

Retrieved current year: 2026
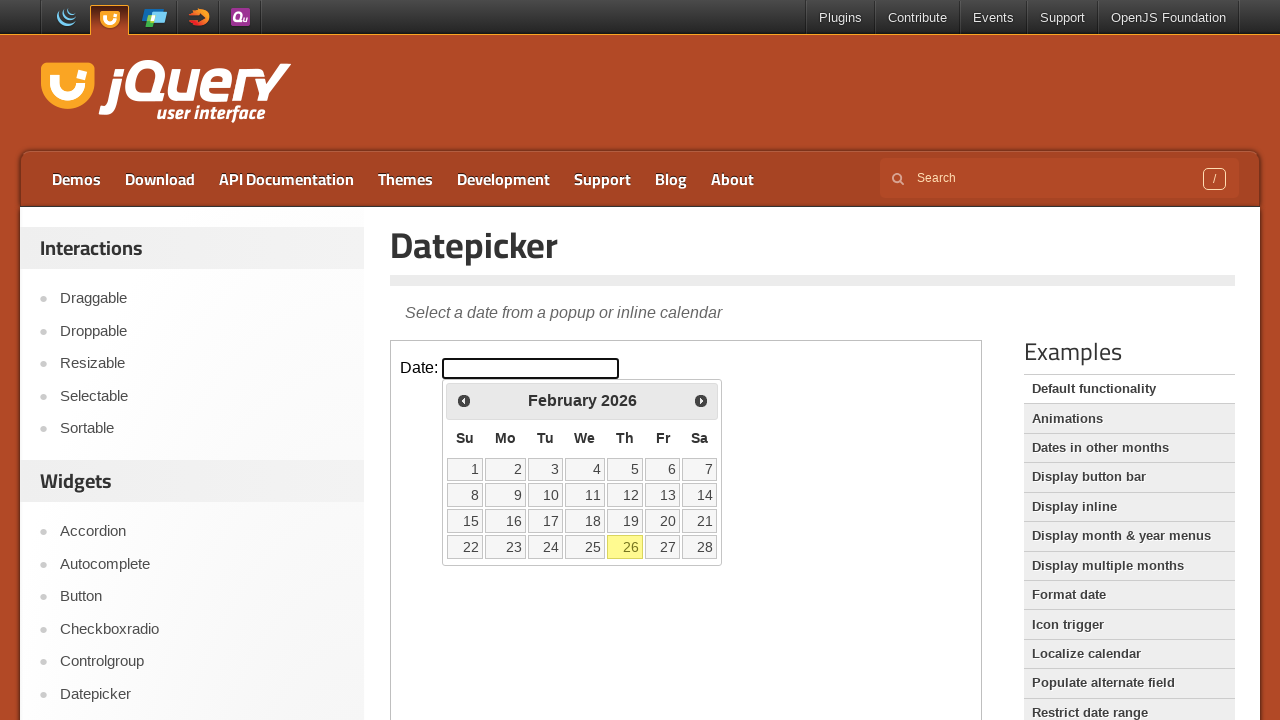

Retrieved current month: February
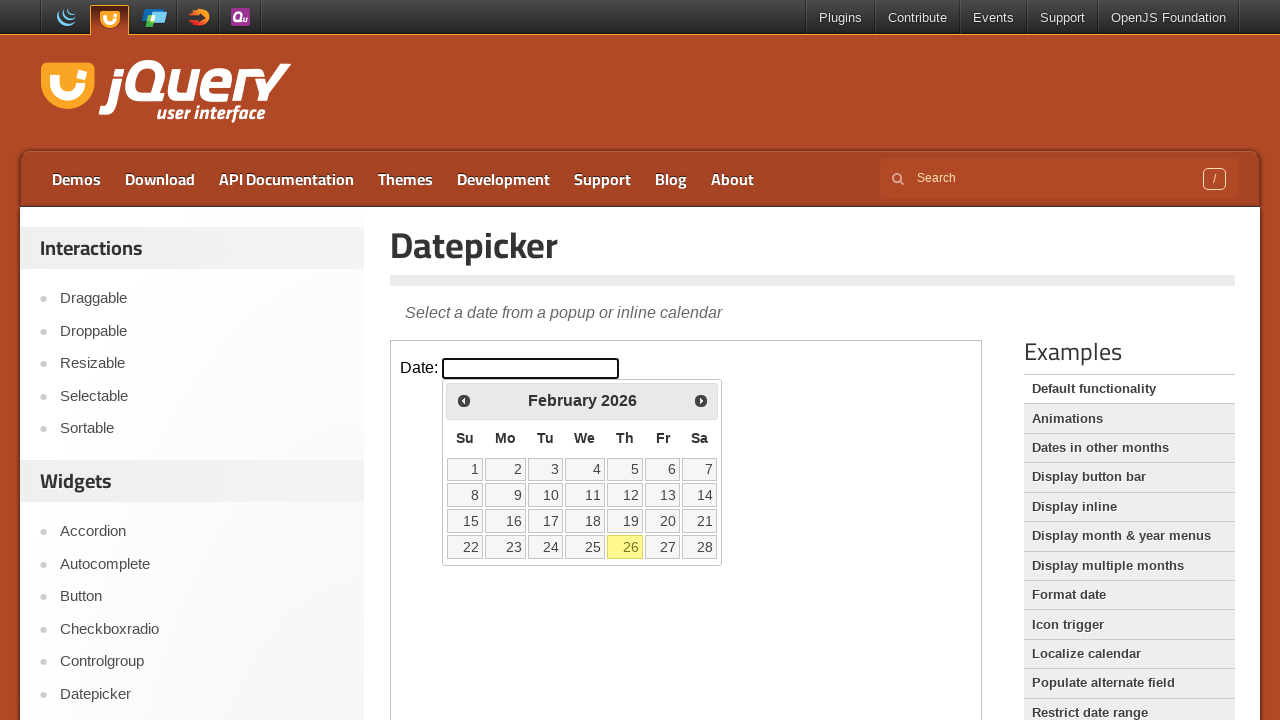

Clicked previous button to navigate backwards in calendar at (464, 400) on iframe >> nth=0 >> internal:control=enter-frame >> span.ui-icon.ui-icon-circle-t
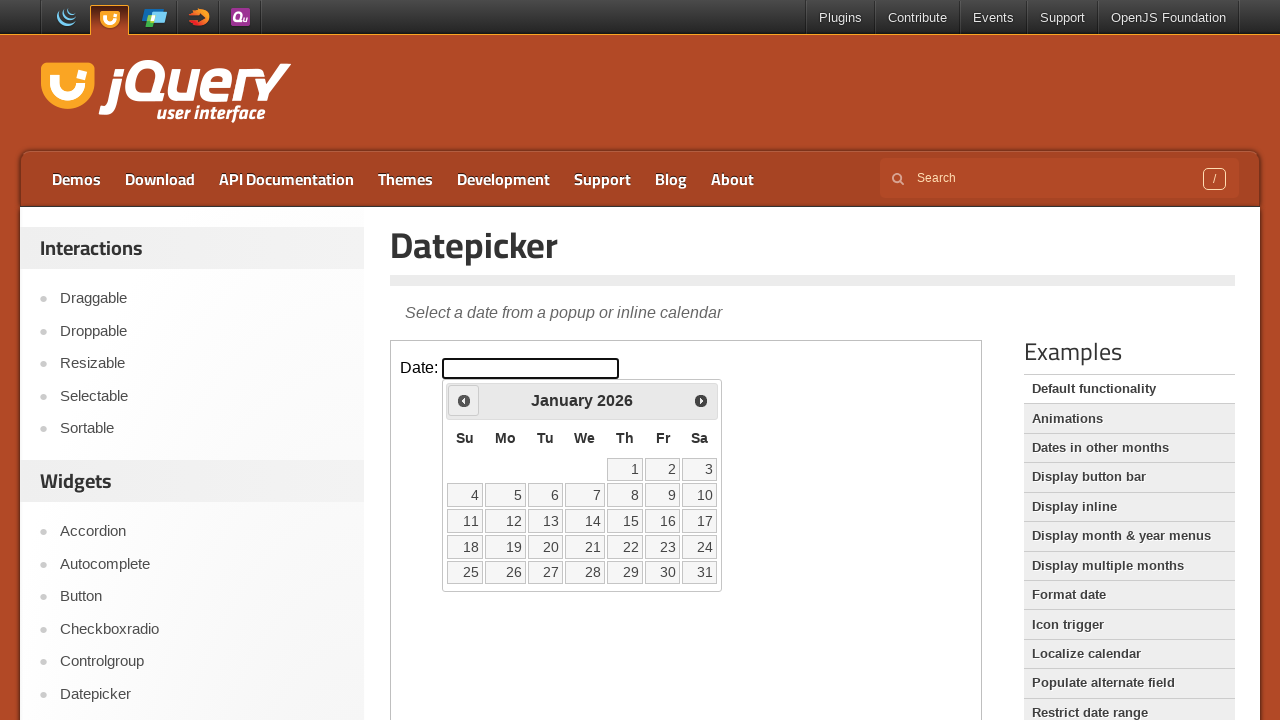

Retrieved current year: 2026
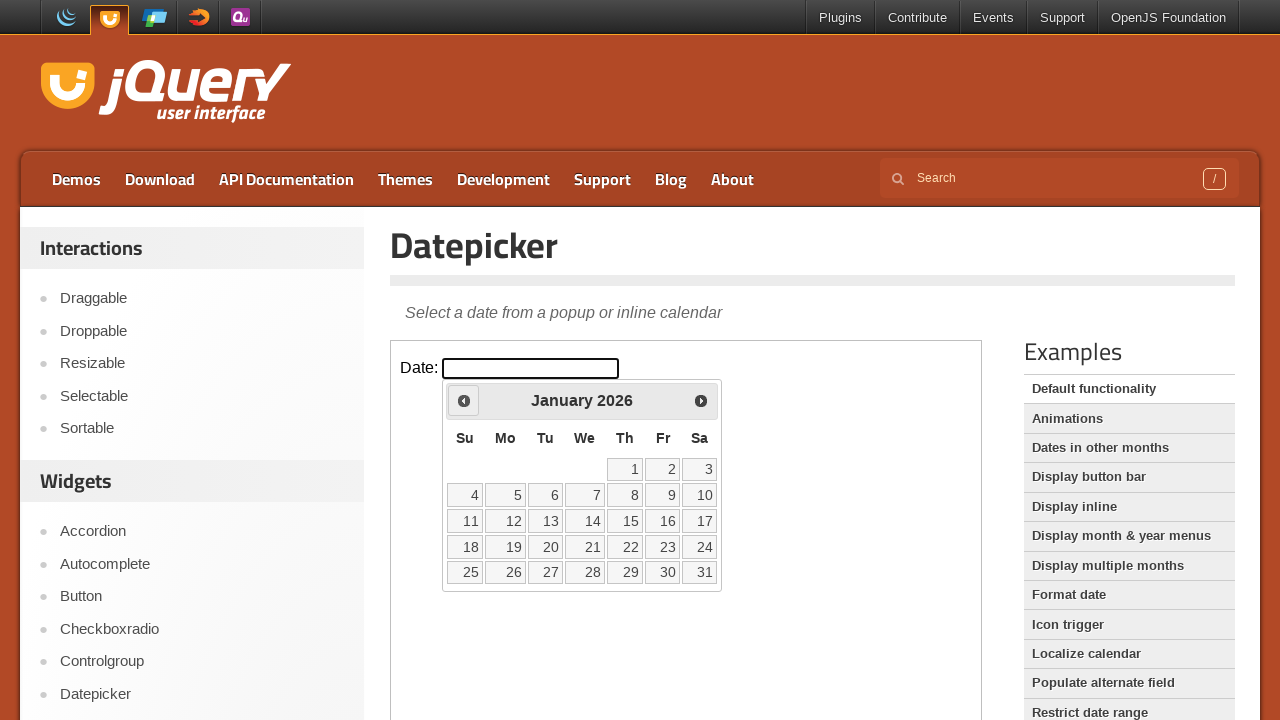

Retrieved current month: January
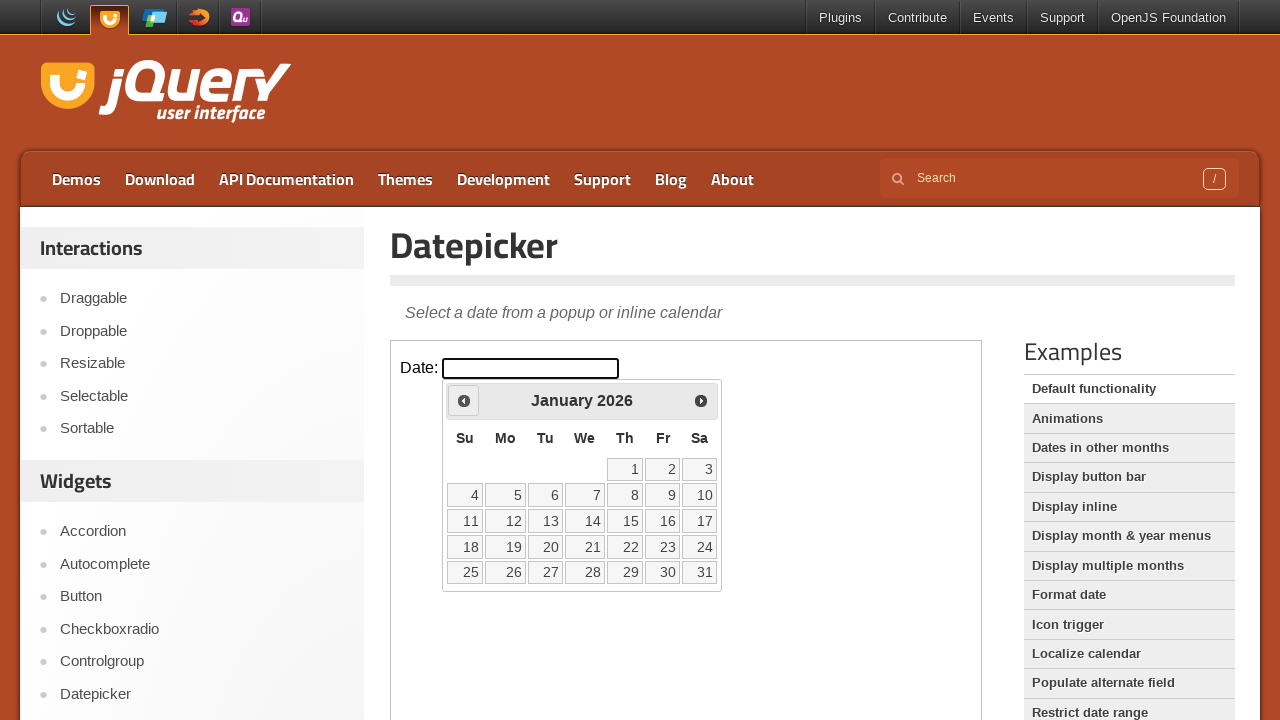

Clicked previous button to navigate backwards in calendar at (464, 400) on iframe >> nth=0 >> internal:control=enter-frame >> span.ui-icon.ui-icon-circle-t
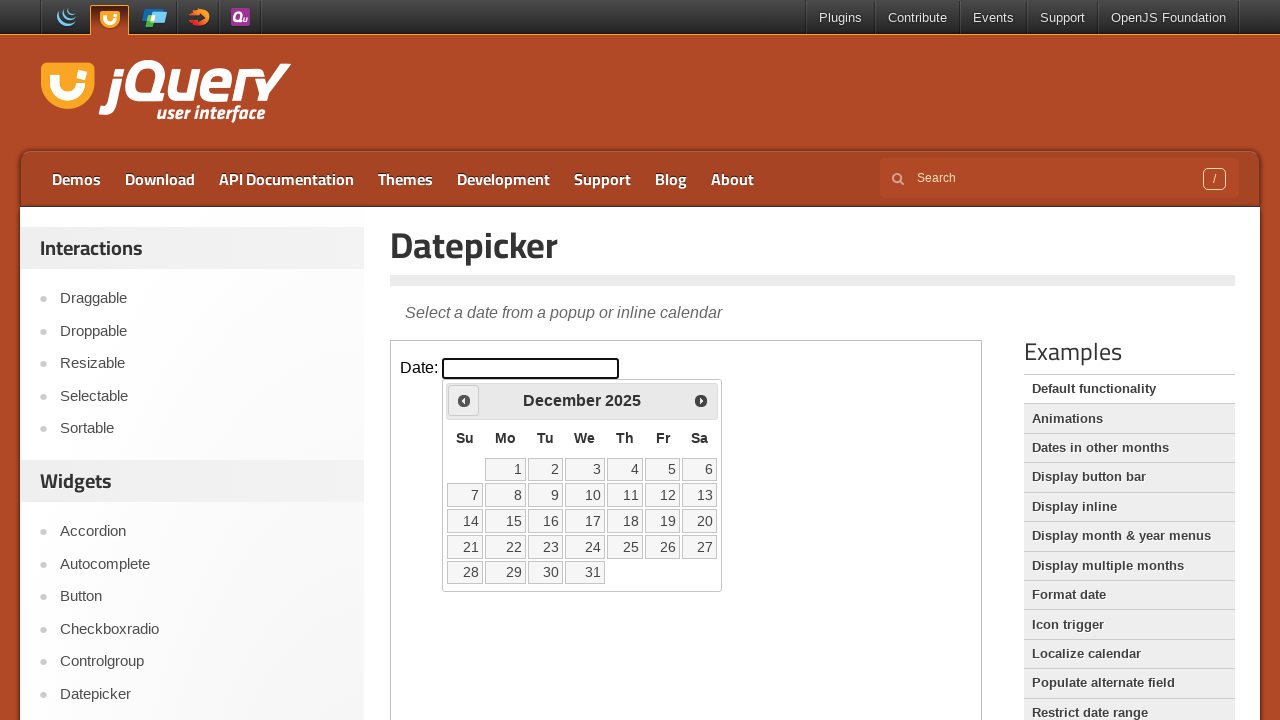

Retrieved current year: 2025
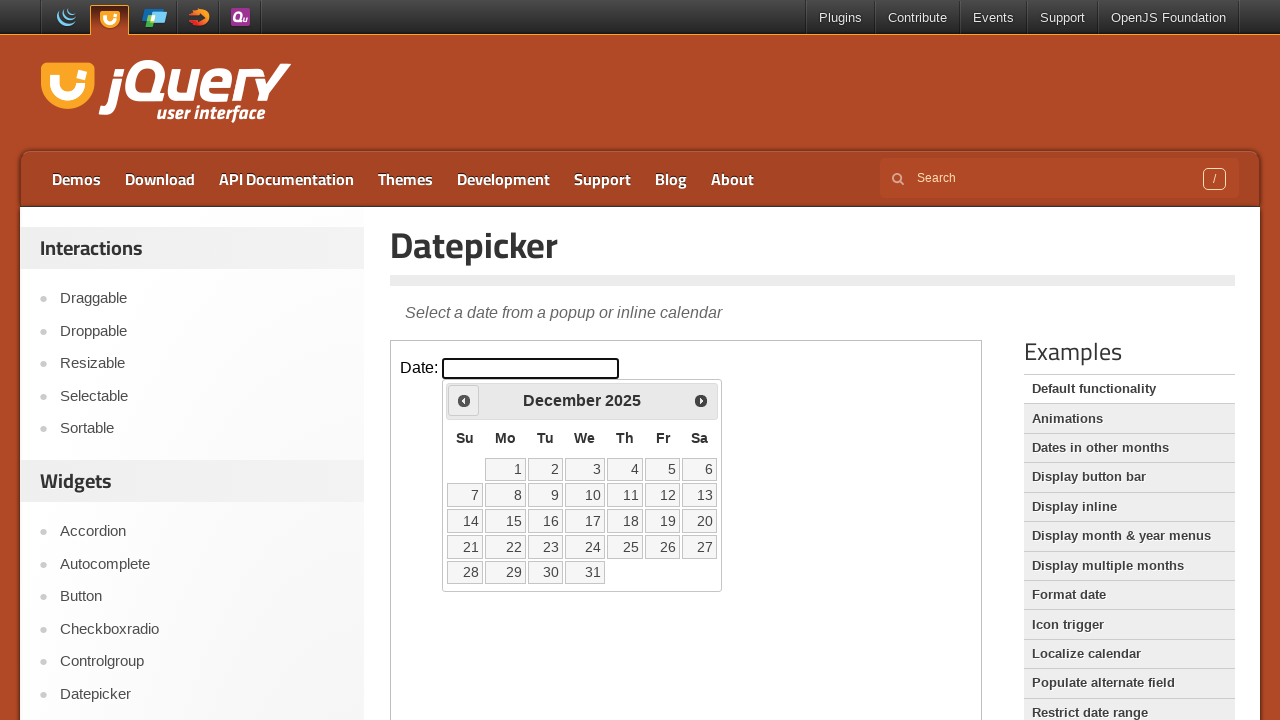

Retrieved current month: December
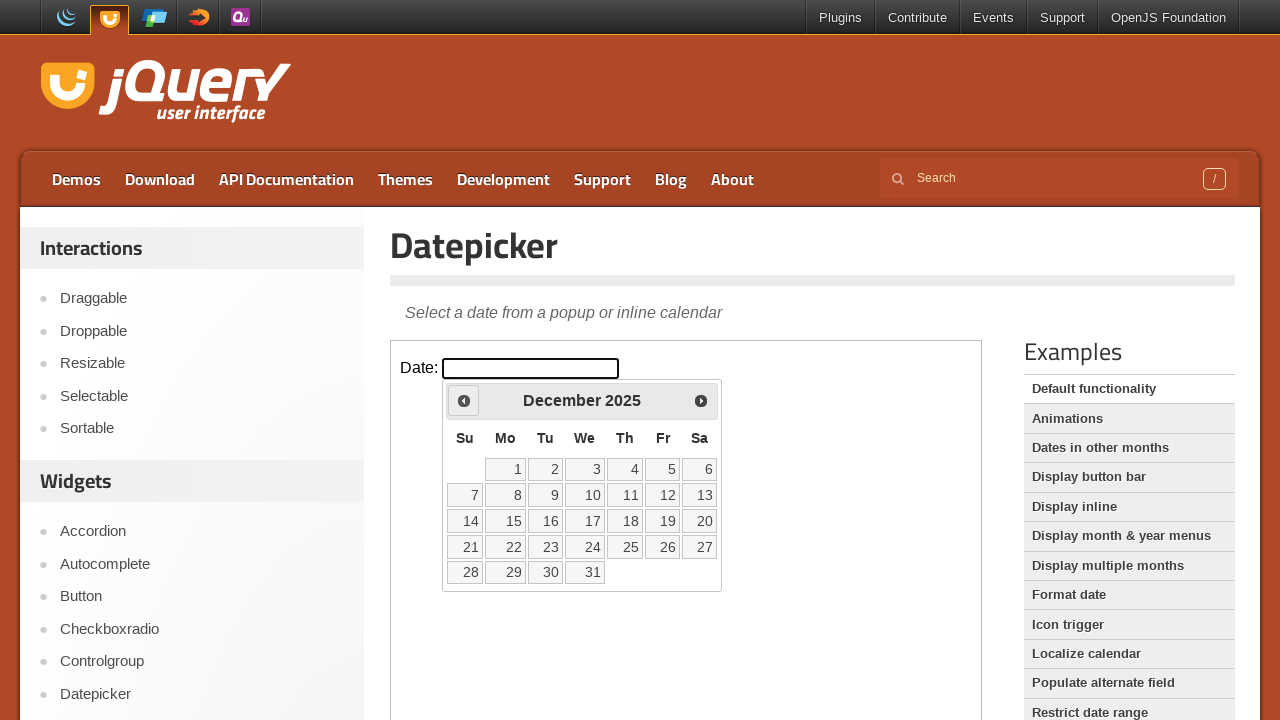

Clicked previous button to navigate backwards in calendar at (464, 400) on iframe >> nth=0 >> internal:control=enter-frame >> span.ui-icon.ui-icon-circle-t
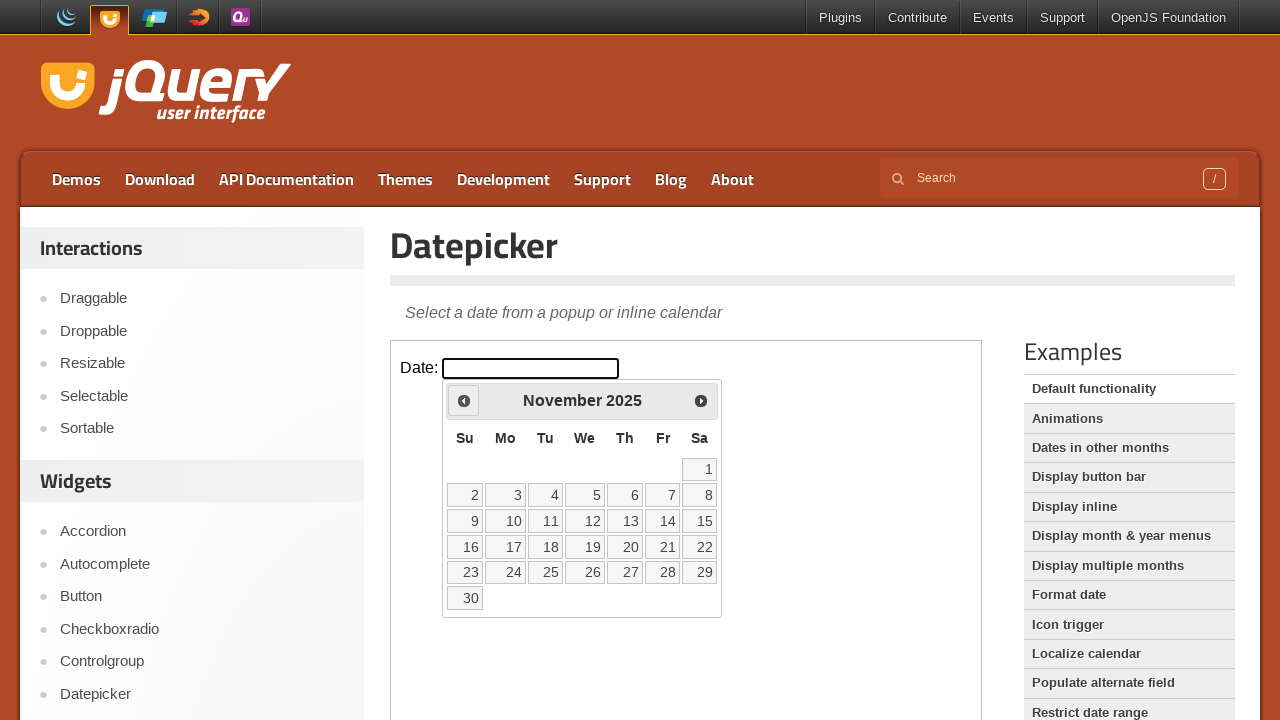

Retrieved current year: 2025
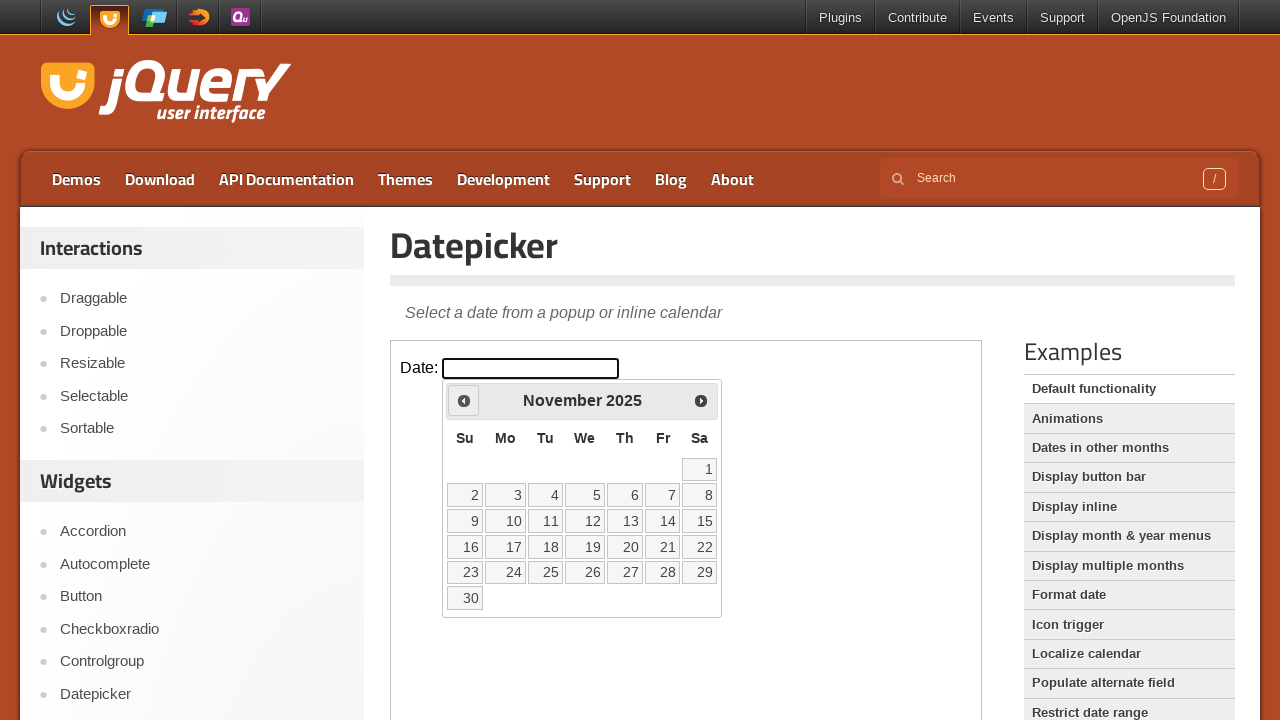

Retrieved current month: November
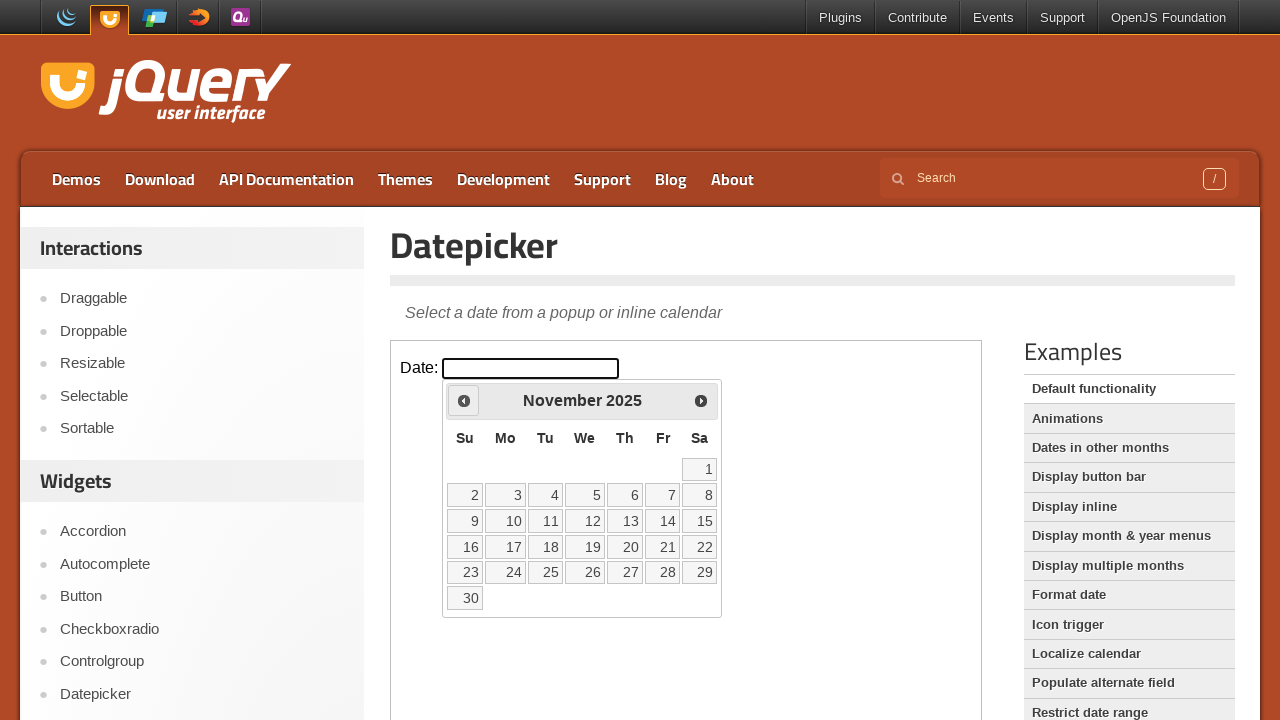

Clicked previous button to navigate backwards in calendar at (464, 400) on iframe >> nth=0 >> internal:control=enter-frame >> span.ui-icon.ui-icon-circle-t
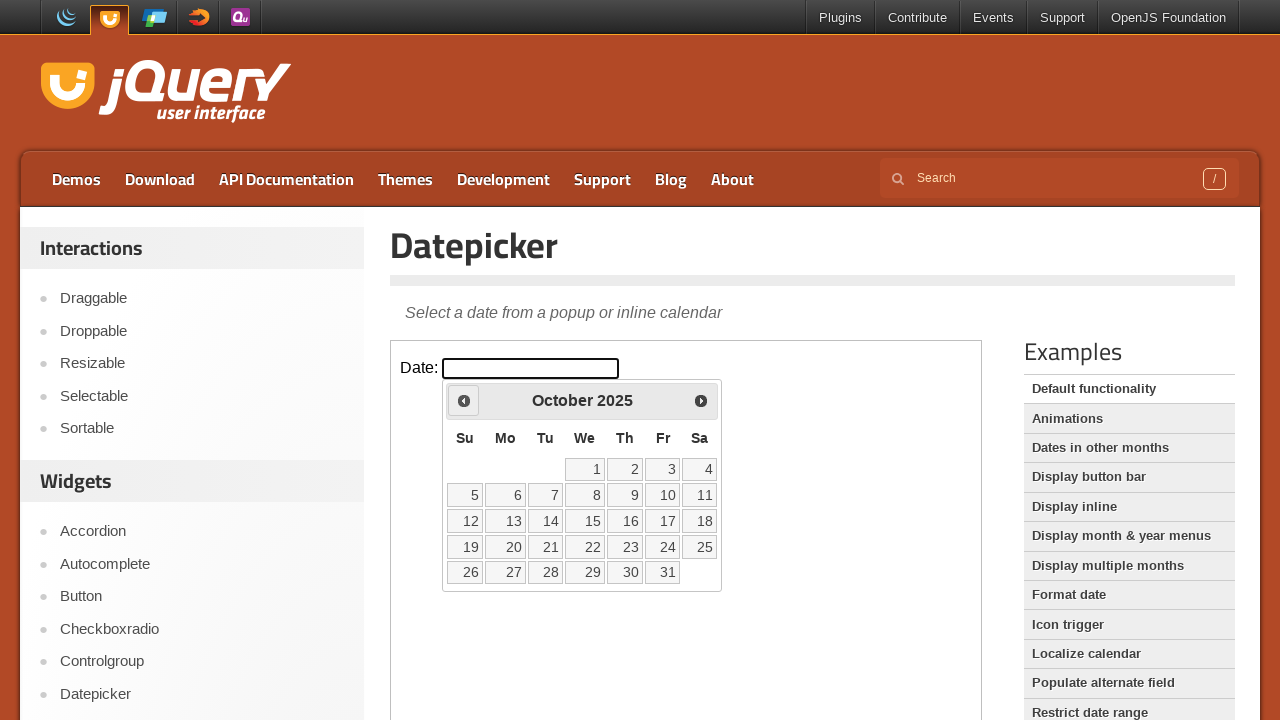

Retrieved current year: 2025
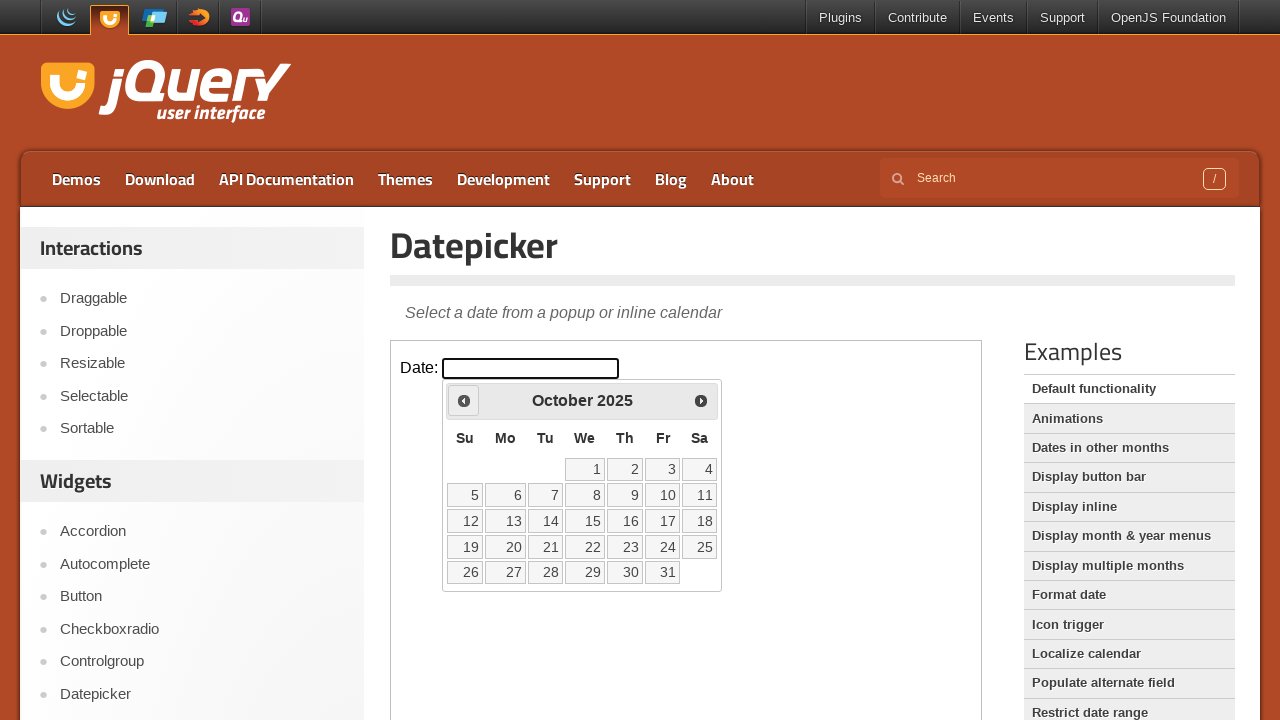

Retrieved current month: October
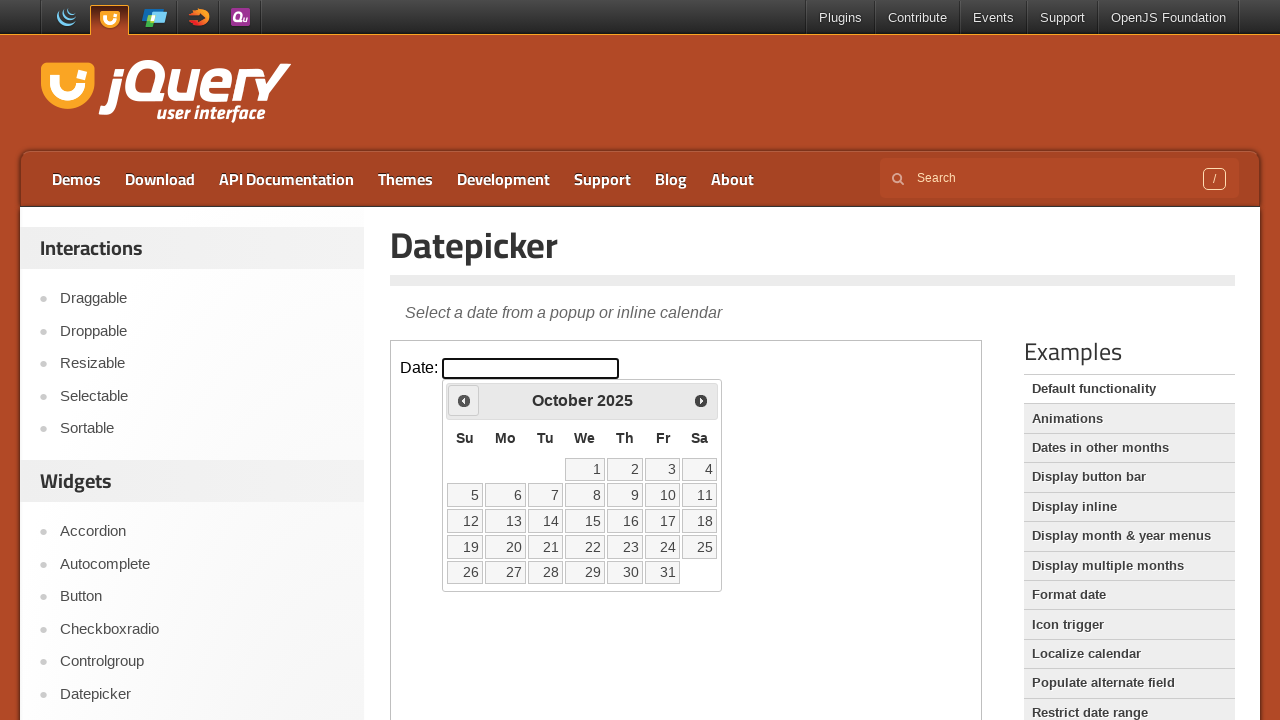

Clicked previous button to navigate backwards in calendar at (464, 400) on iframe >> nth=0 >> internal:control=enter-frame >> span.ui-icon.ui-icon-circle-t
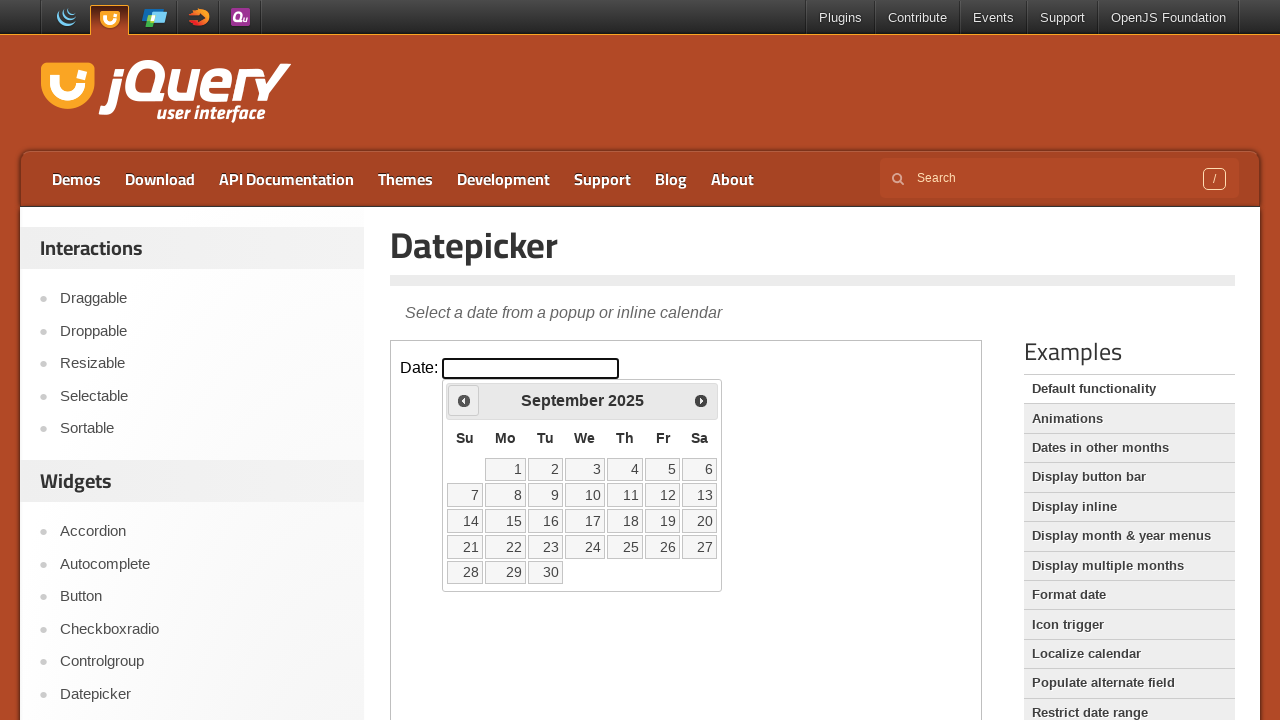

Retrieved current year: 2025
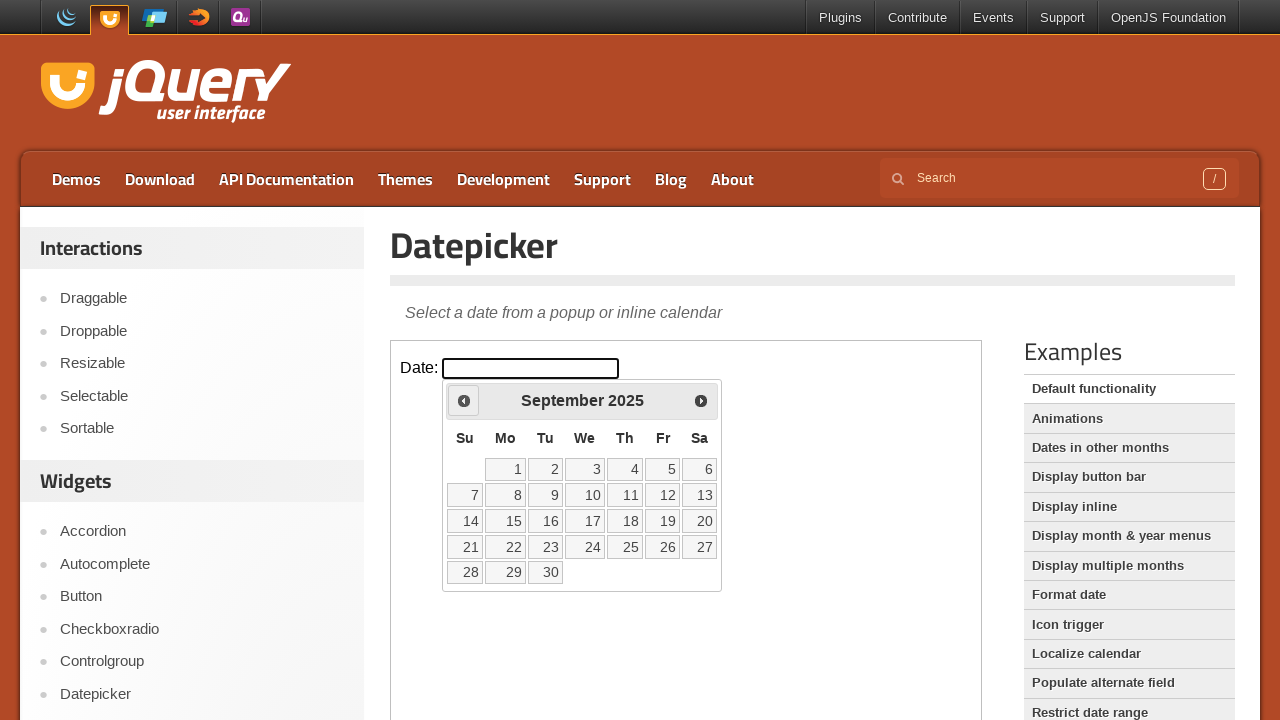

Retrieved current month: September
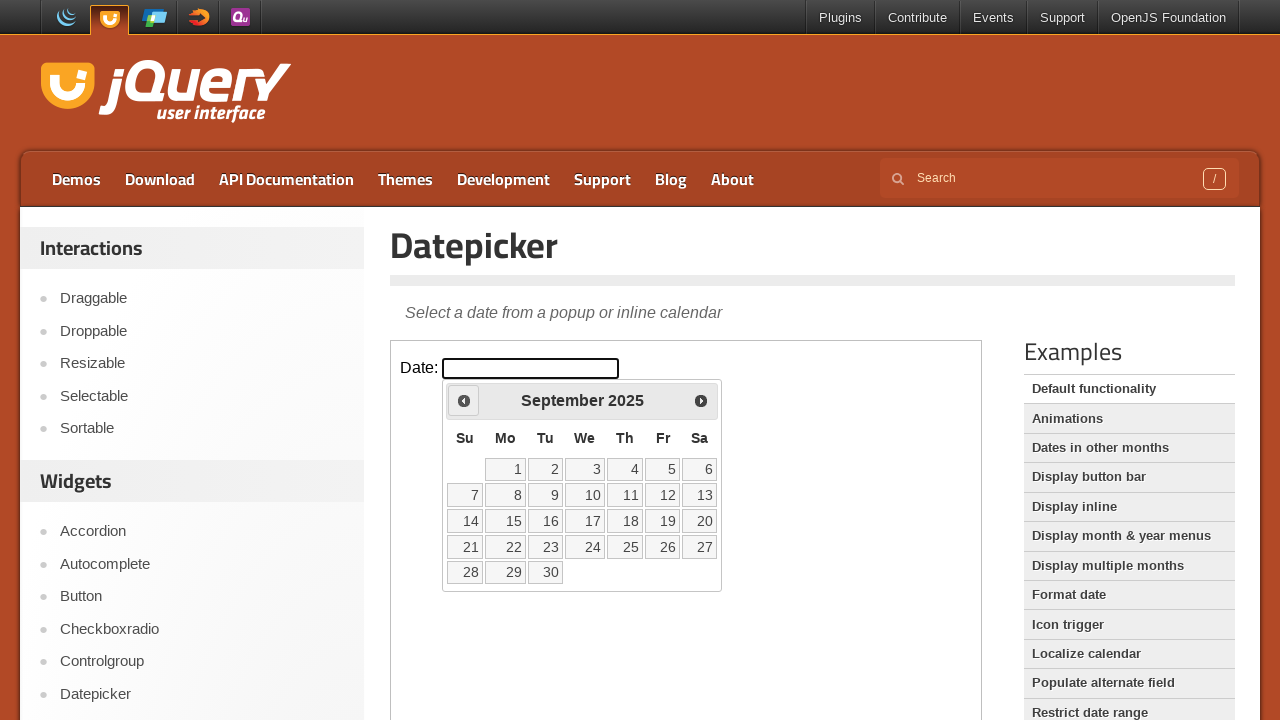

Clicked previous button to navigate backwards in calendar at (464, 400) on iframe >> nth=0 >> internal:control=enter-frame >> span.ui-icon.ui-icon-circle-t
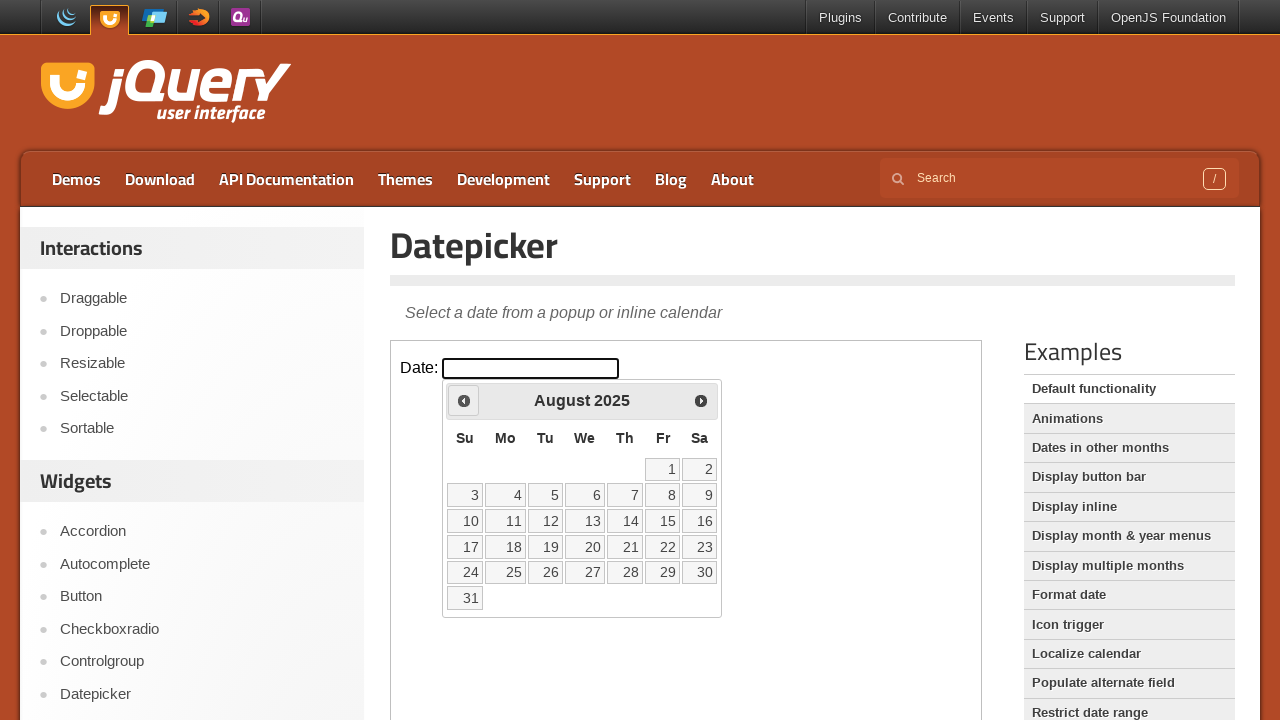

Retrieved current year: 2025
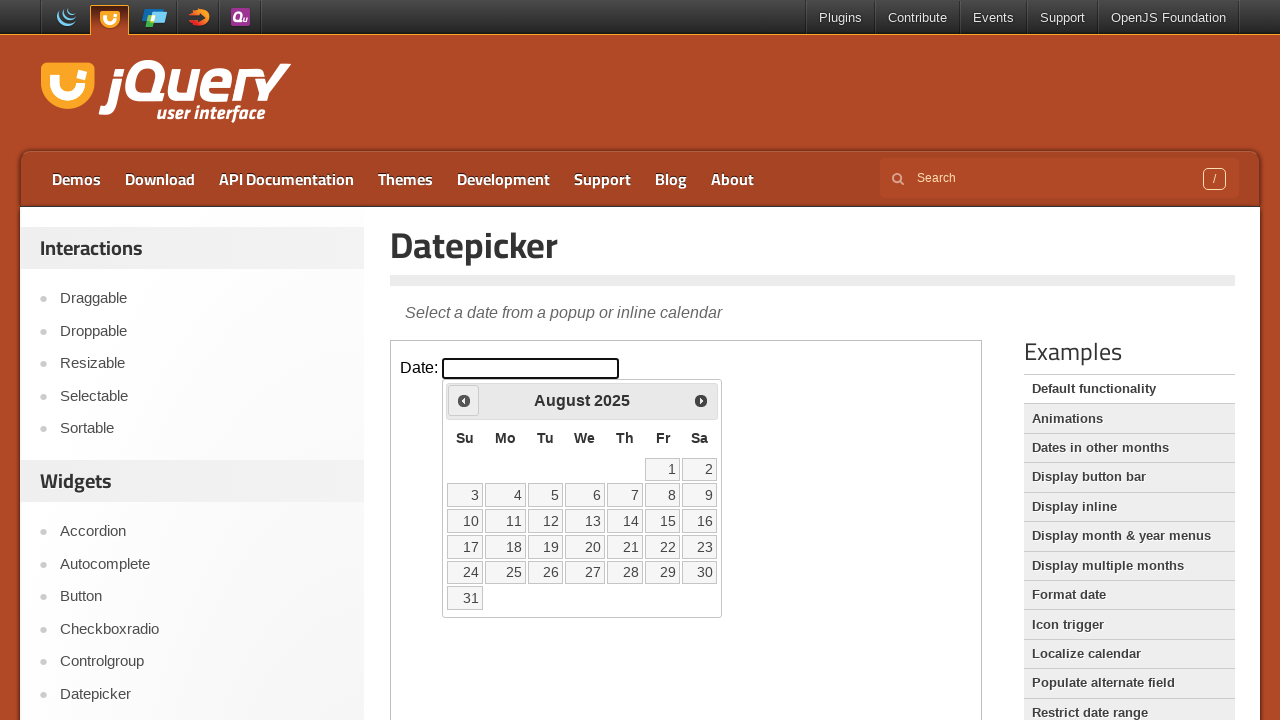

Retrieved current month: August
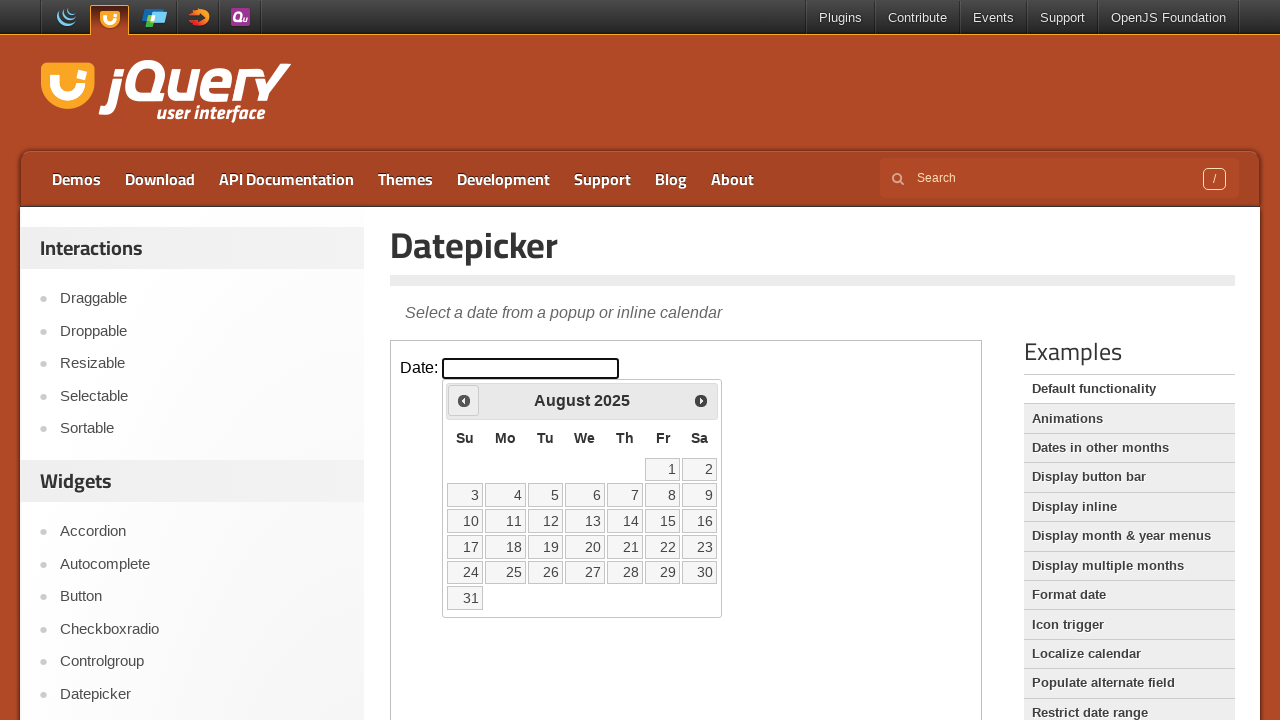

Clicked previous button to navigate backwards in calendar at (464, 400) on iframe >> nth=0 >> internal:control=enter-frame >> span.ui-icon.ui-icon-circle-t
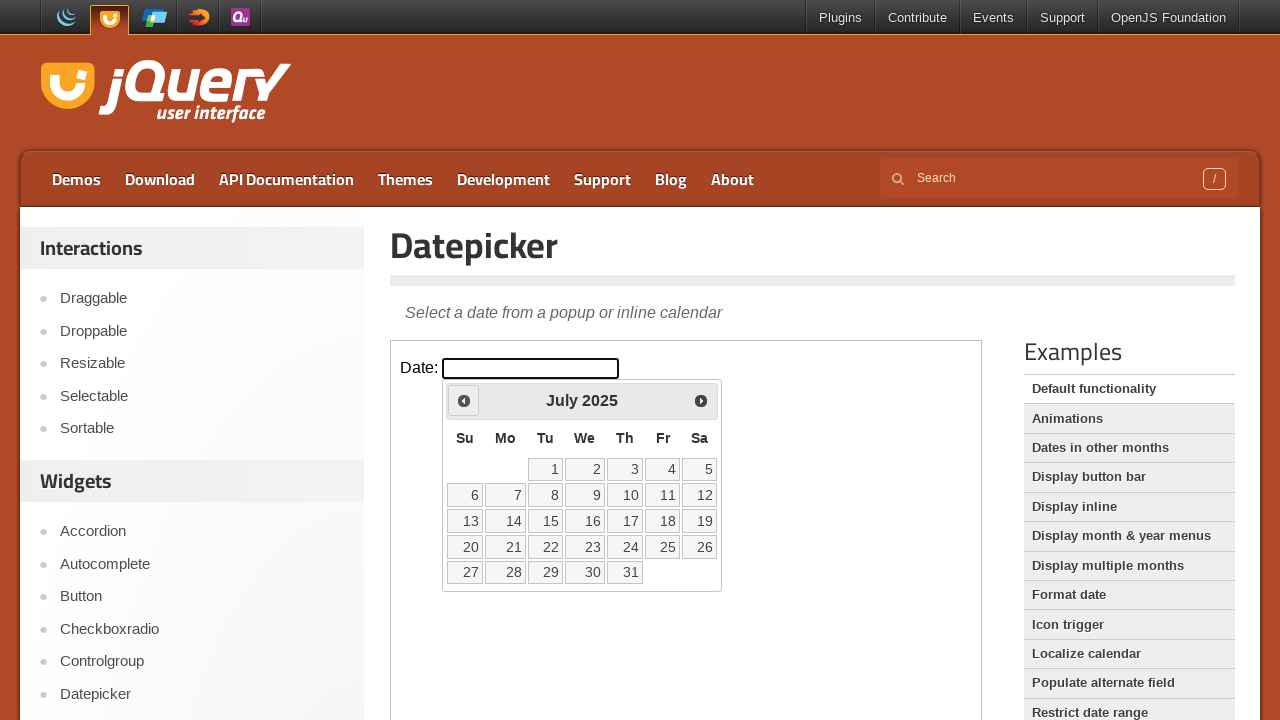

Retrieved current year: 2025
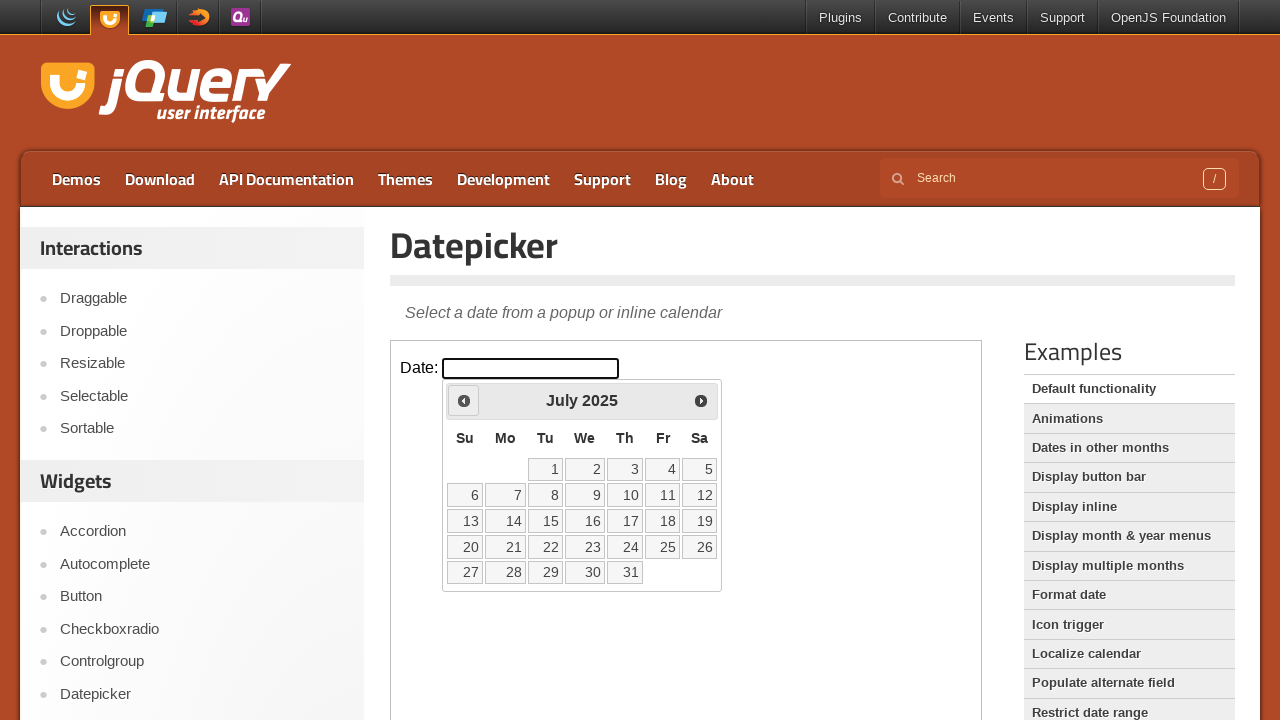

Retrieved current month: July
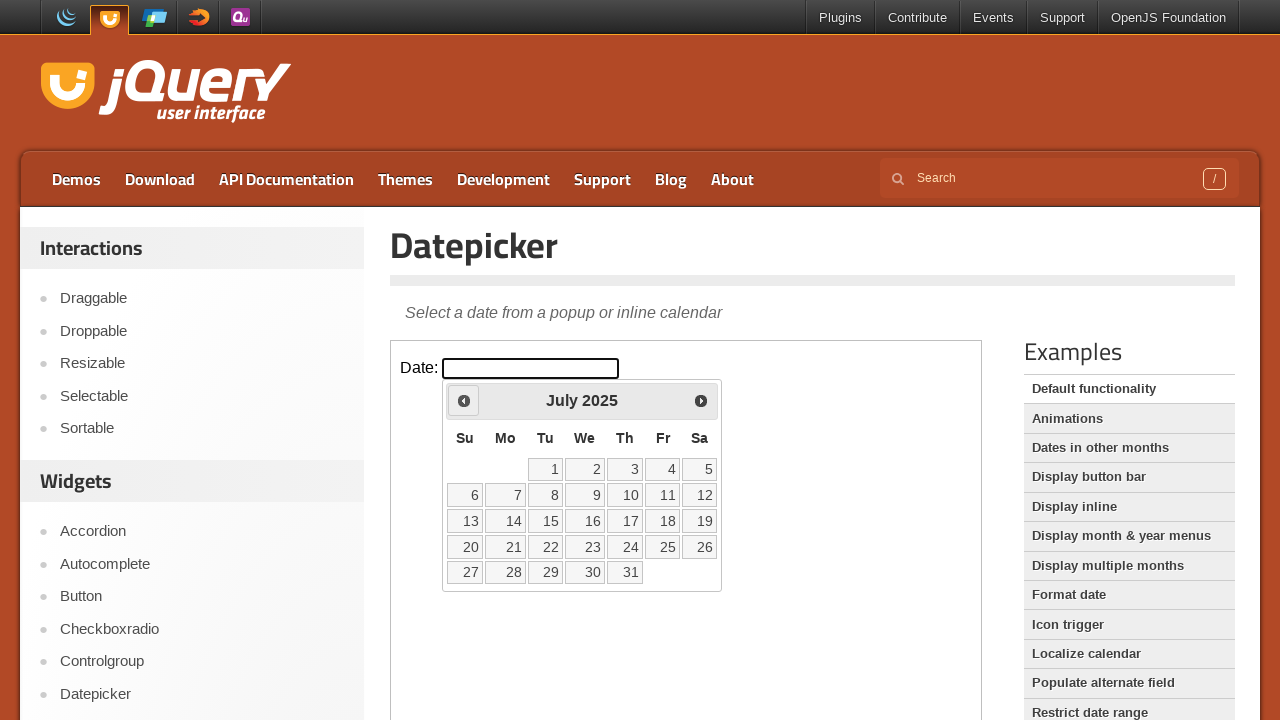

Clicked previous button to navigate backwards in calendar at (464, 400) on iframe >> nth=0 >> internal:control=enter-frame >> span.ui-icon.ui-icon-circle-t
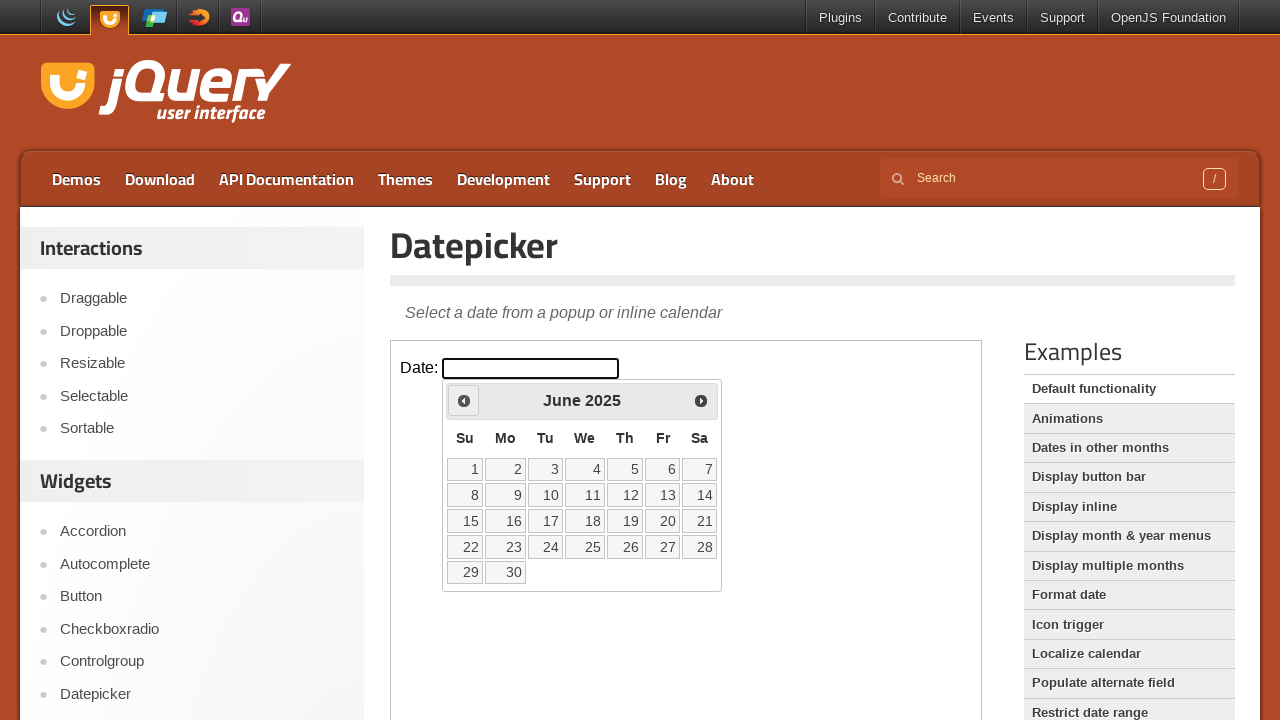

Retrieved current year: 2025
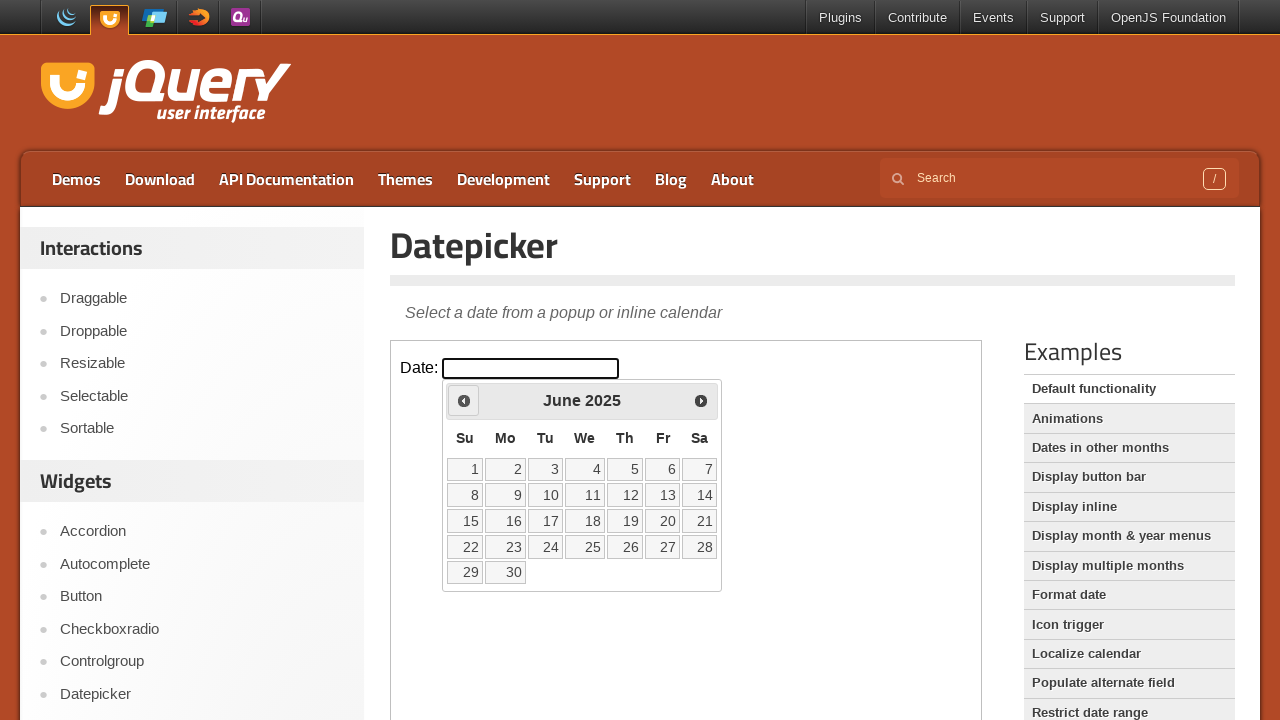

Retrieved current month: June
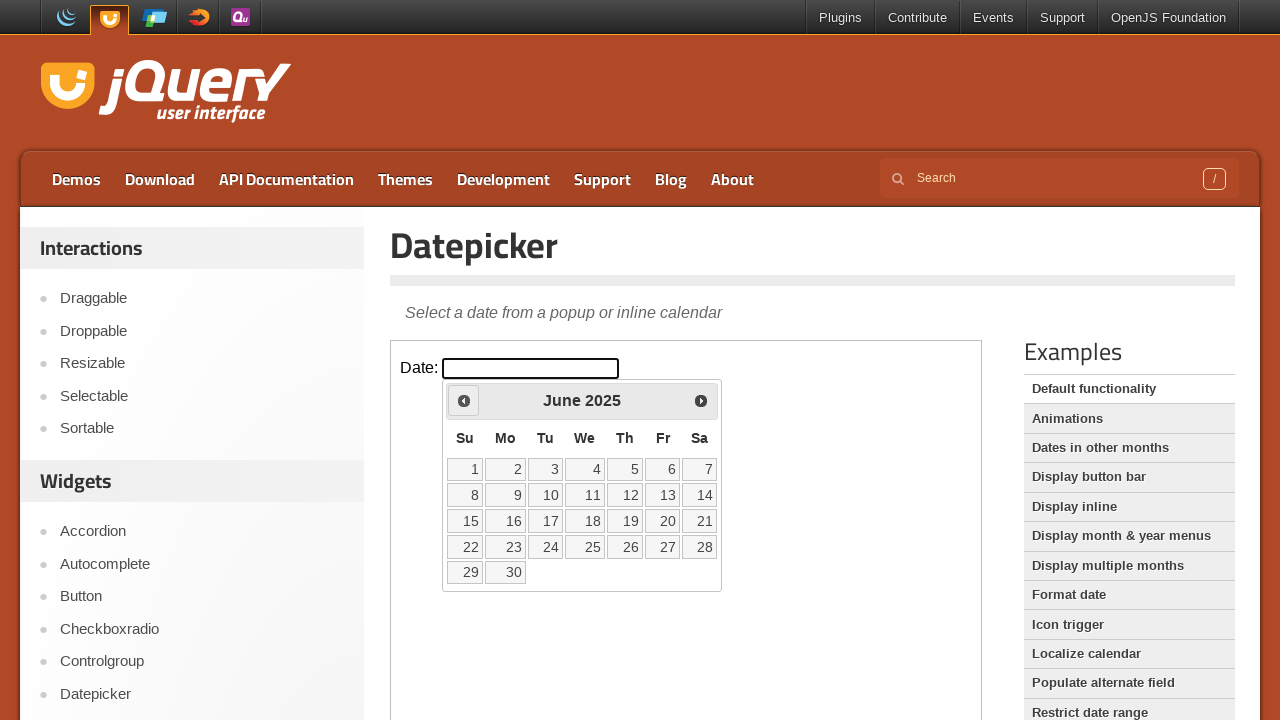

Clicked previous button to navigate backwards in calendar at (464, 400) on iframe >> nth=0 >> internal:control=enter-frame >> span.ui-icon.ui-icon-circle-t
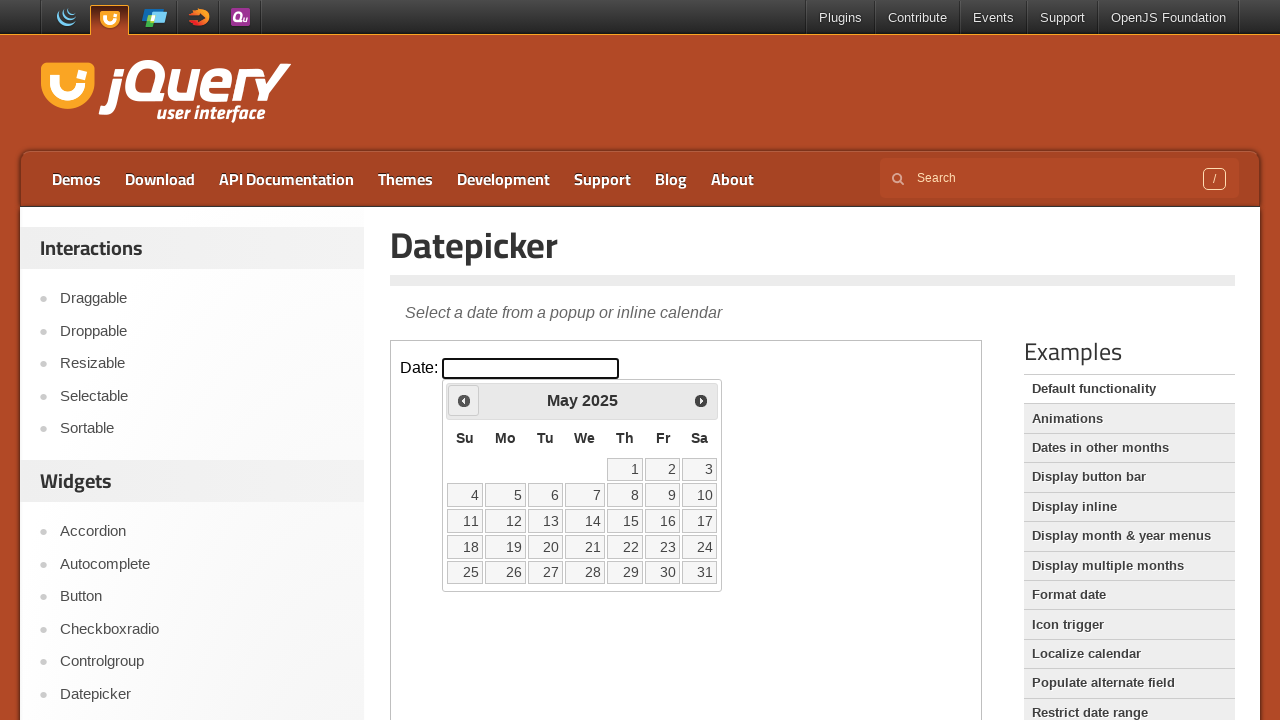

Retrieved current year: 2025
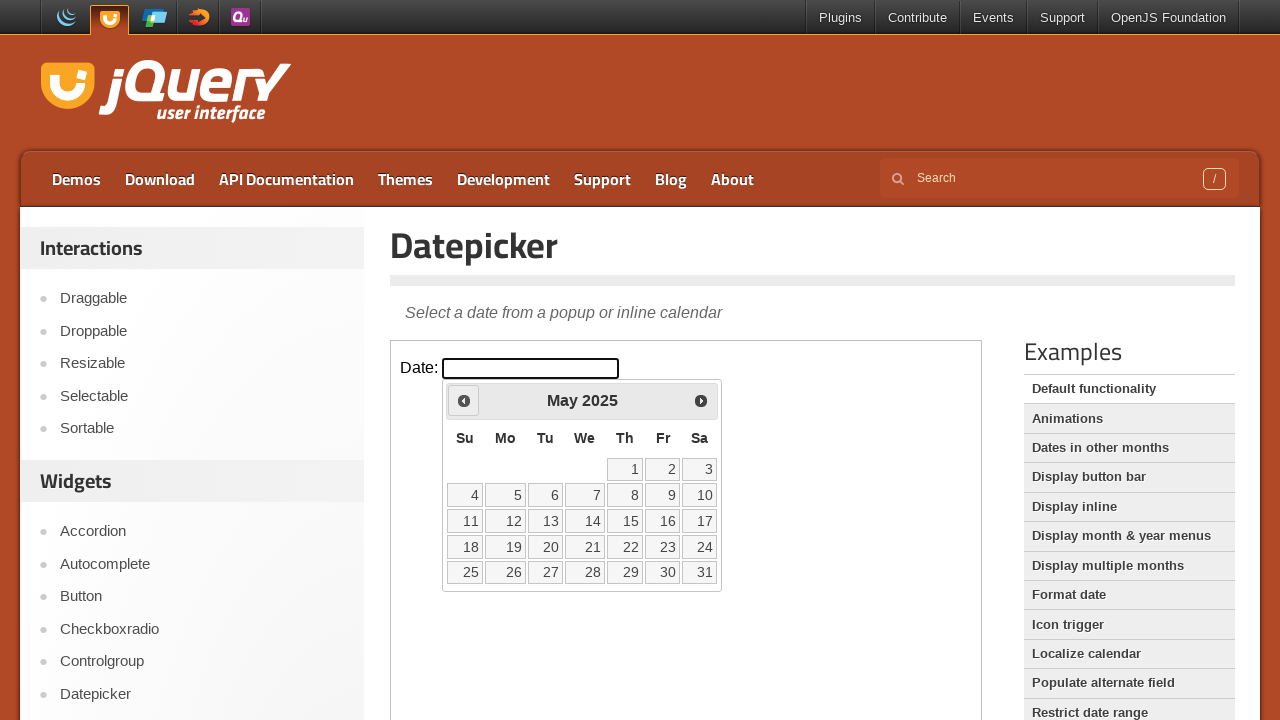

Retrieved current month: May
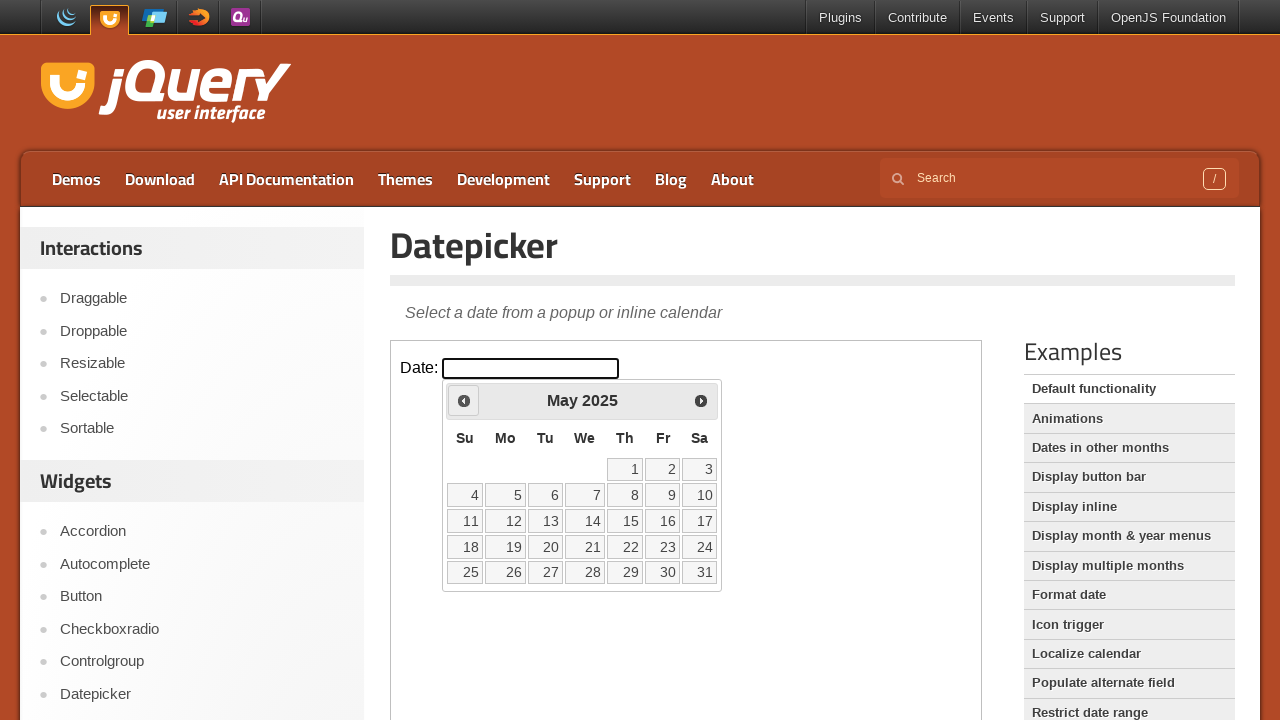

Clicked previous button to navigate backwards in calendar at (464, 400) on iframe >> nth=0 >> internal:control=enter-frame >> span.ui-icon.ui-icon-circle-t
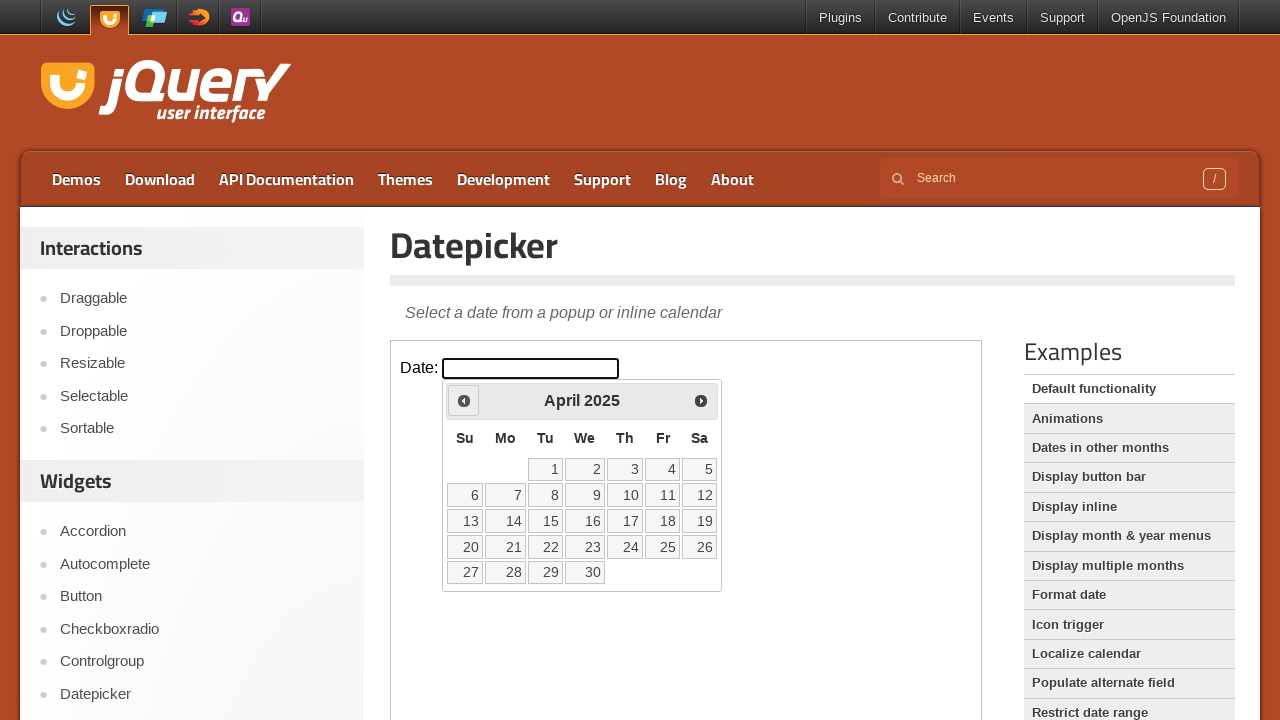

Retrieved current year: 2025
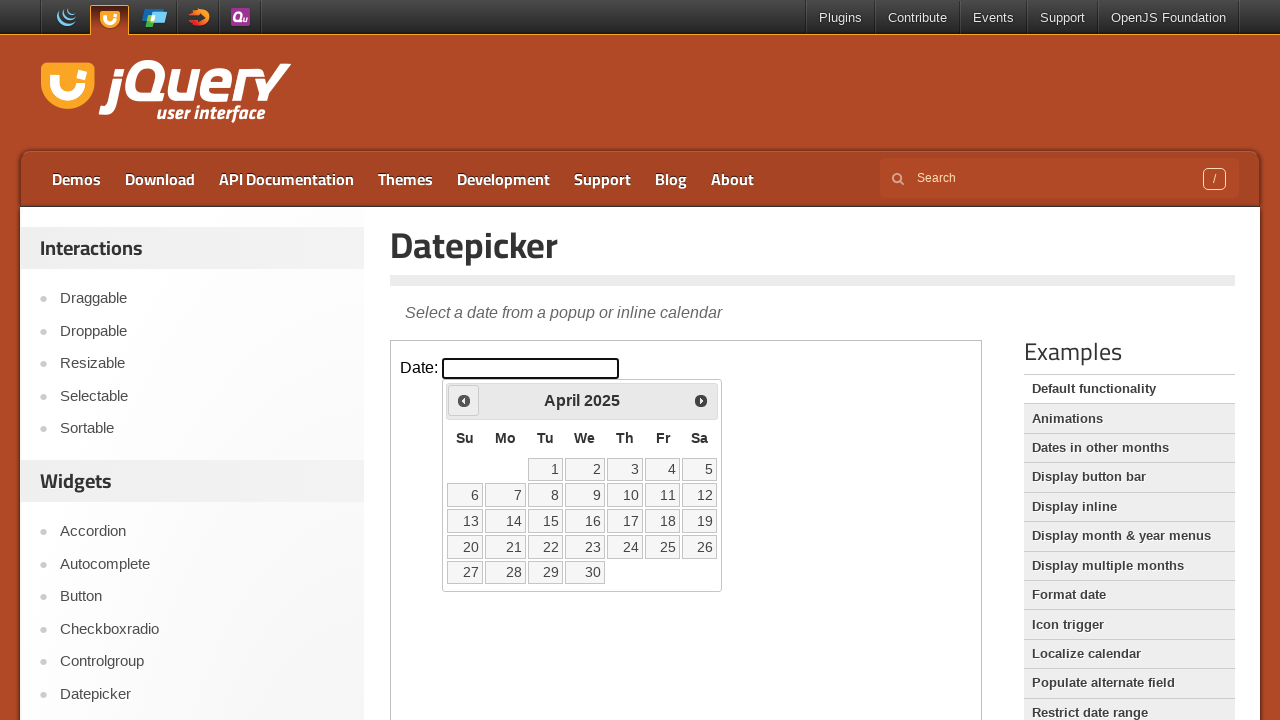

Retrieved current month: April
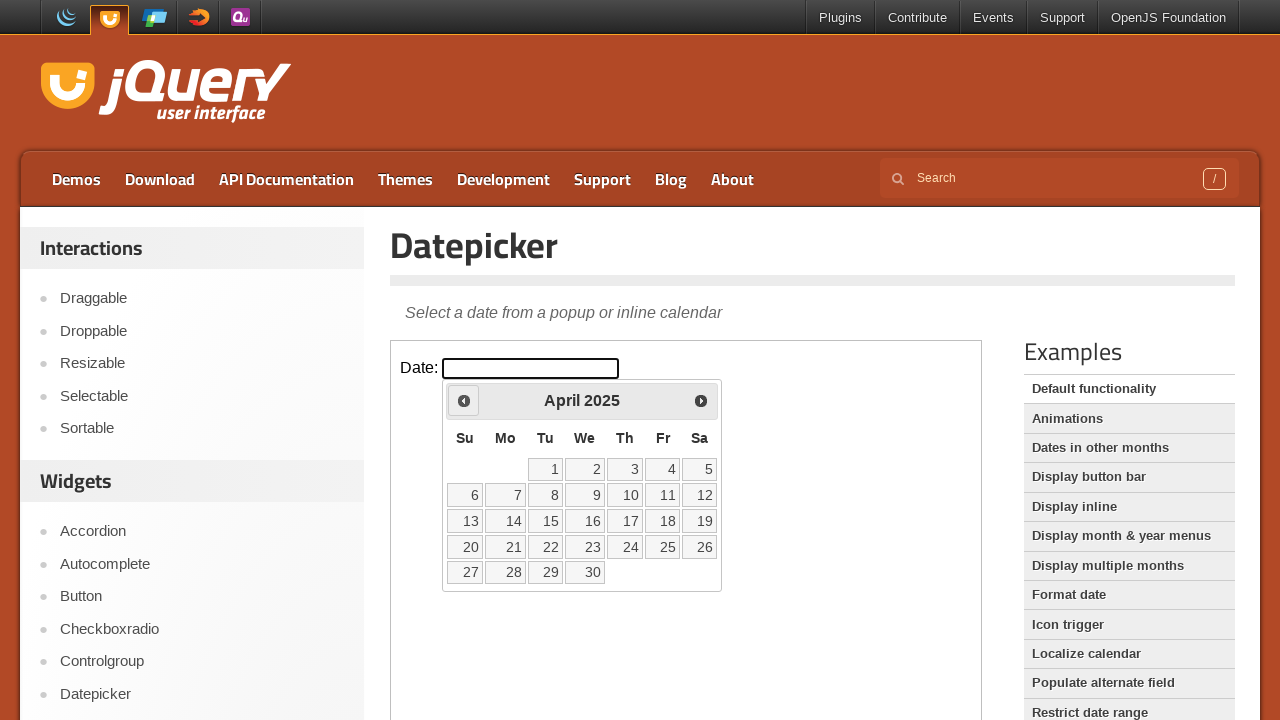

Clicked previous button to navigate backwards in calendar at (464, 400) on iframe >> nth=0 >> internal:control=enter-frame >> span.ui-icon.ui-icon-circle-t
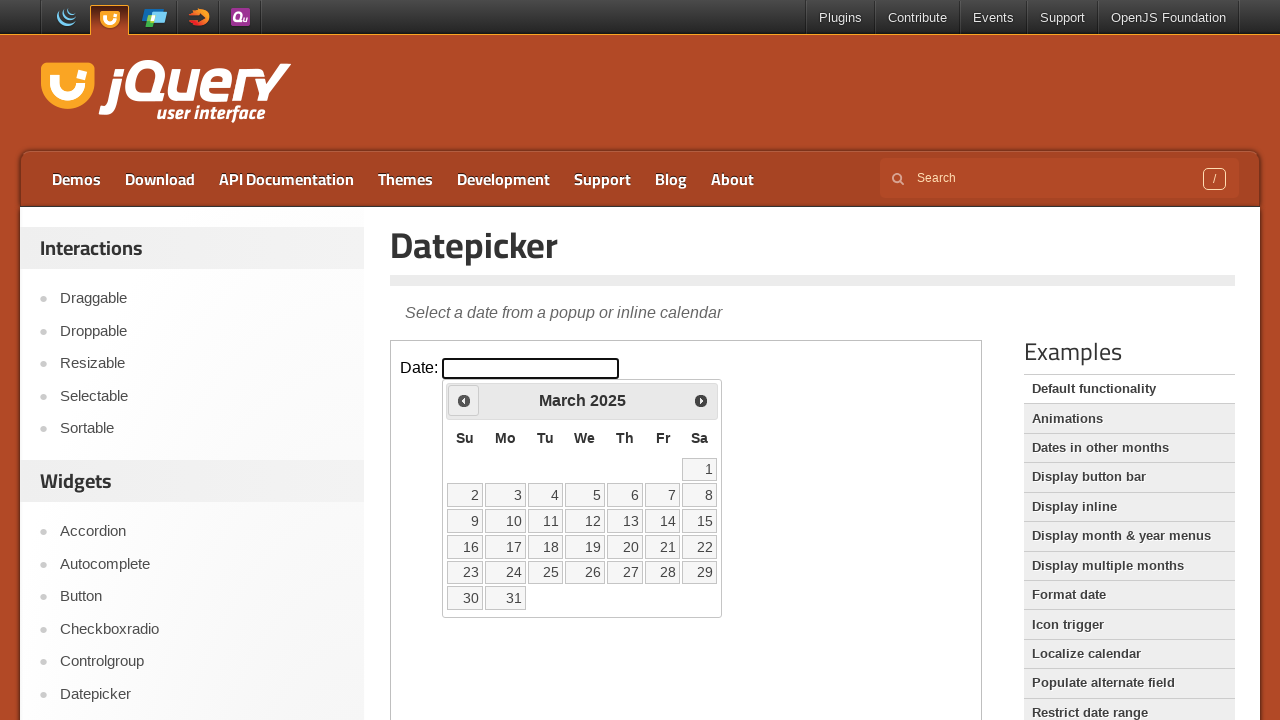

Retrieved current year: 2025
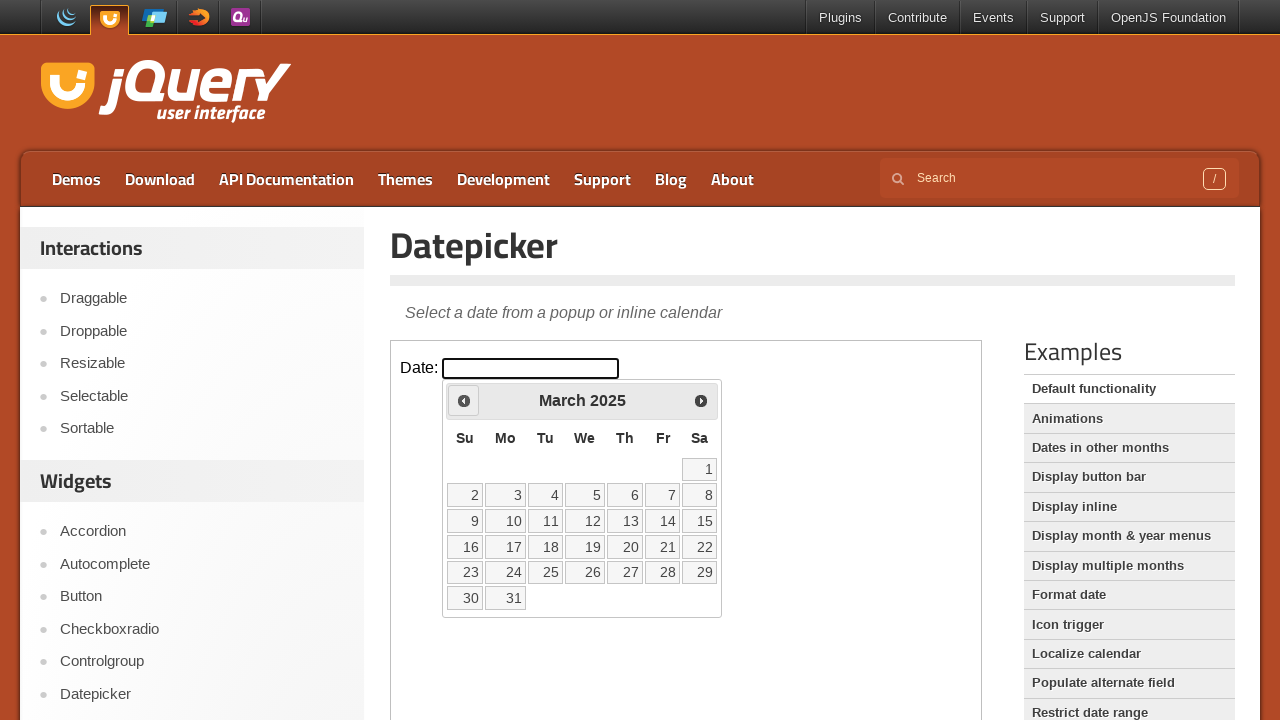

Retrieved current month: March
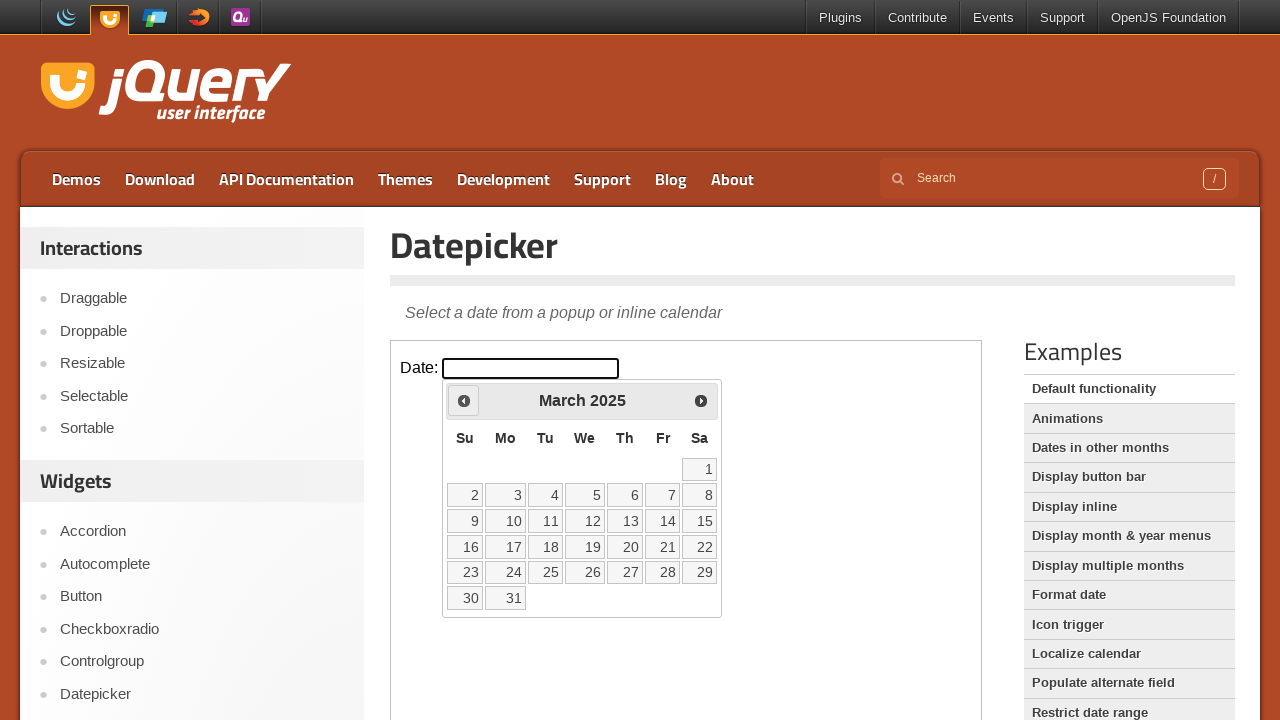

Clicked previous button to navigate backwards in calendar at (464, 400) on iframe >> nth=0 >> internal:control=enter-frame >> span.ui-icon.ui-icon-circle-t
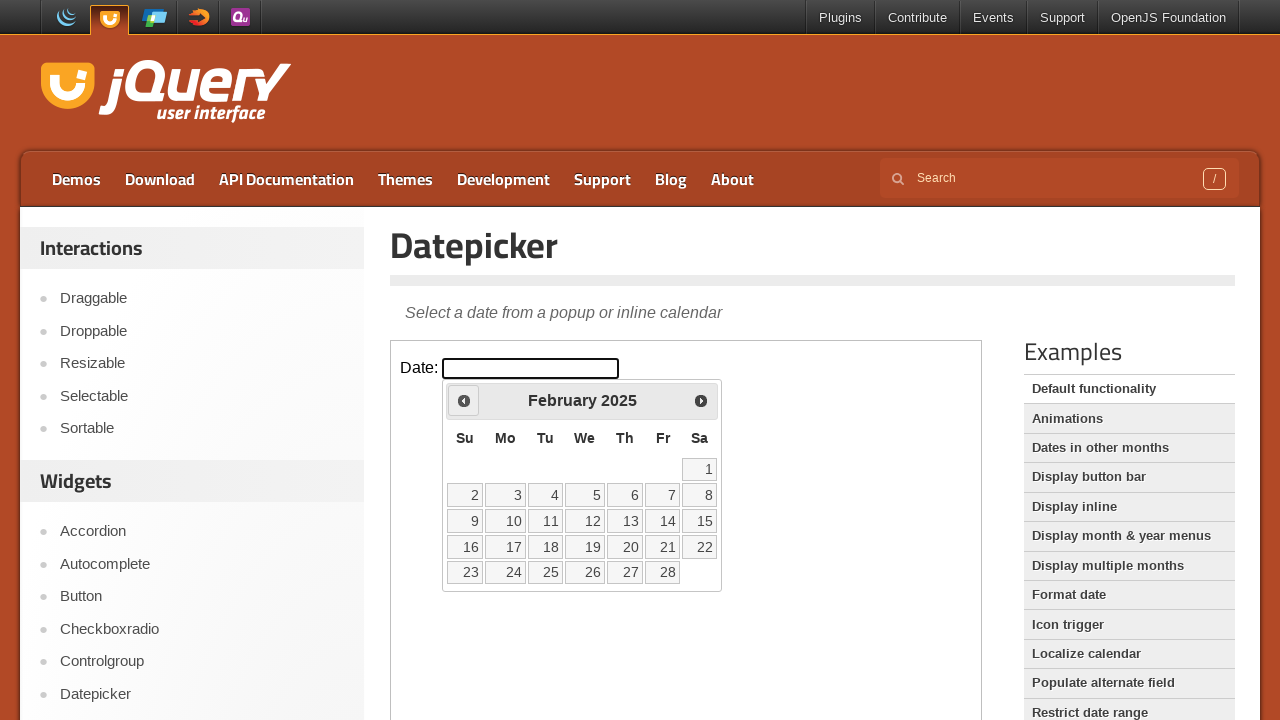

Retrieved current year: 2025
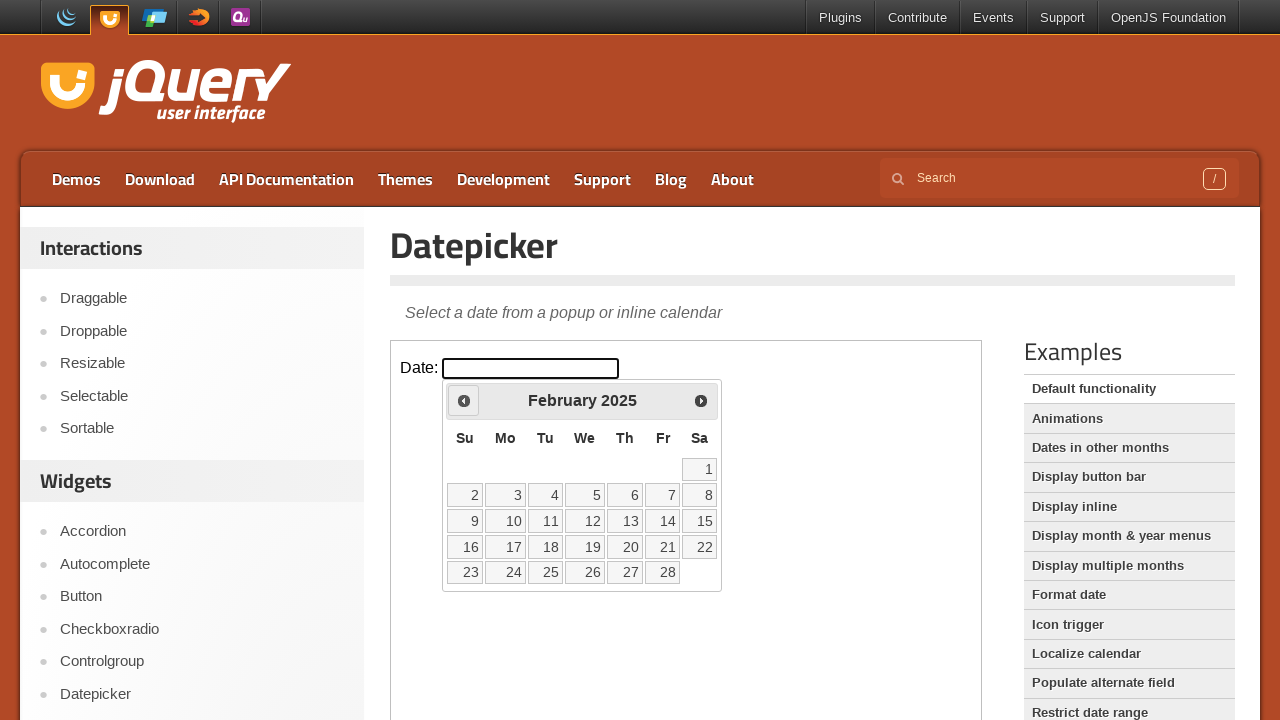

Retrieved current month: February
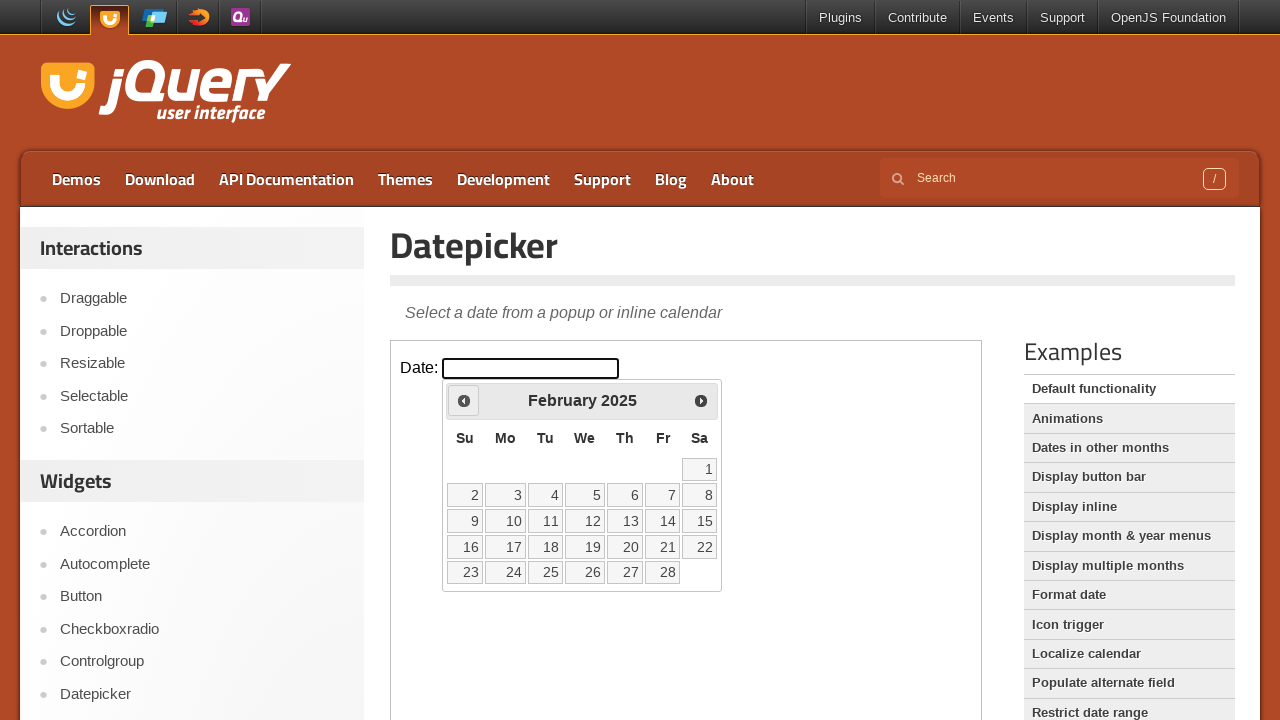

Clicked previous button to navigate backwards in calendar at (464, 400) on iframe >> nth=0 >> internal:control=enter-frame >> span.ui-icon.ui-icon-circle-t
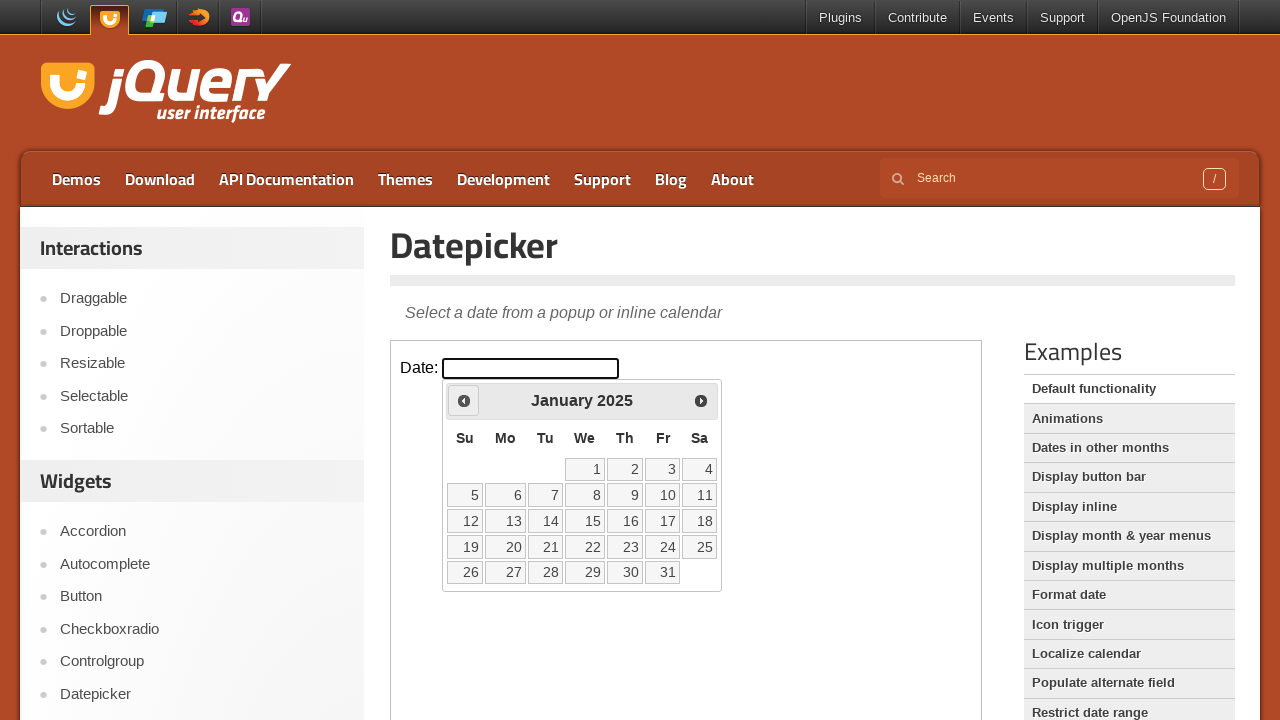

Retrieved current year: 2025
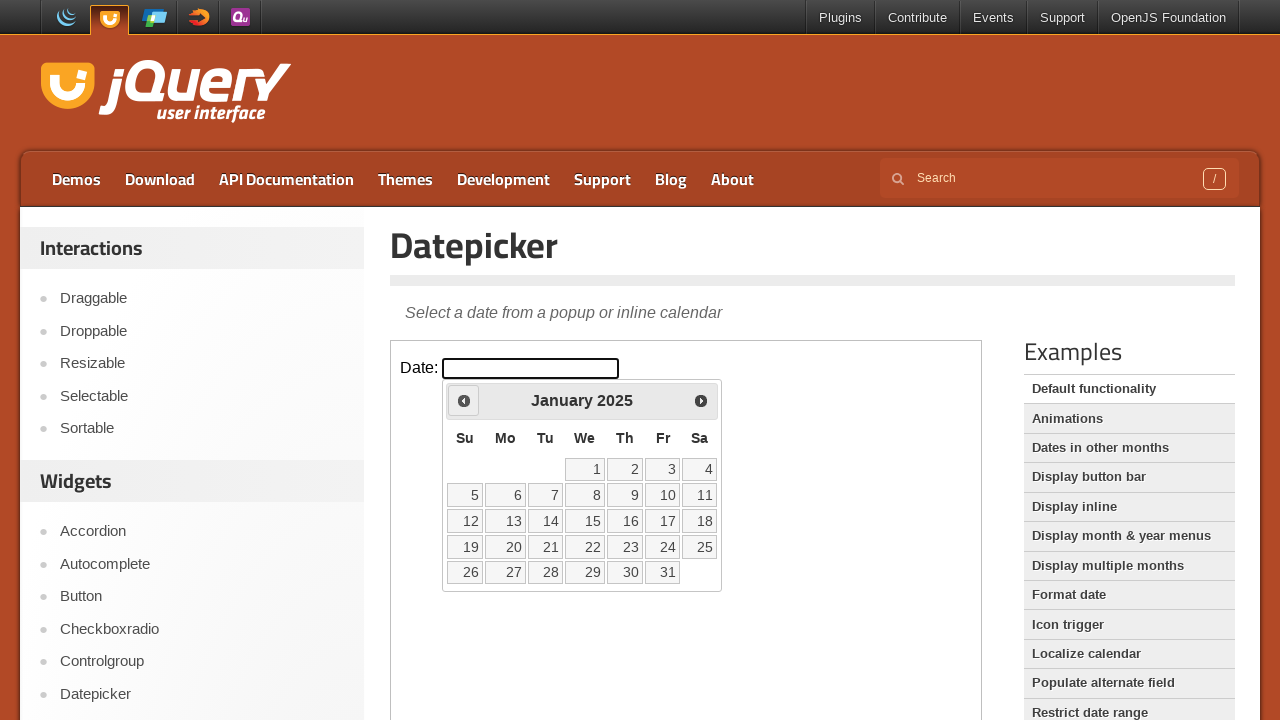

Retrieved current month: January
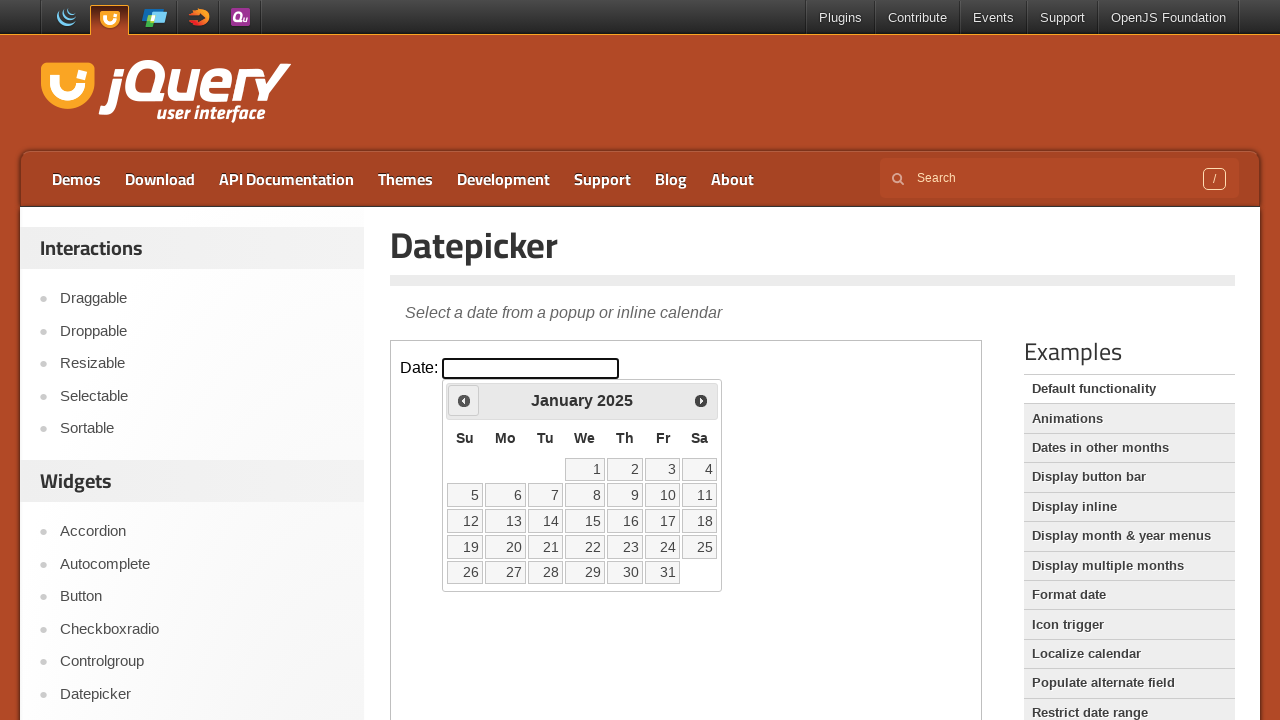

Clicked previous button to navigate backwards in calendar at (464, 400) on iframe >> nth=0 >> internal:control=enter-frame >> span.ui-icon.ui-icon-circle-t
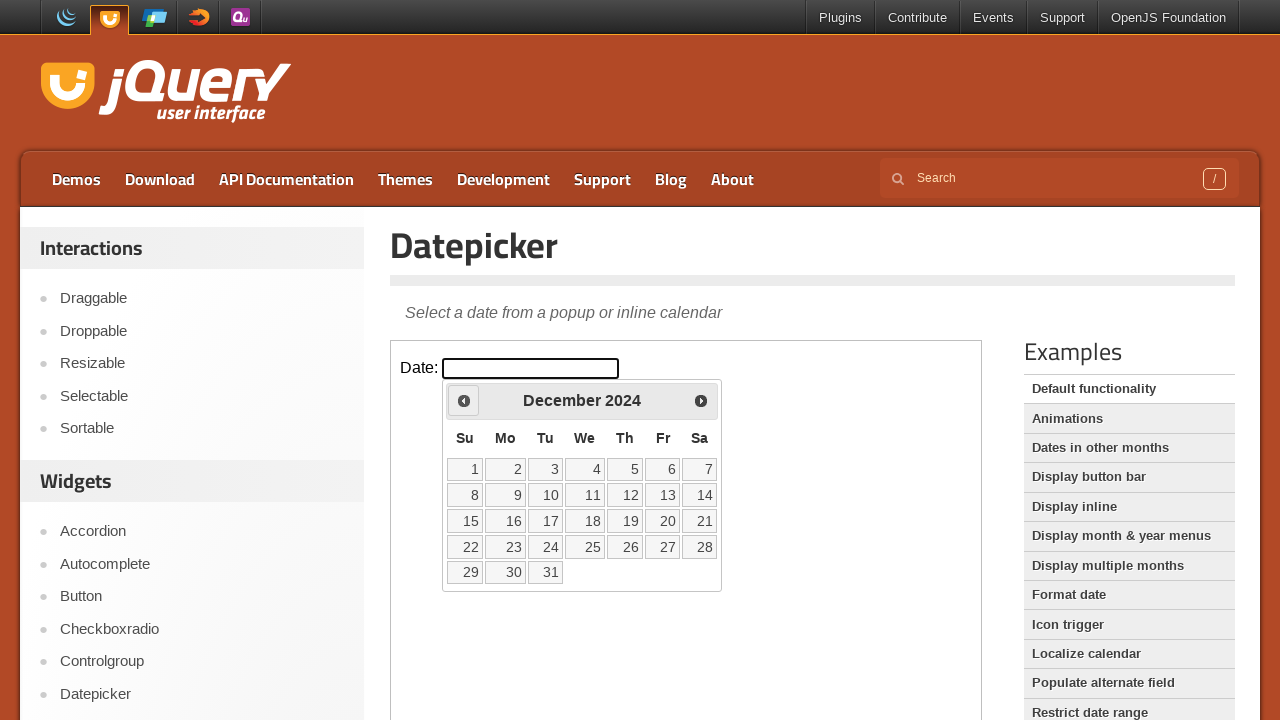

Retrieved current year: 2024
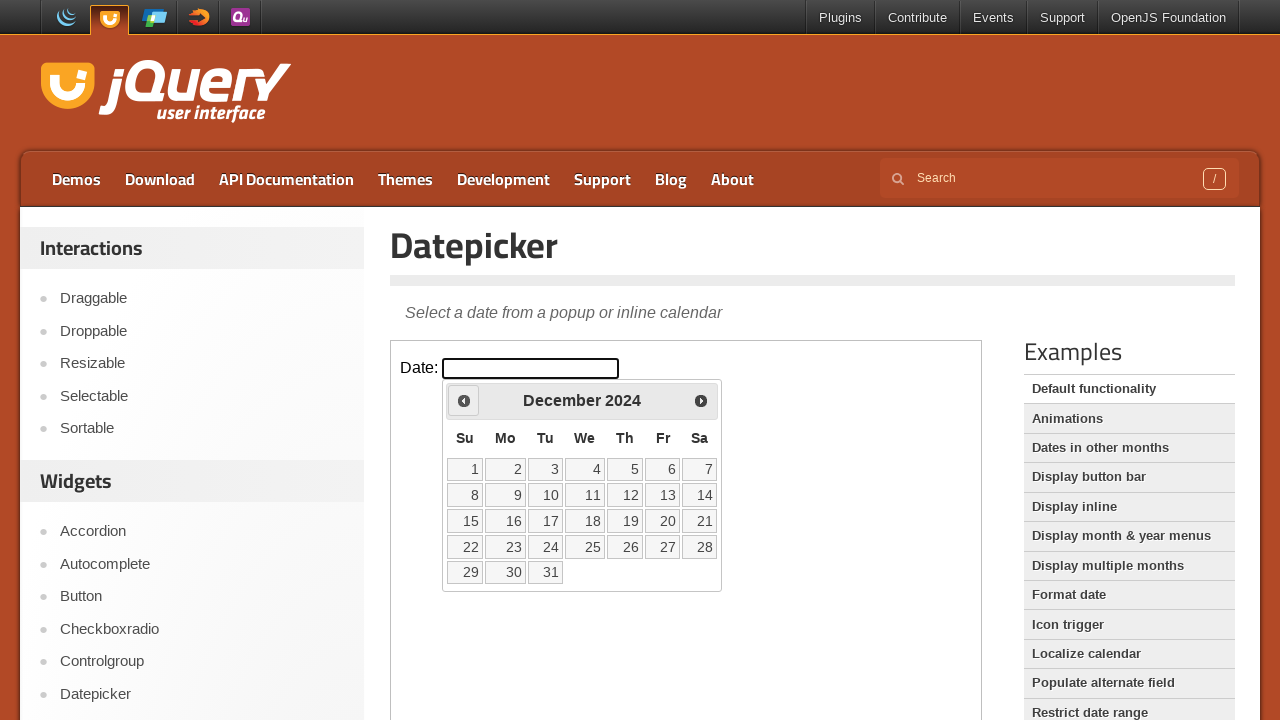

Retrieved current month: December
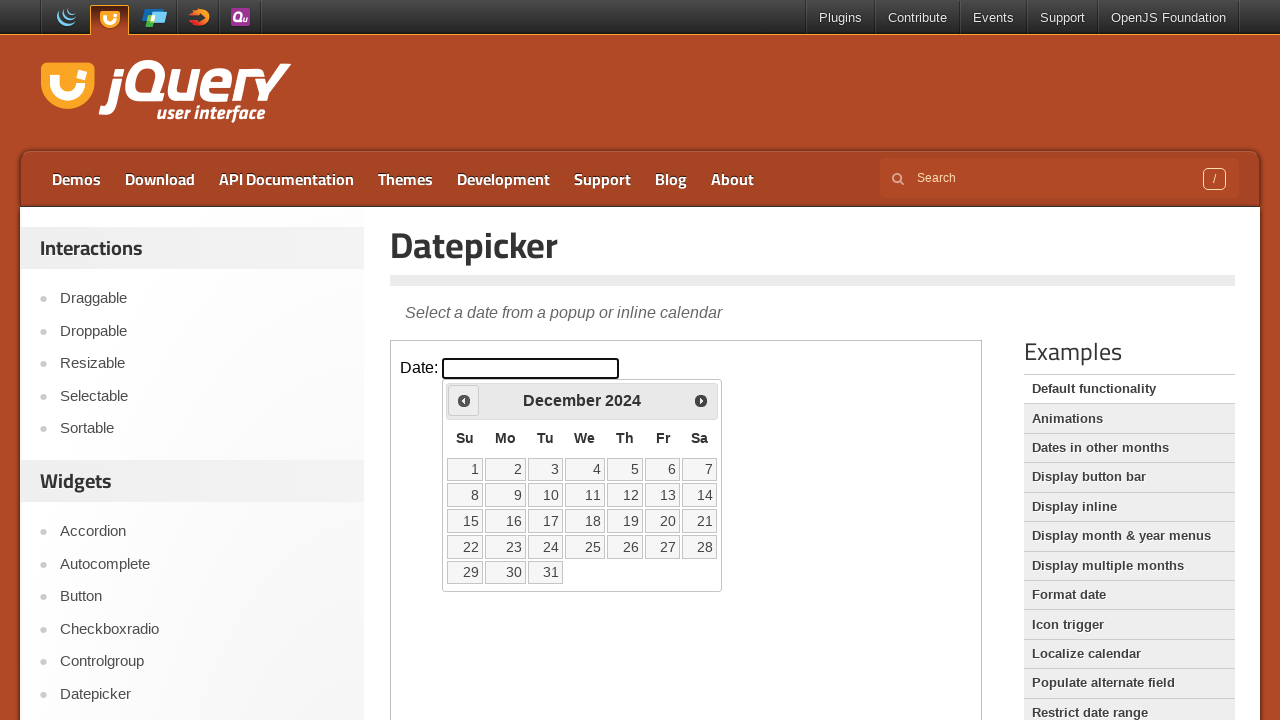

Clicked previous button to navigate backwards in calendar at (464, 400) on iframe >> nth=0 >> internal:control=enter-frame >> span.ui-icon.ui-icon-circle-t
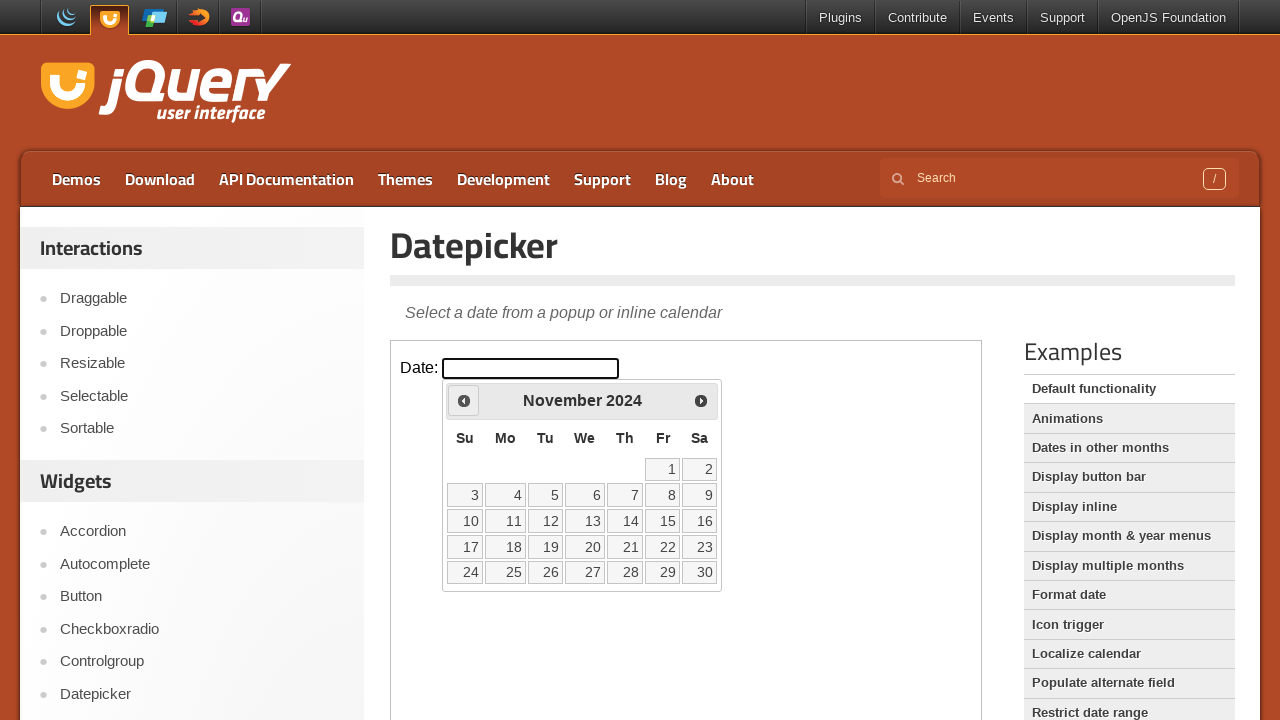

Retrieved current year: 2024
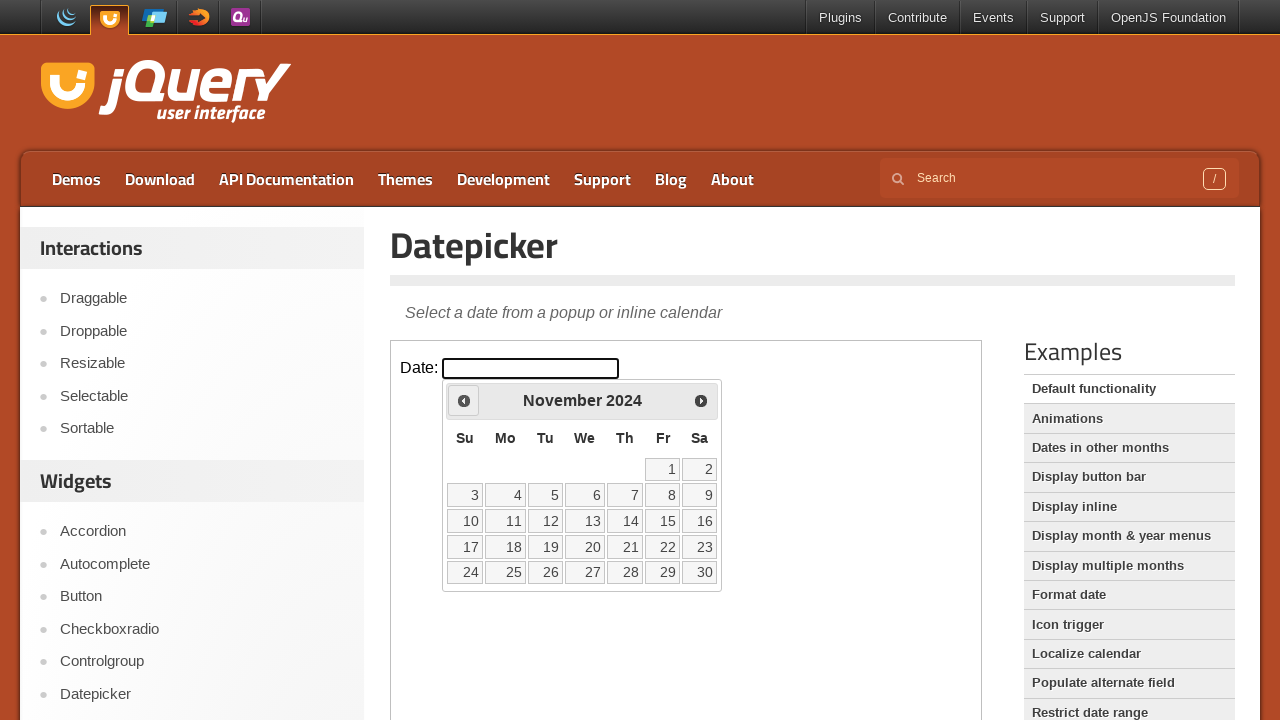

Retrieved current month: November
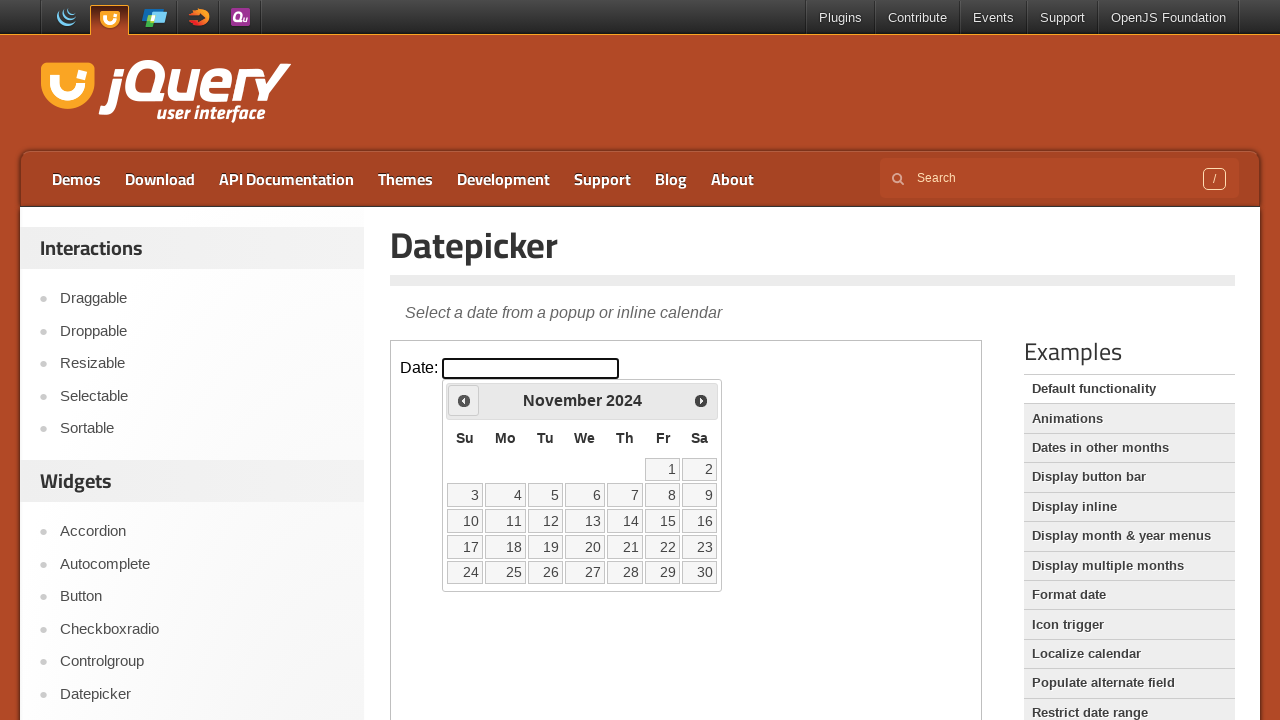

Clicked previous button to navigate backwards in calendar at (464, 400) on iframe >> nth=0 >> internal:control=enter-frame >> span.ui-icon.ui-icon-circle-t
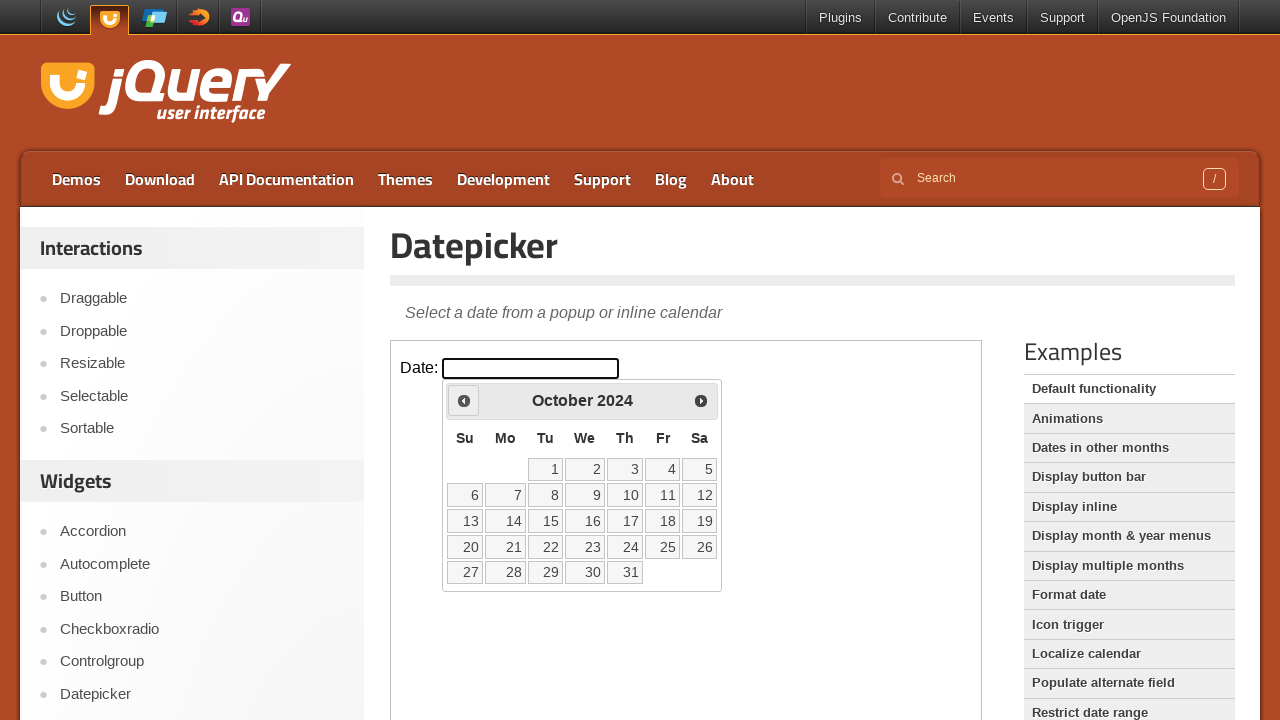

Retrieved current year: 2024
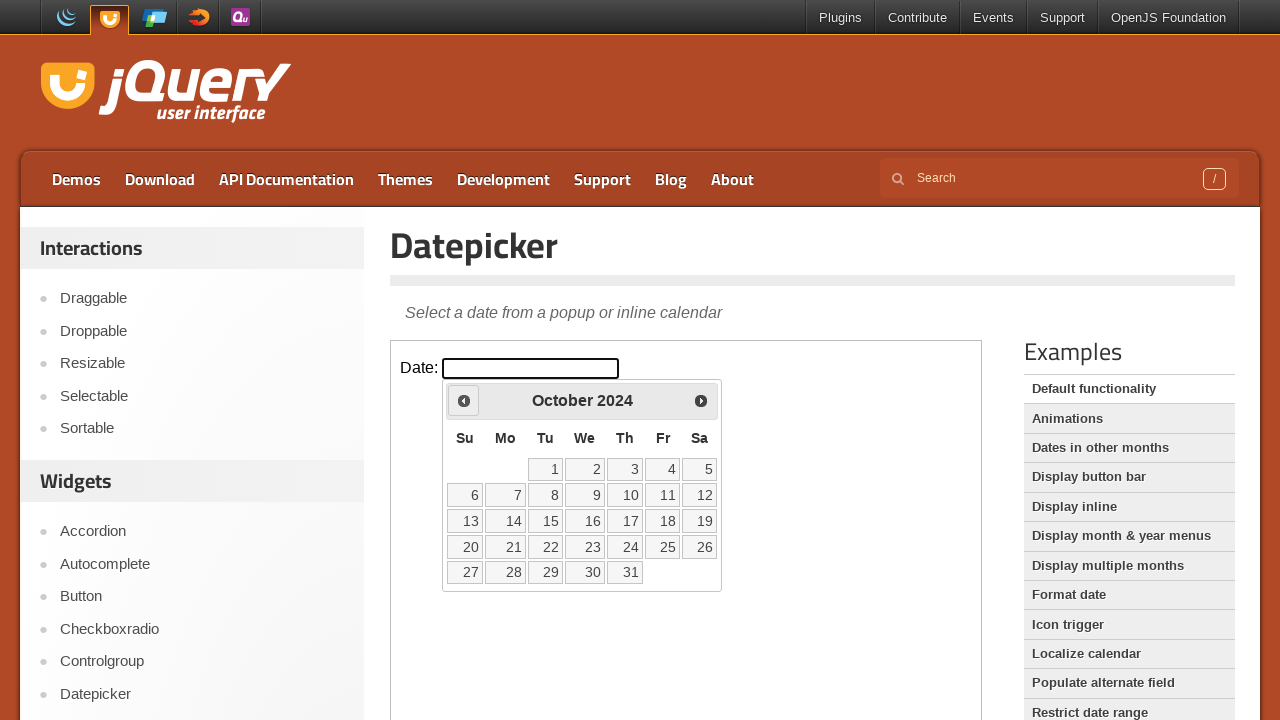

Retrieved current month: October
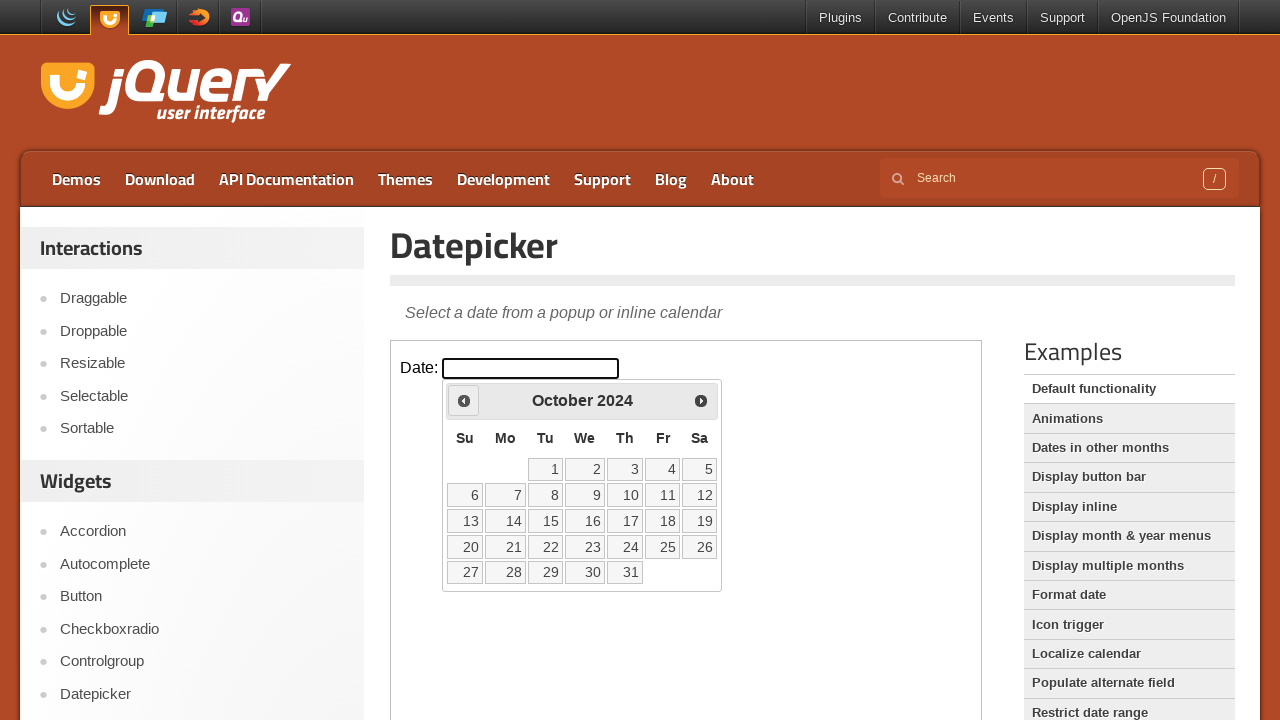

Clicked previous button to navigate backwards in calendar at (464, 400) on iframe >> nth=0 >> internal:control=enter-frame >> span.ui-icon.ui-icon-circle-t
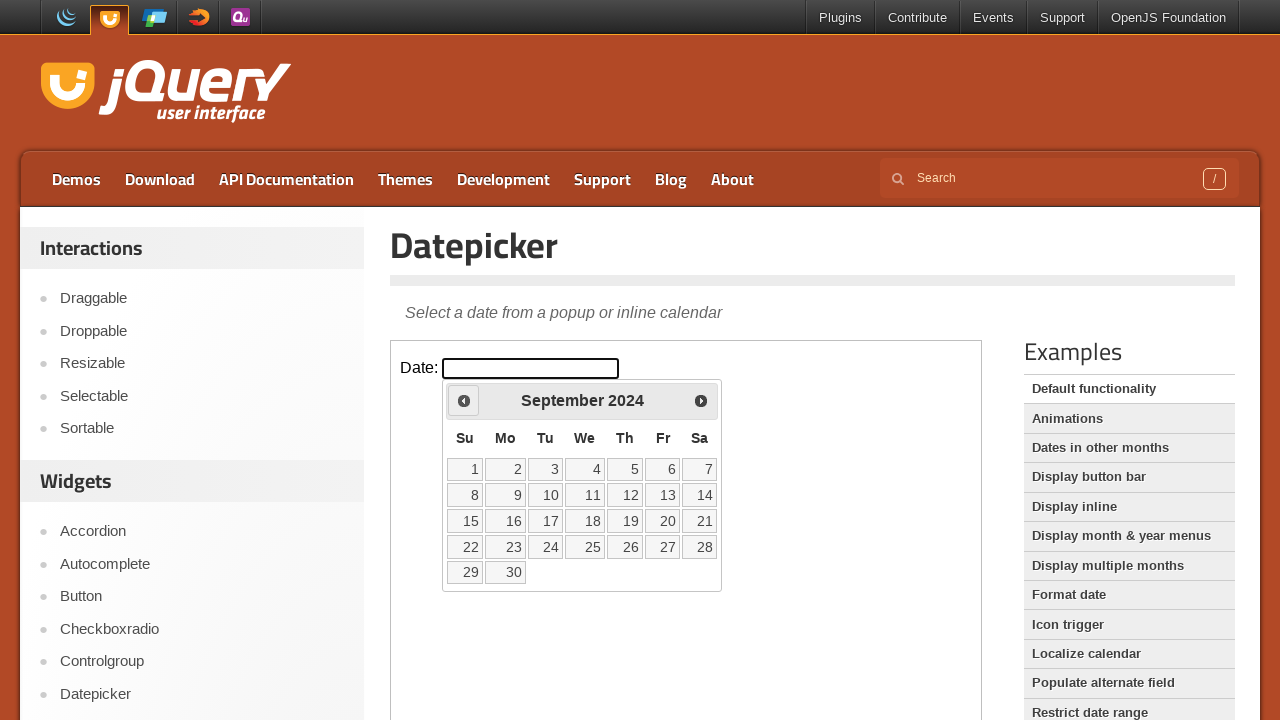

Retrieved current year: 2024
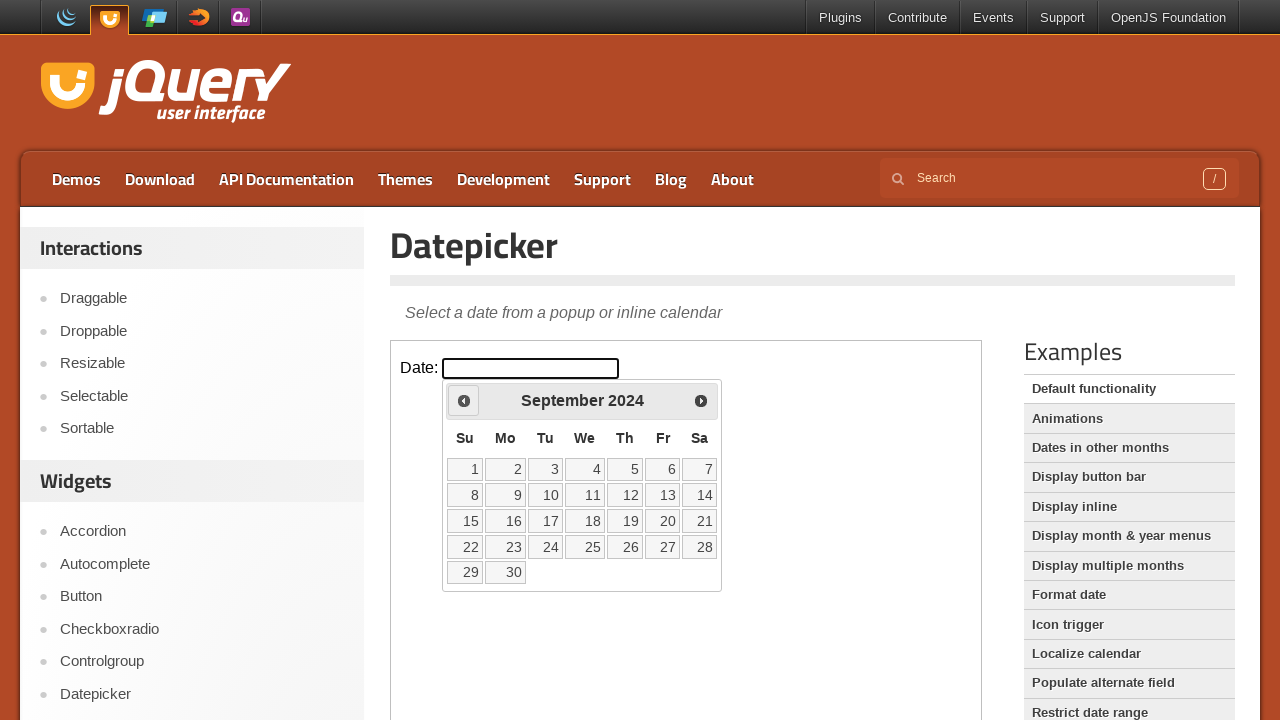

Retrieved current month: September
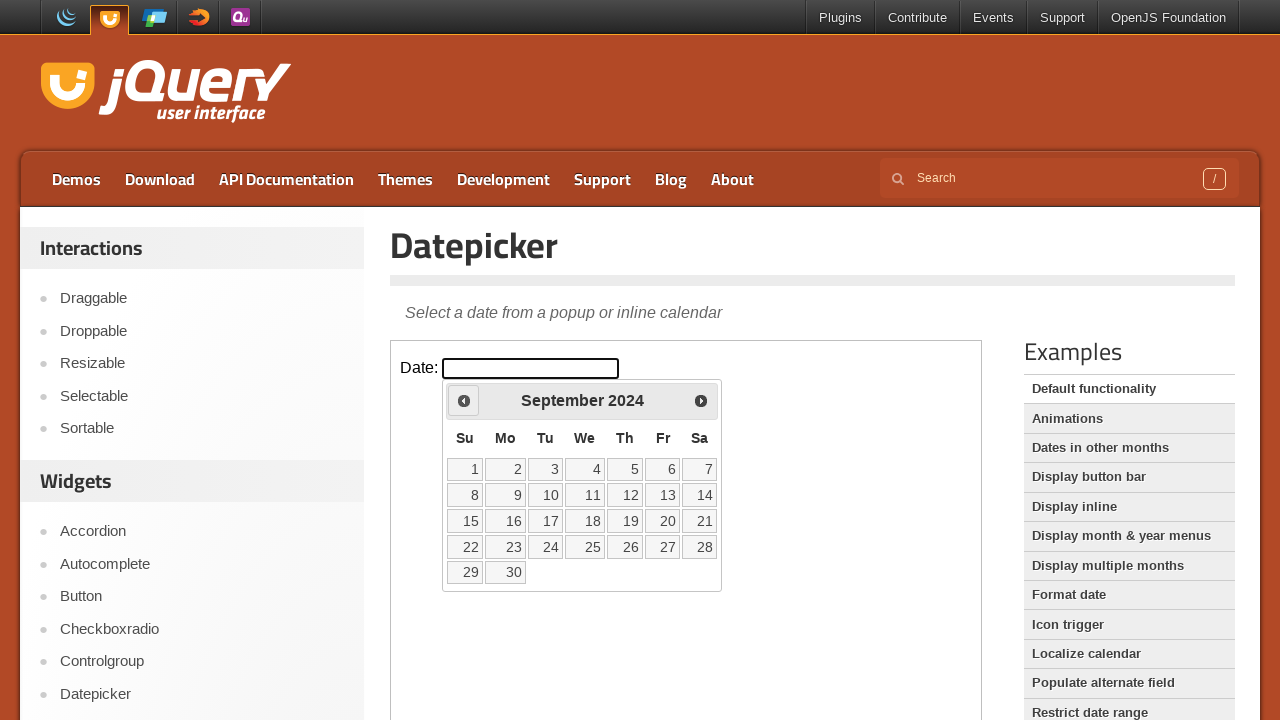

Clicked previous button to navigate backwards in calendar at (464, 400) on iframe >> nth=0 >> internal:control=enter-frame >> span.ui-icon.ui-icon-circle-t
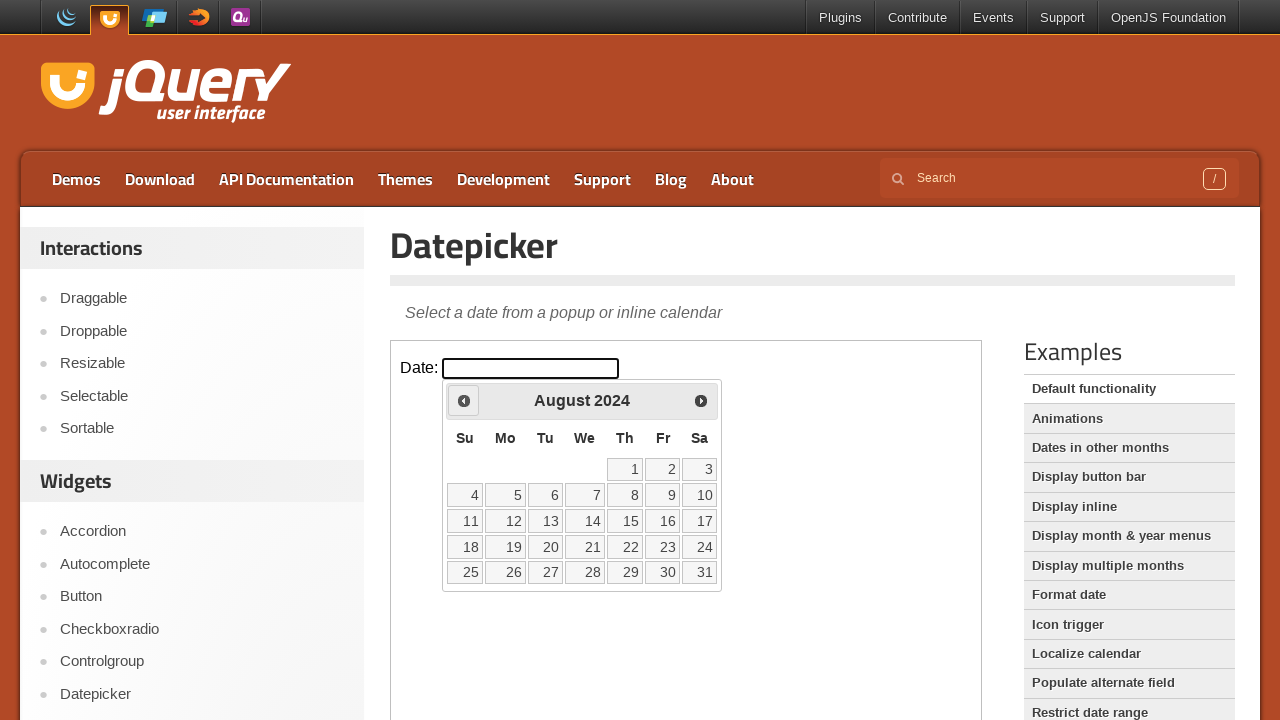

Retrieved current year: 2024
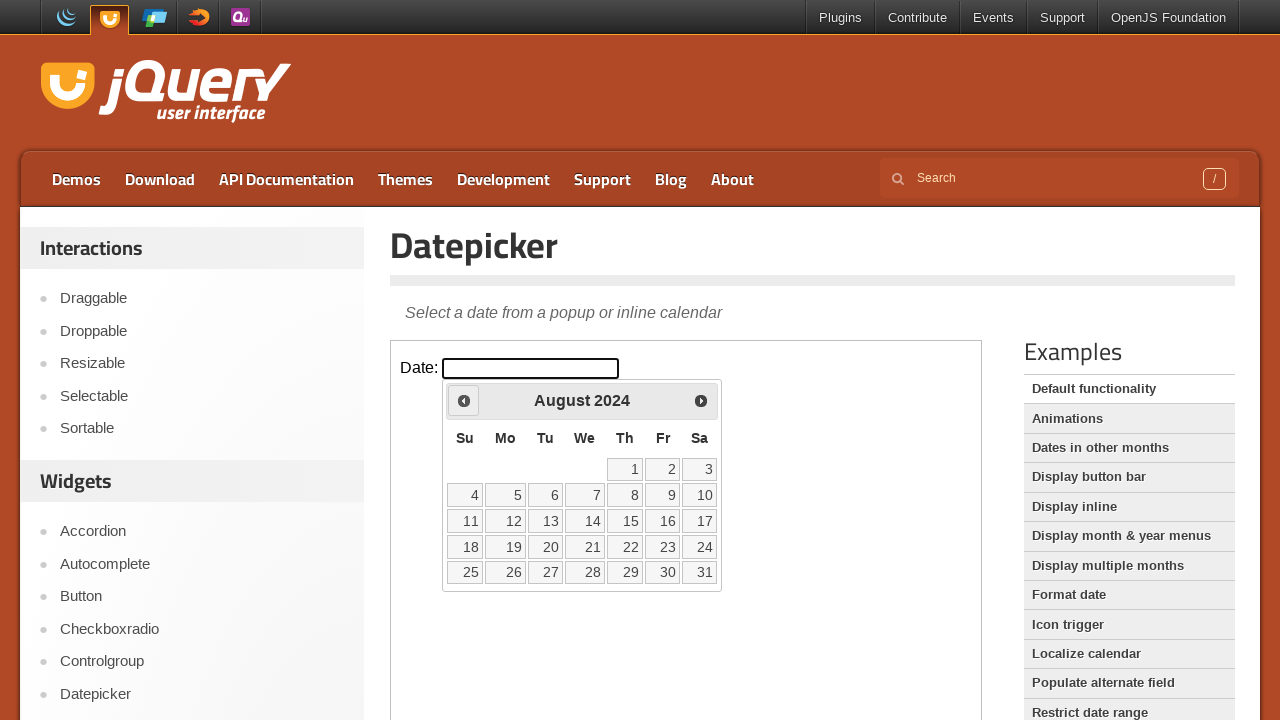

Retrieved current month: August
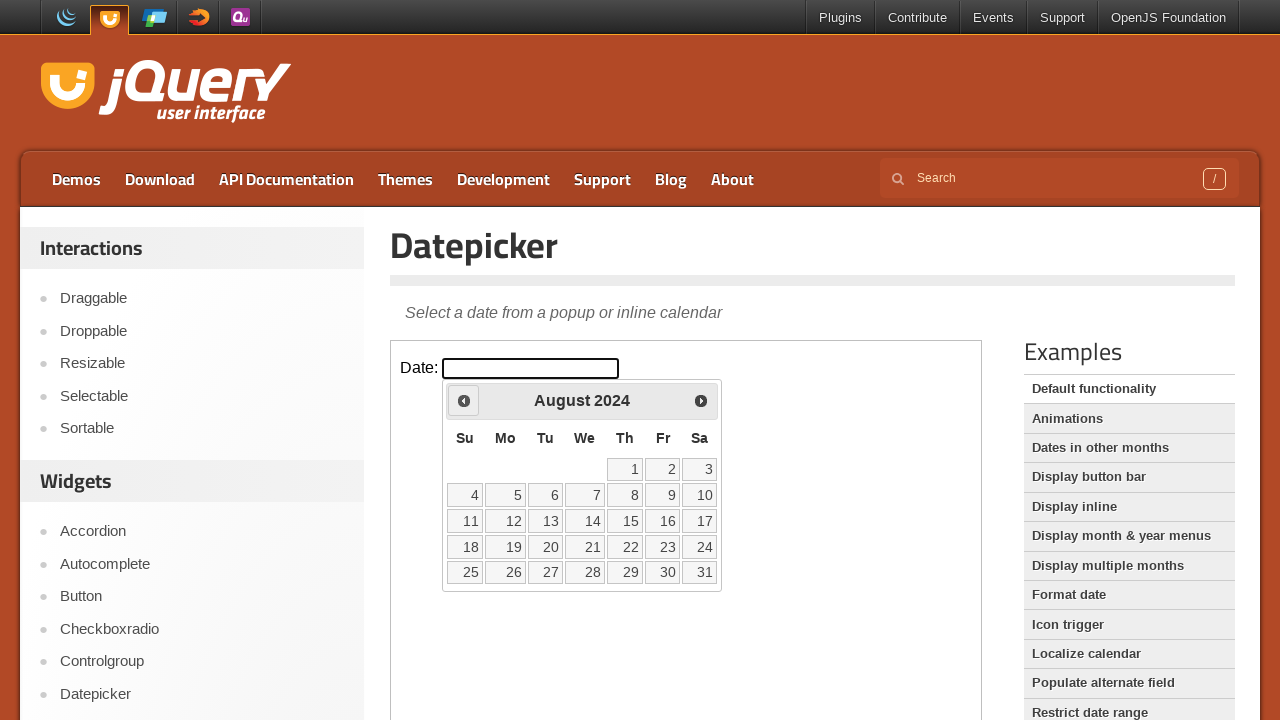

Clicked previous button to navigate backwards in calendar at (464, 400) on iframe >> nth=0 >> internal:control=enter-frame >> span.ui-icon.ui-icon-circle-t
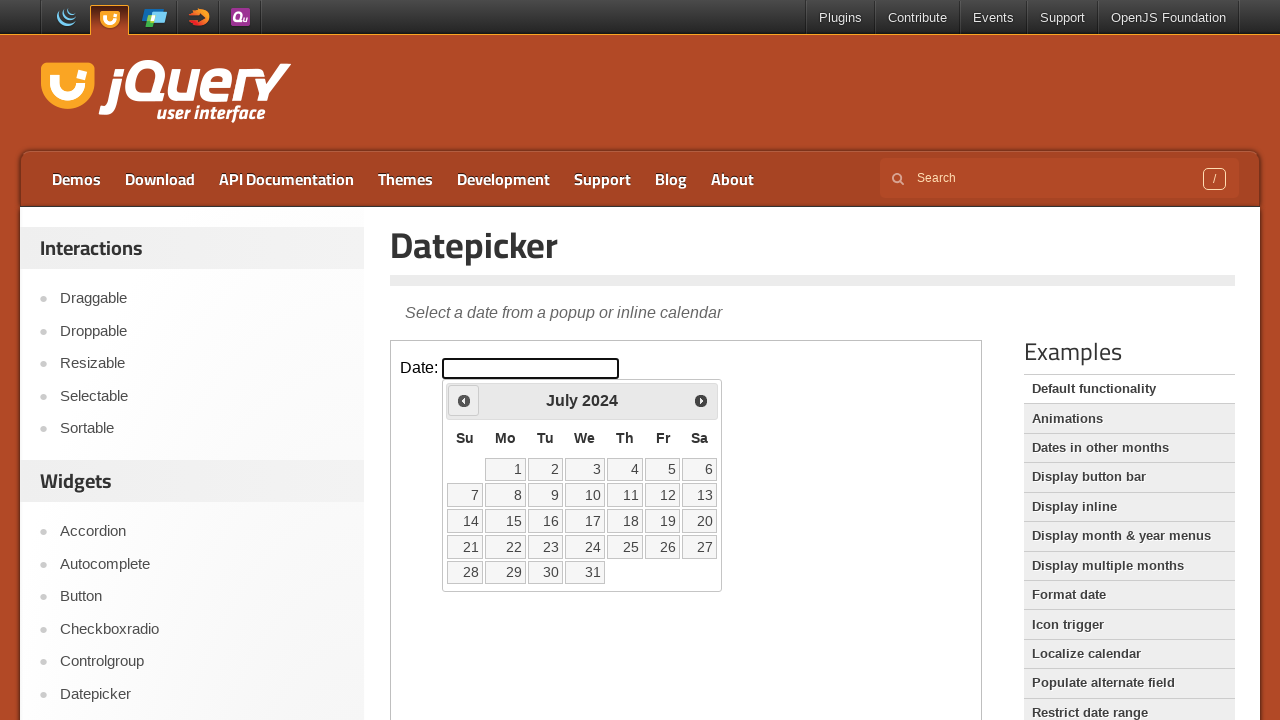

Retrieved current year: 2024
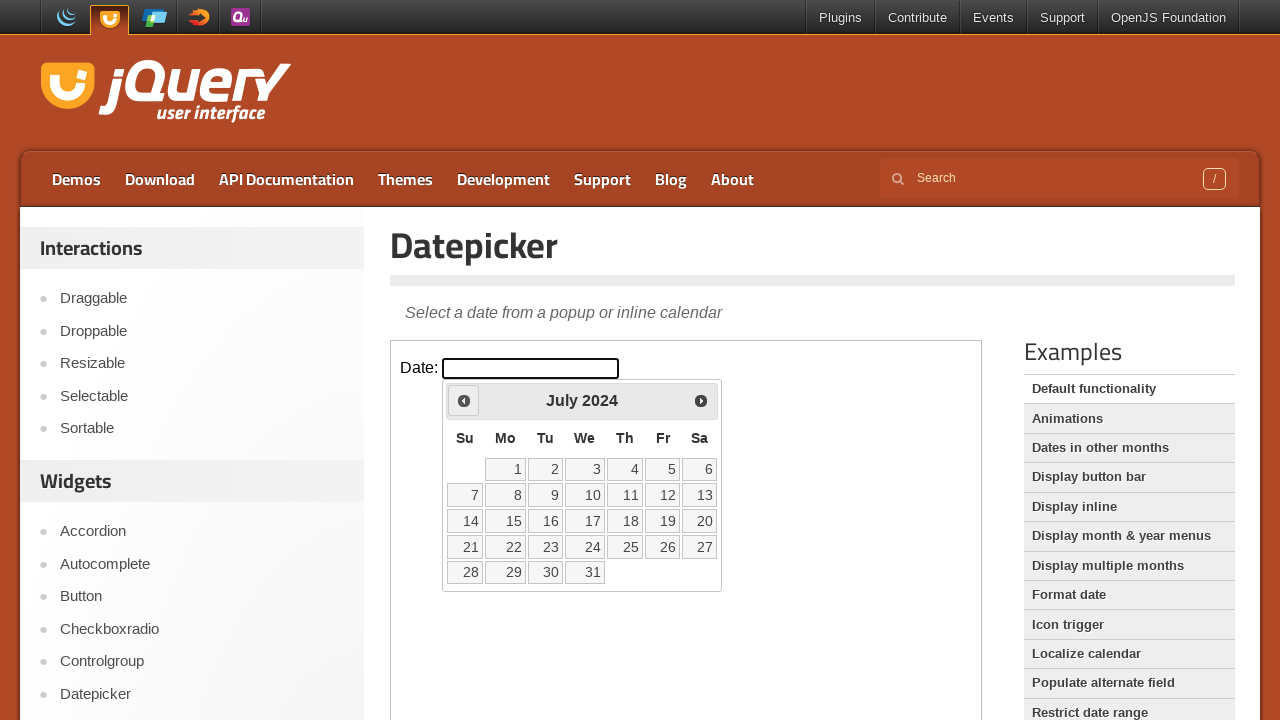

Retrieved current month: July
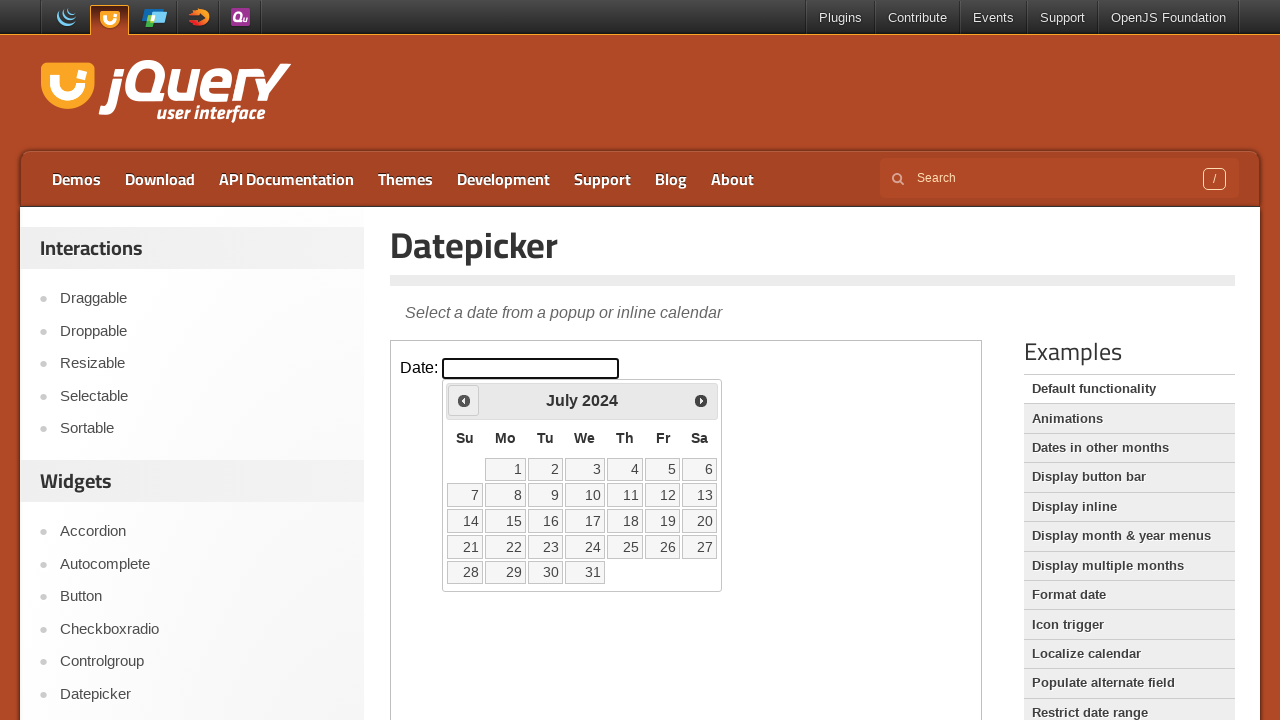

Clicked previous button to navigate backwards in calendar at (464, 400) on iframe >> nth=0 >> internal:control=enter-frame >> span.ui-icon.ui-icon-circle-t
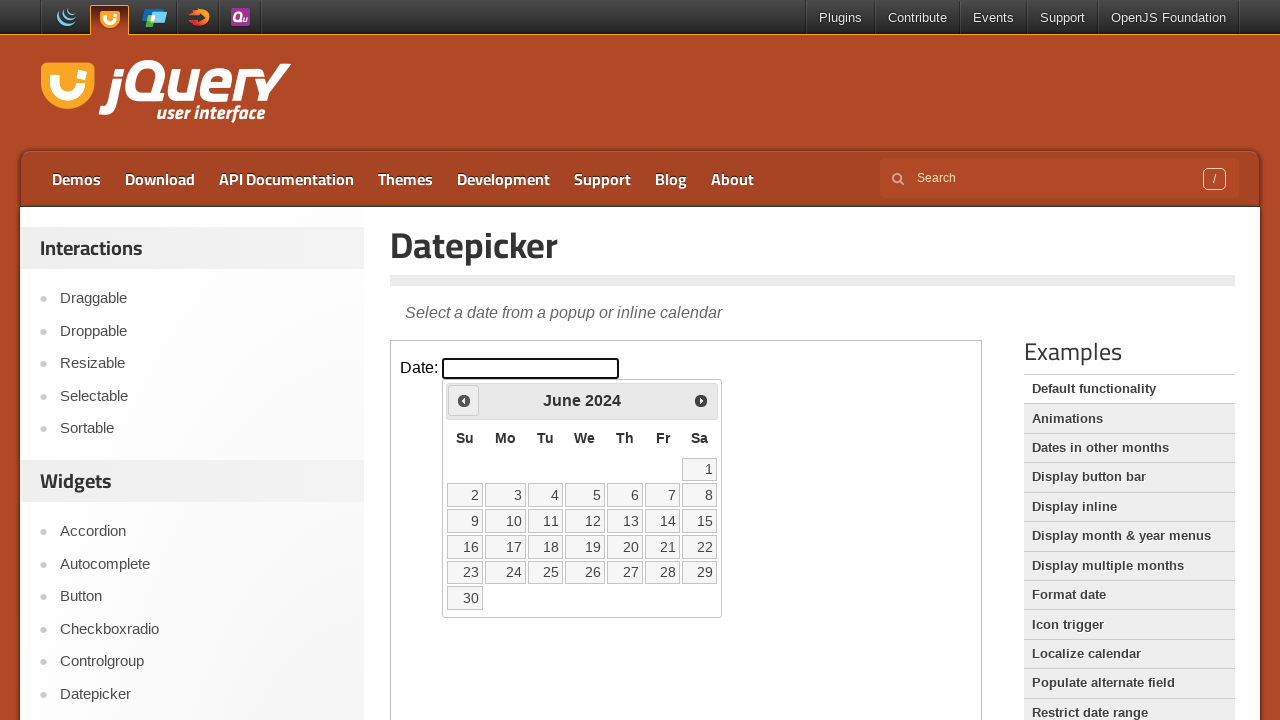

Retrieved current year: 2024
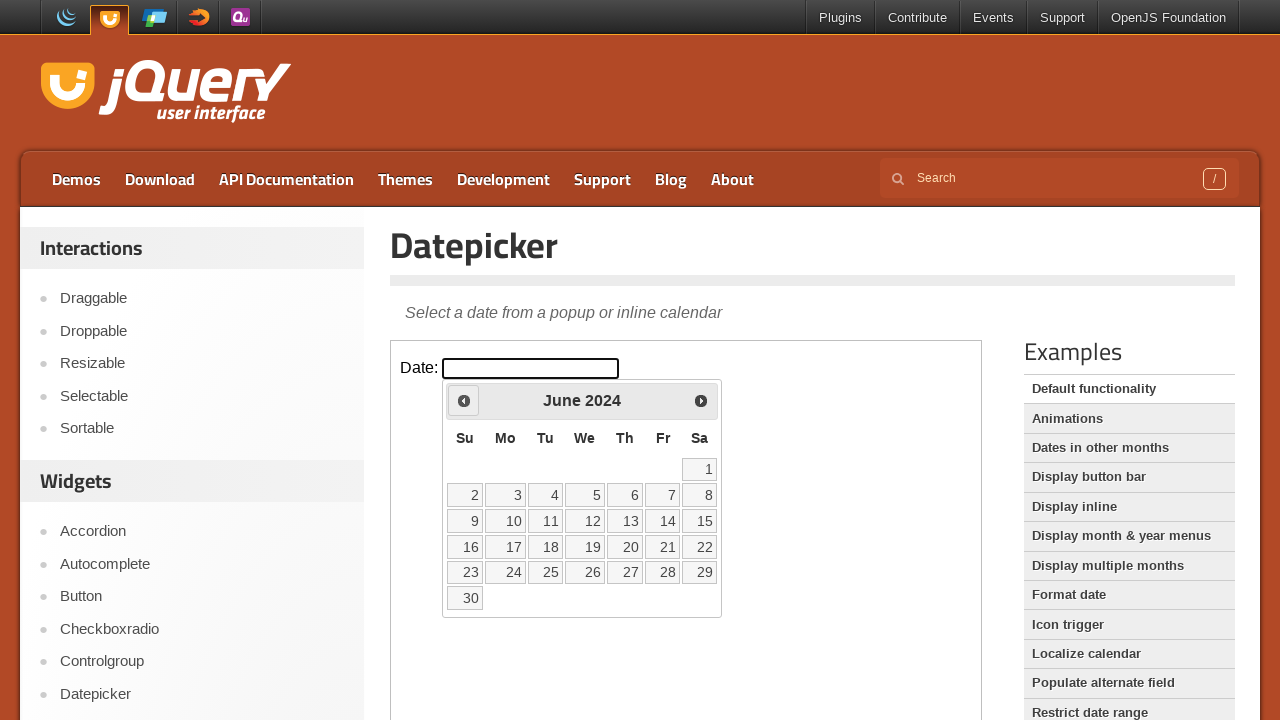

Retrieved current month: June
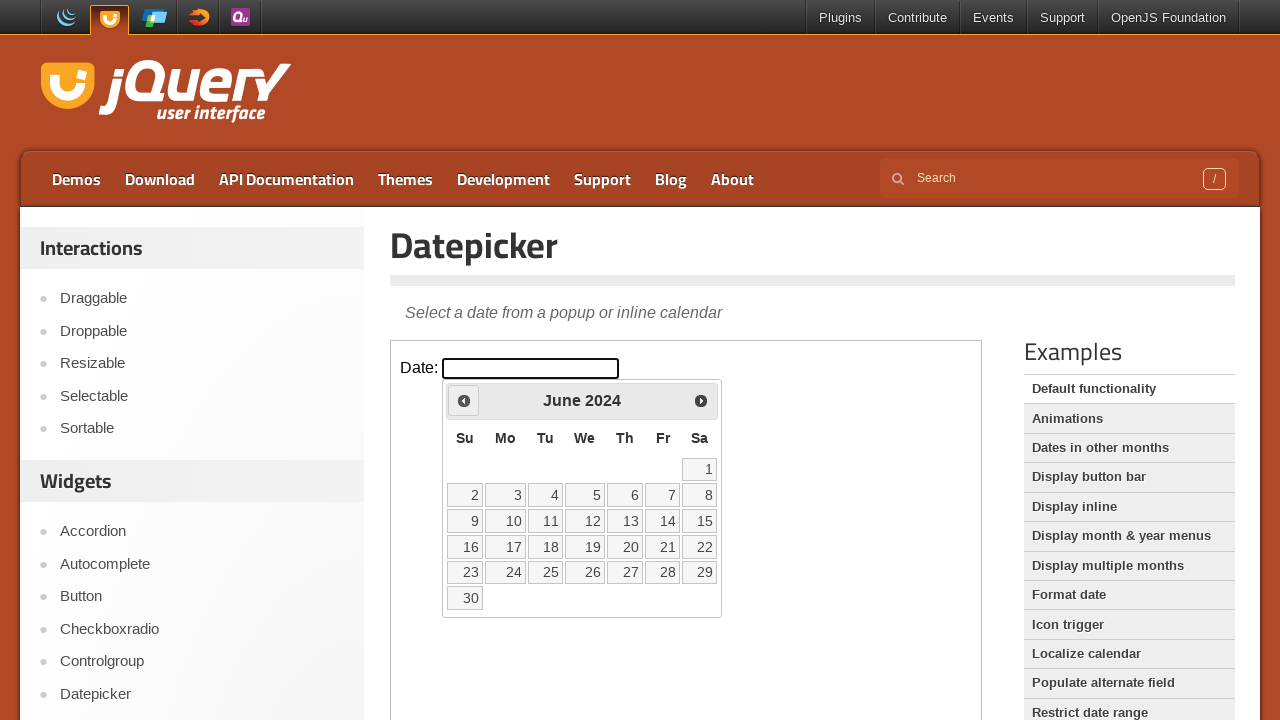

Clicked previous button to navigate backwards in calendar at (464, 400) on iframe >> nth=0 >> internal:control=enter-frame >> span.ui-icon.ui-icon-circle-t
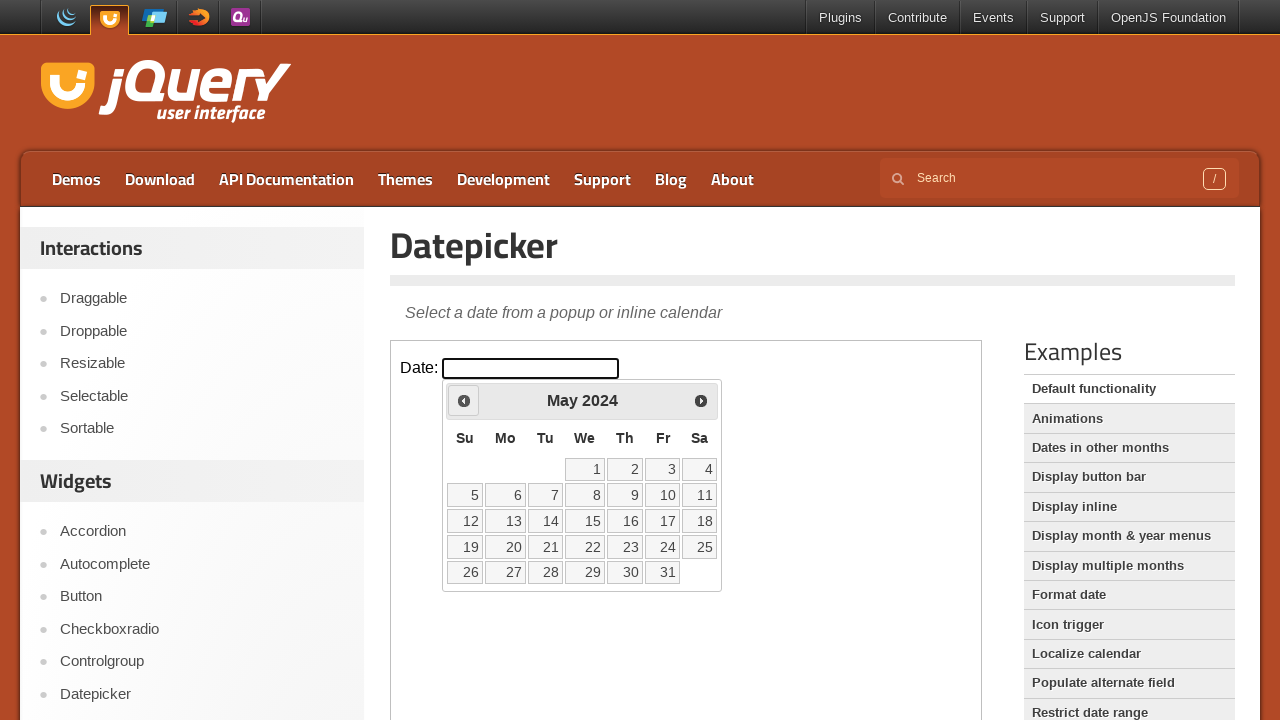

Retrieved current year: 2024
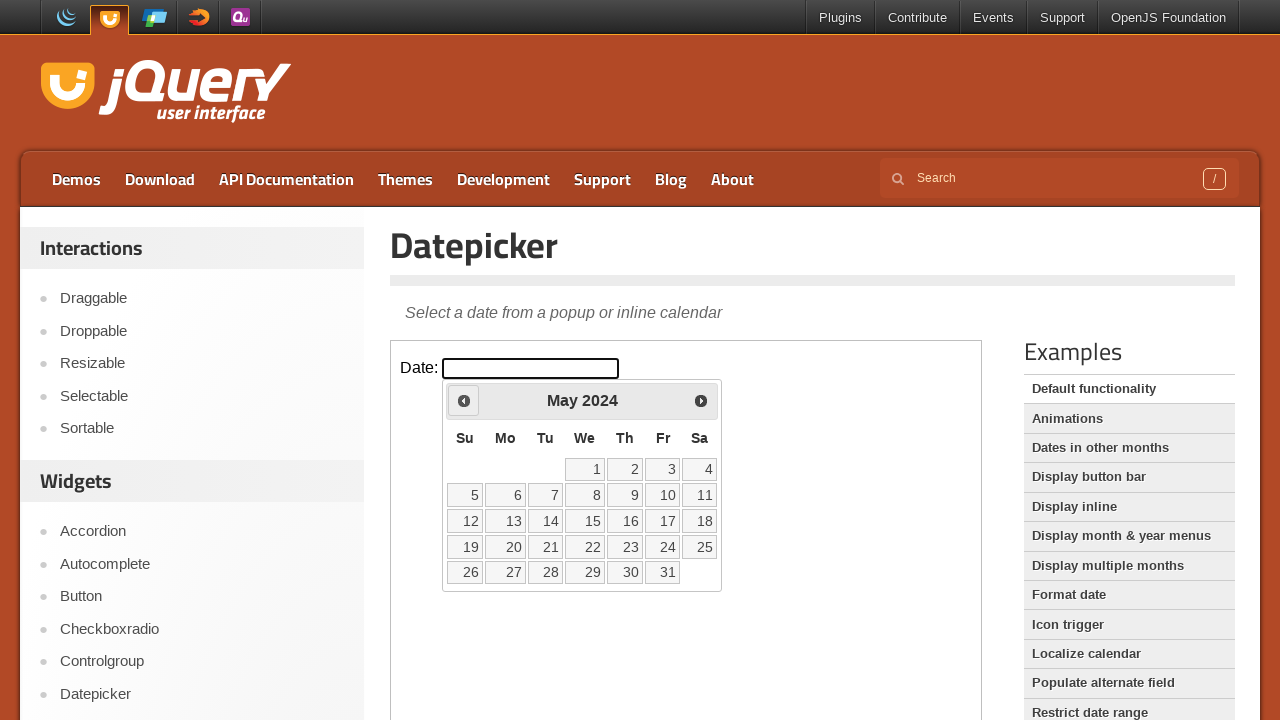

Retrieved current month: May
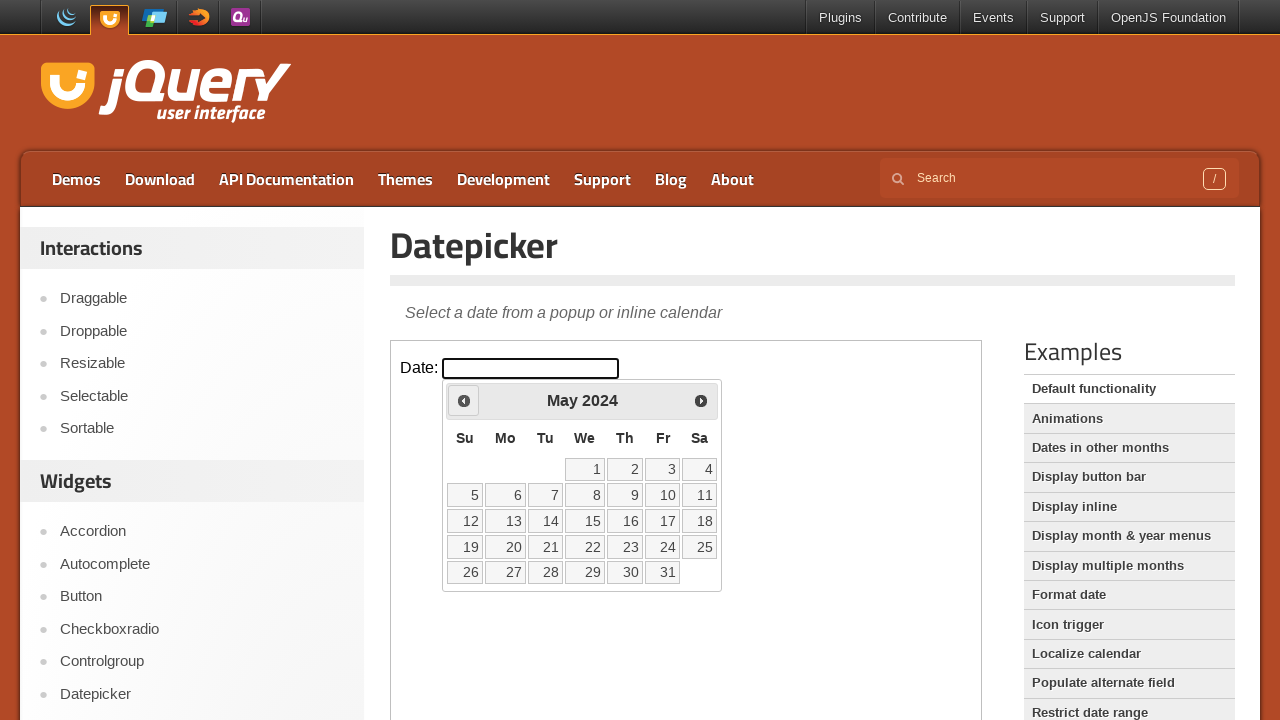

Clicked previous button to navigate backwards in calendar at (464, 400) on iframe >> nth=0 >> internal:control=enter-frame >> span.ui-icon.ui-icon-circle-t
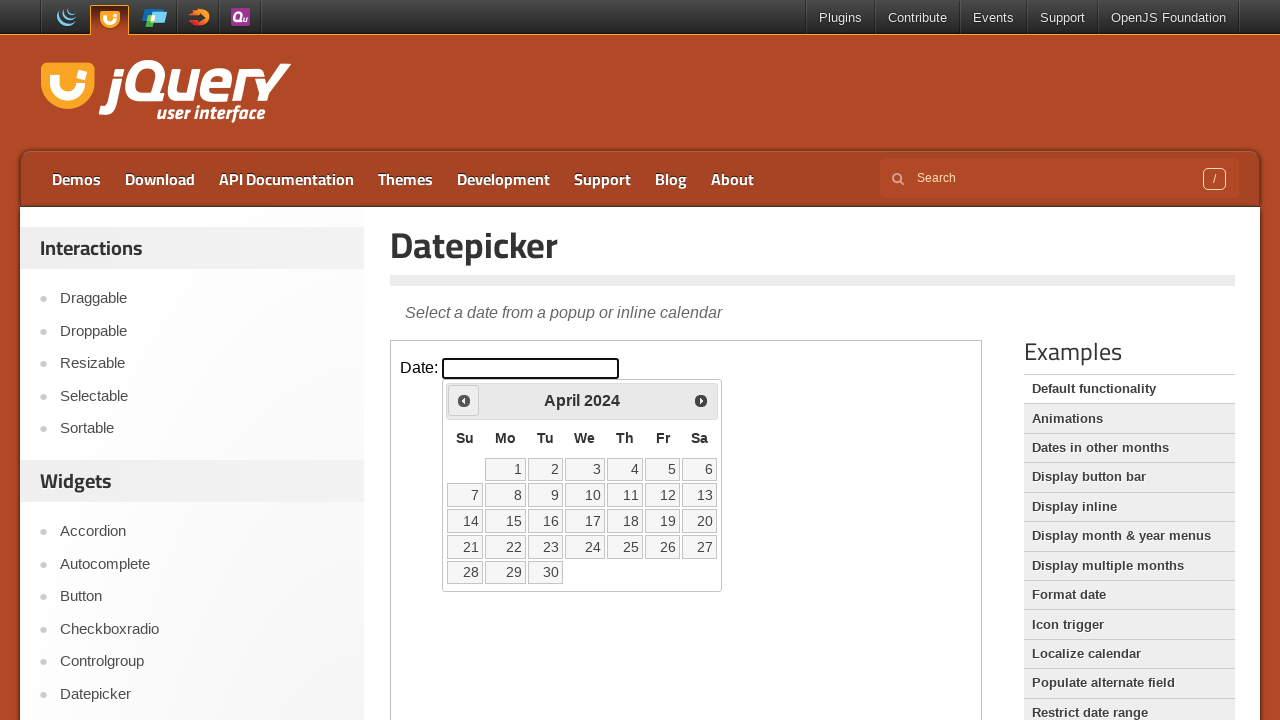

Retrieved current year: 2024
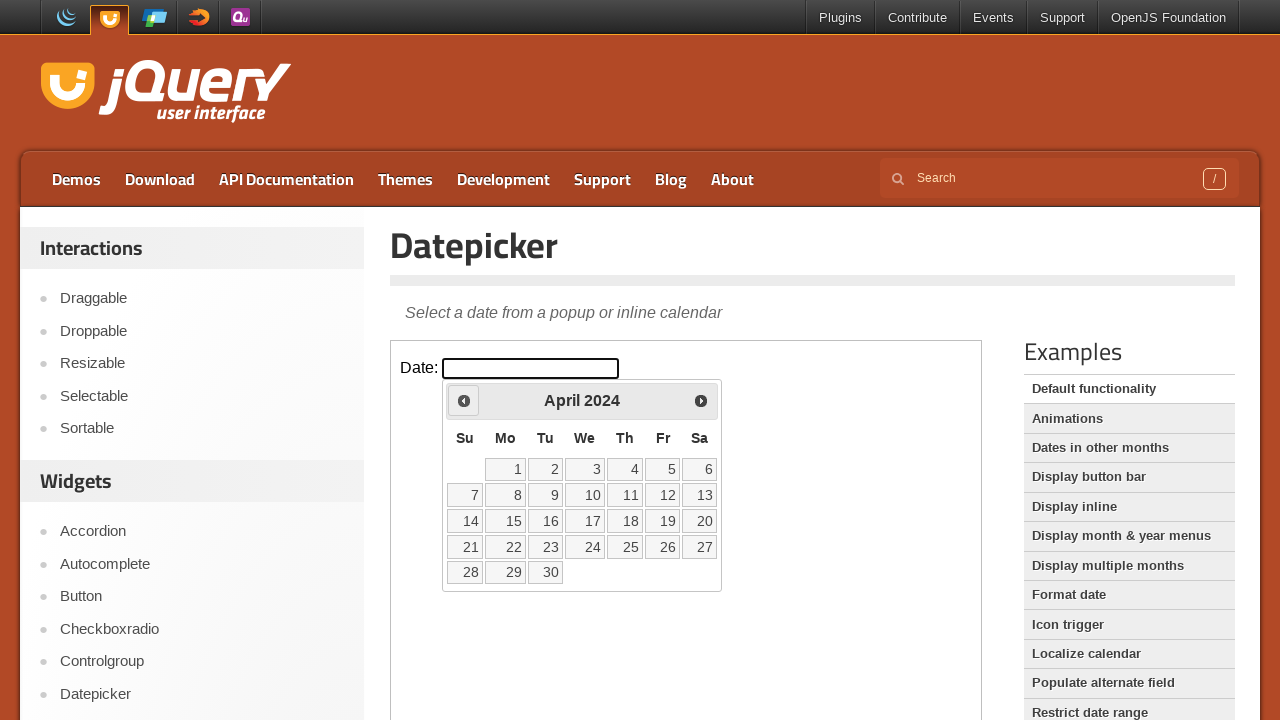

Retrieved current month: April
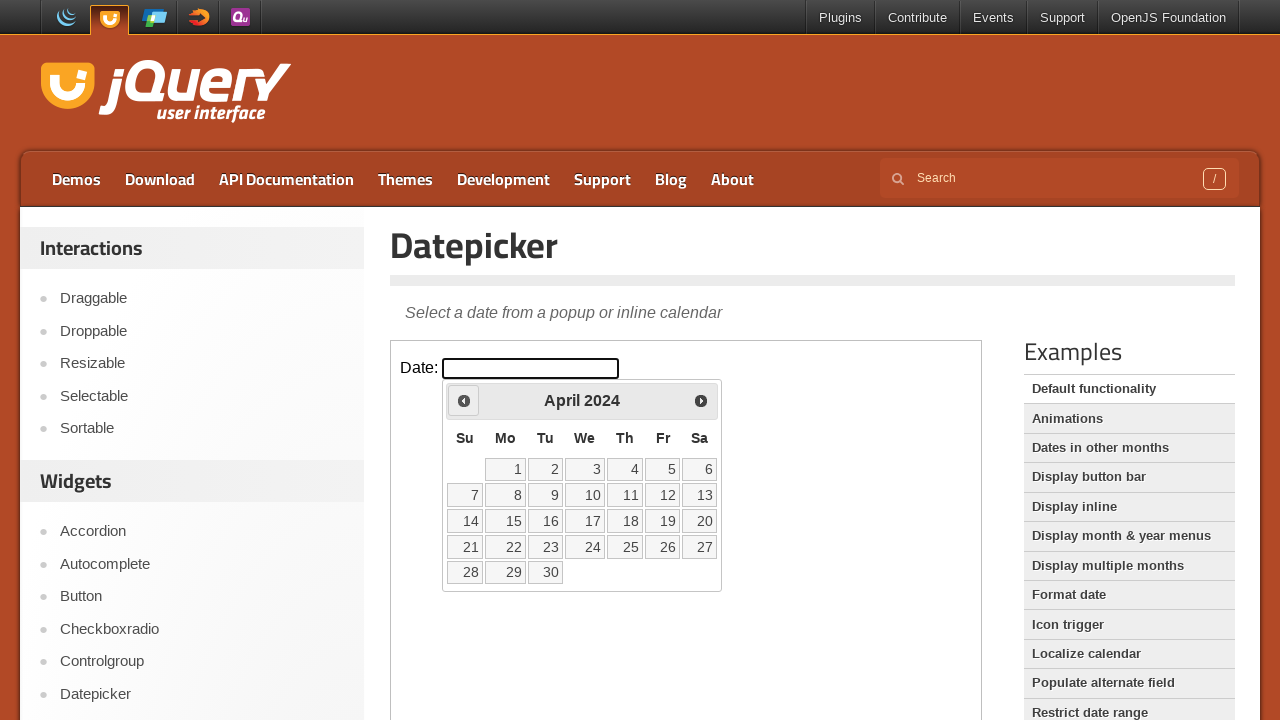

Clicked previous button to navigate backwards in calendar at (464, 400) on iframe >> nth=0 >> internal:control=enter-frame >> span.ui-icon.ui-icon-circle-t
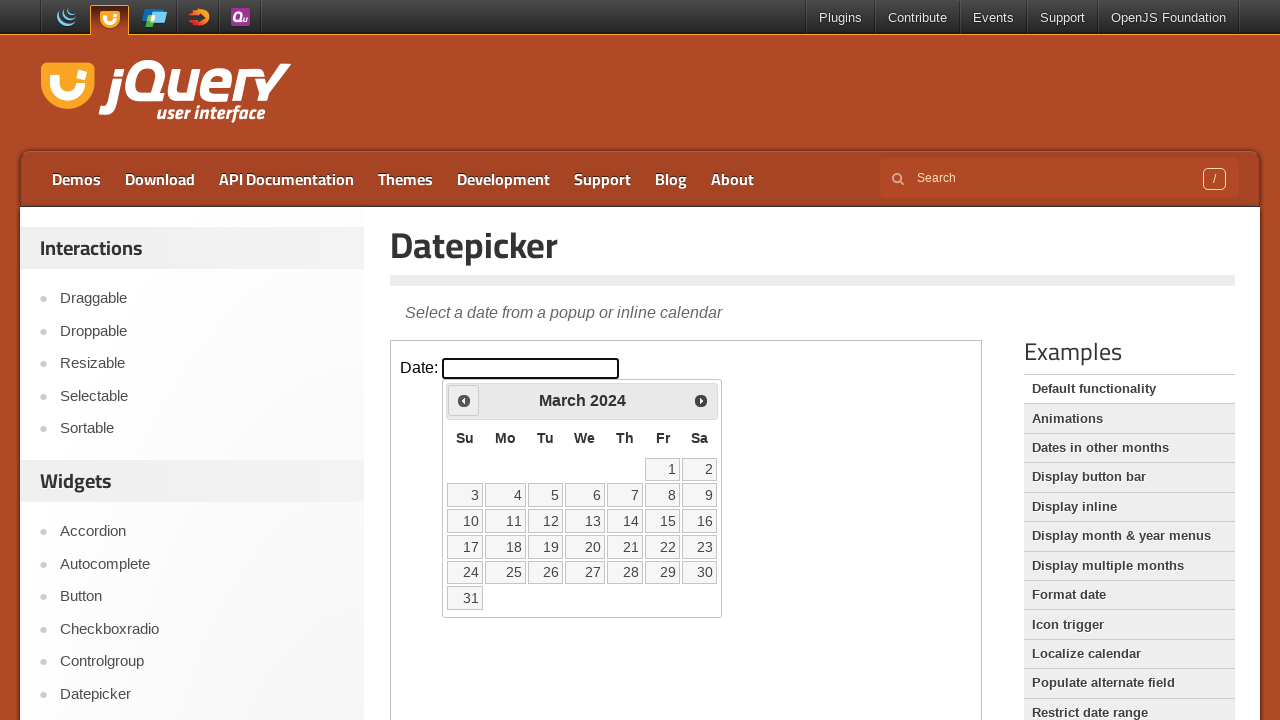

Retrieved current year: 2024
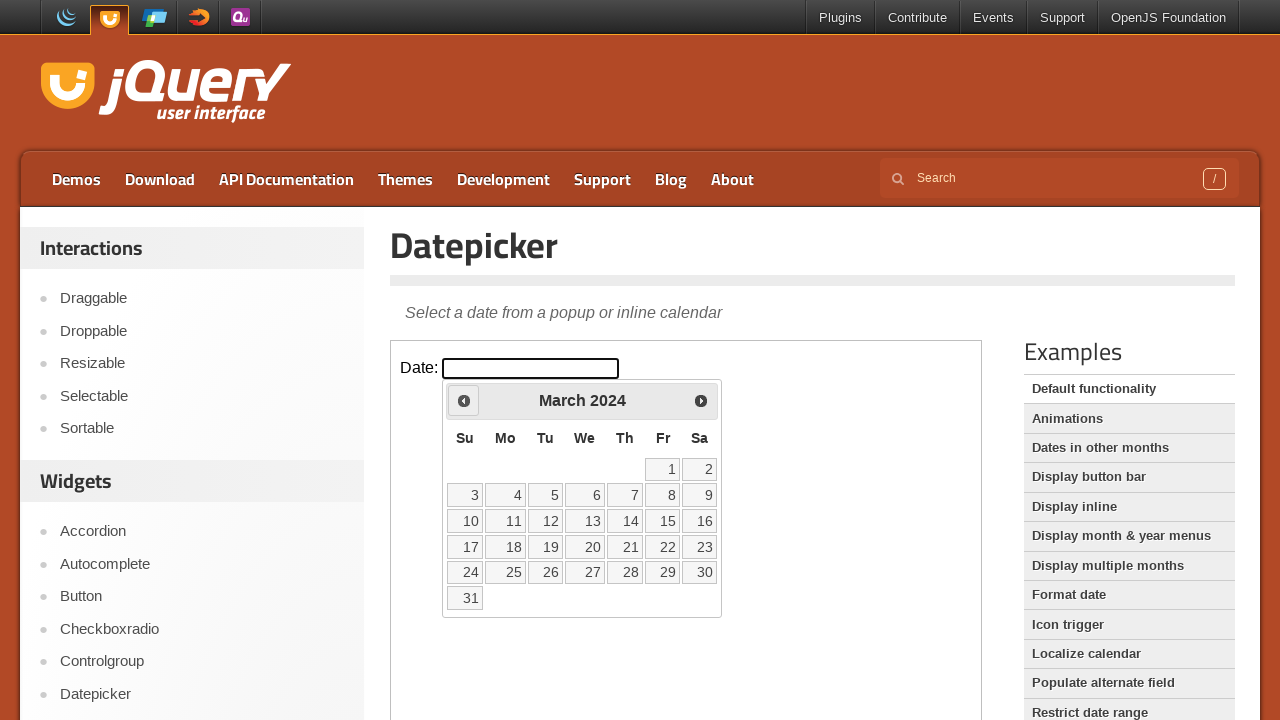

Retrieved current month: March
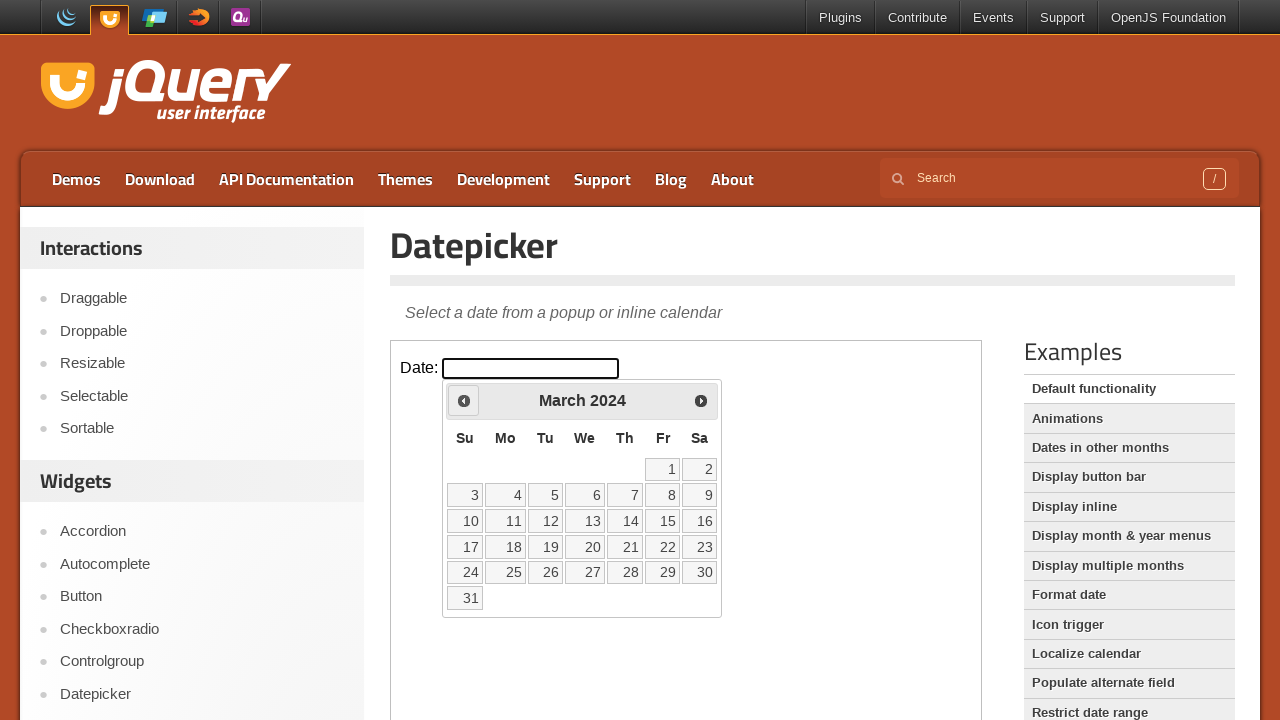

Clicked previous button to navigate backwards in calendar at (464, 400) on iframe >> nth=0 >> internal:control=enter-frame >> span.ui-icon.ui-icon-circle-t
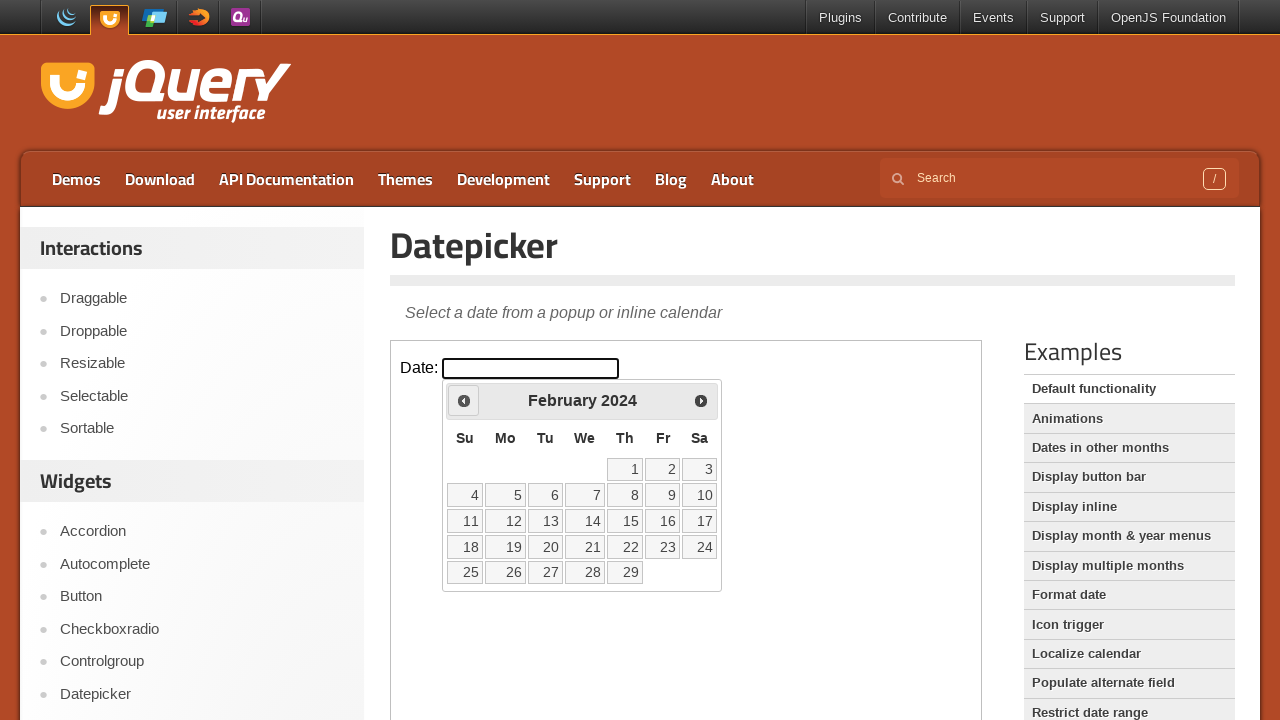

Retrieved current year: 2024
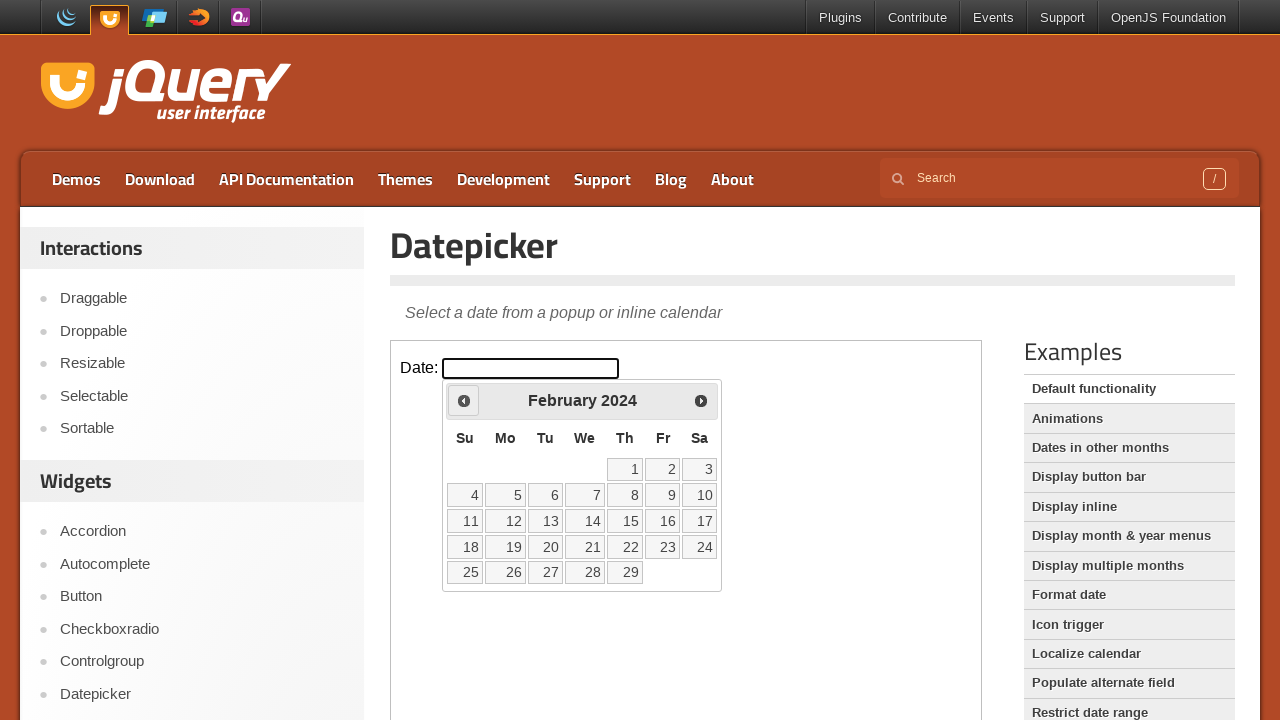

Retrieved current month: February
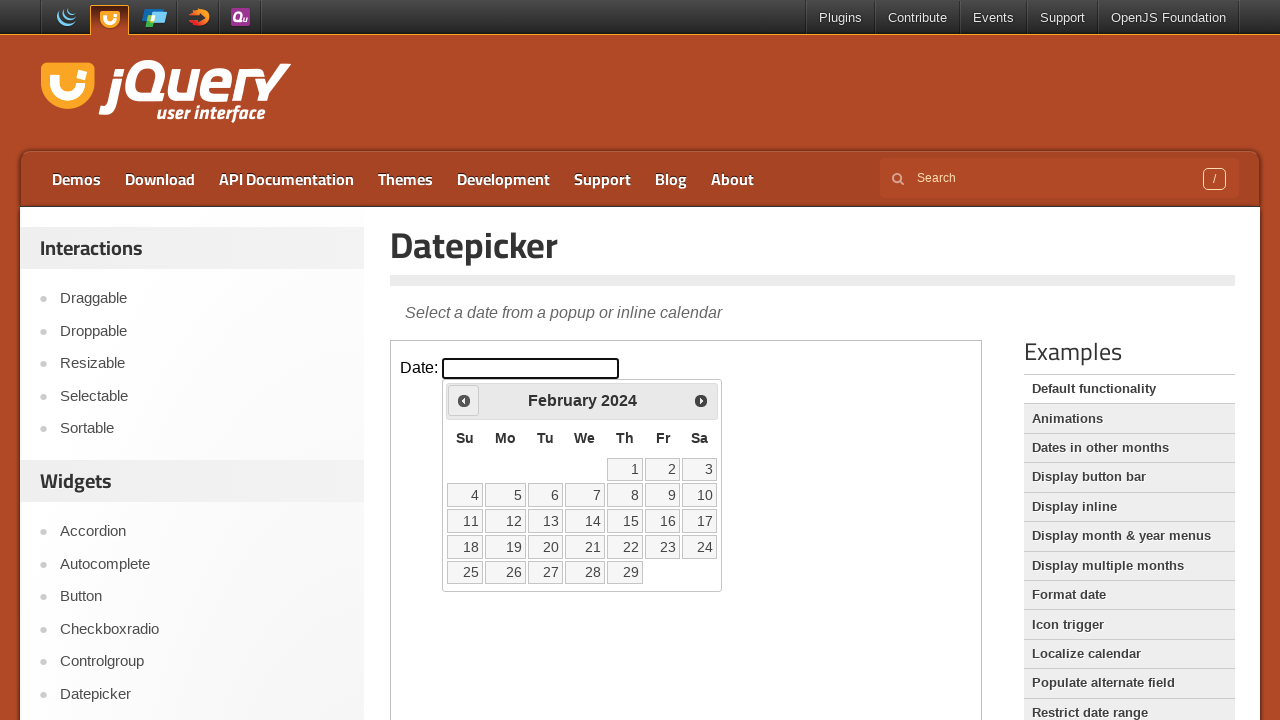

Clicked previous button to navigate backwards in calendar at (464, 400) on iframe >> nth=0 >> internal:control=enter-frame >> span.ui-icon.ui-icon-circle-t
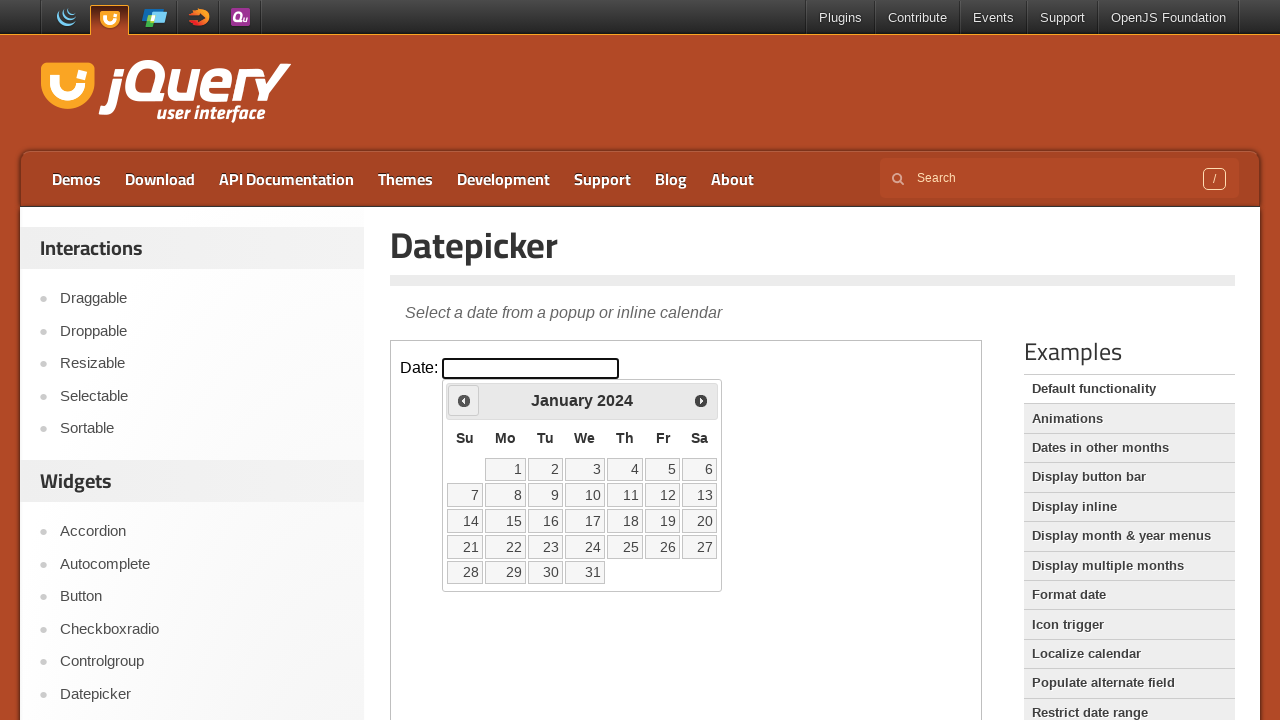

Retrieved current year: 2024
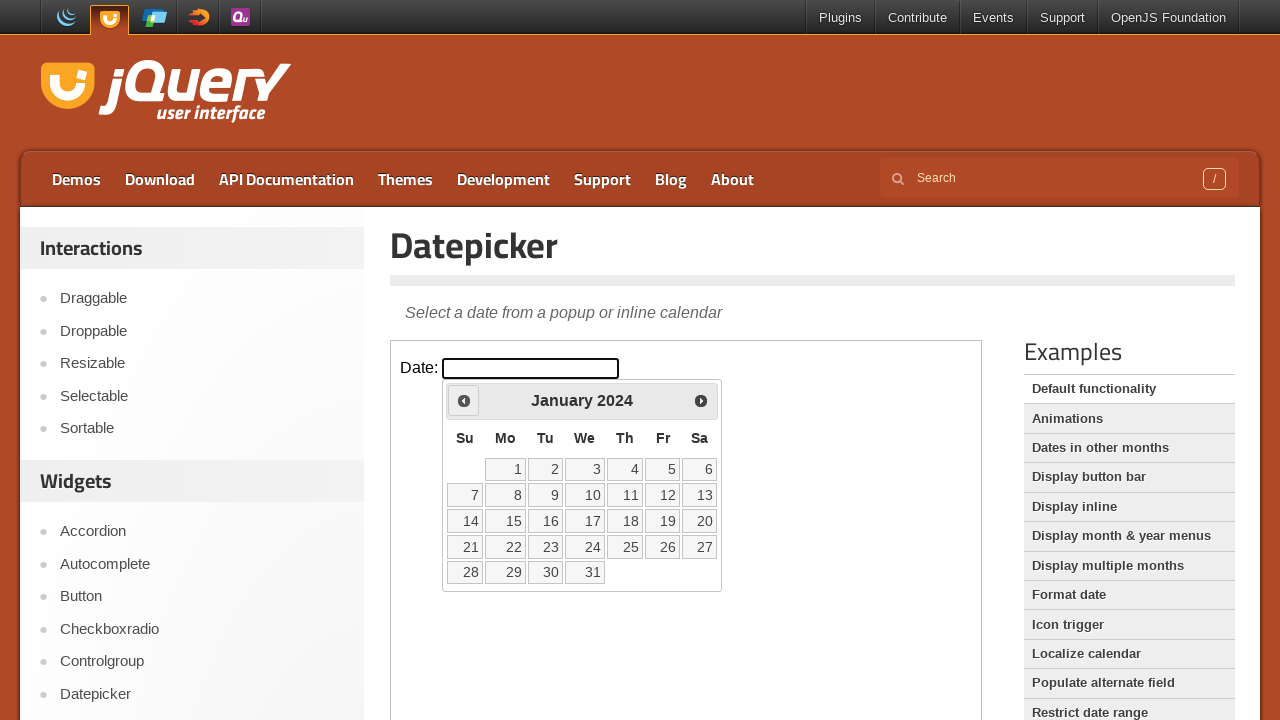

Retrieved current month: January
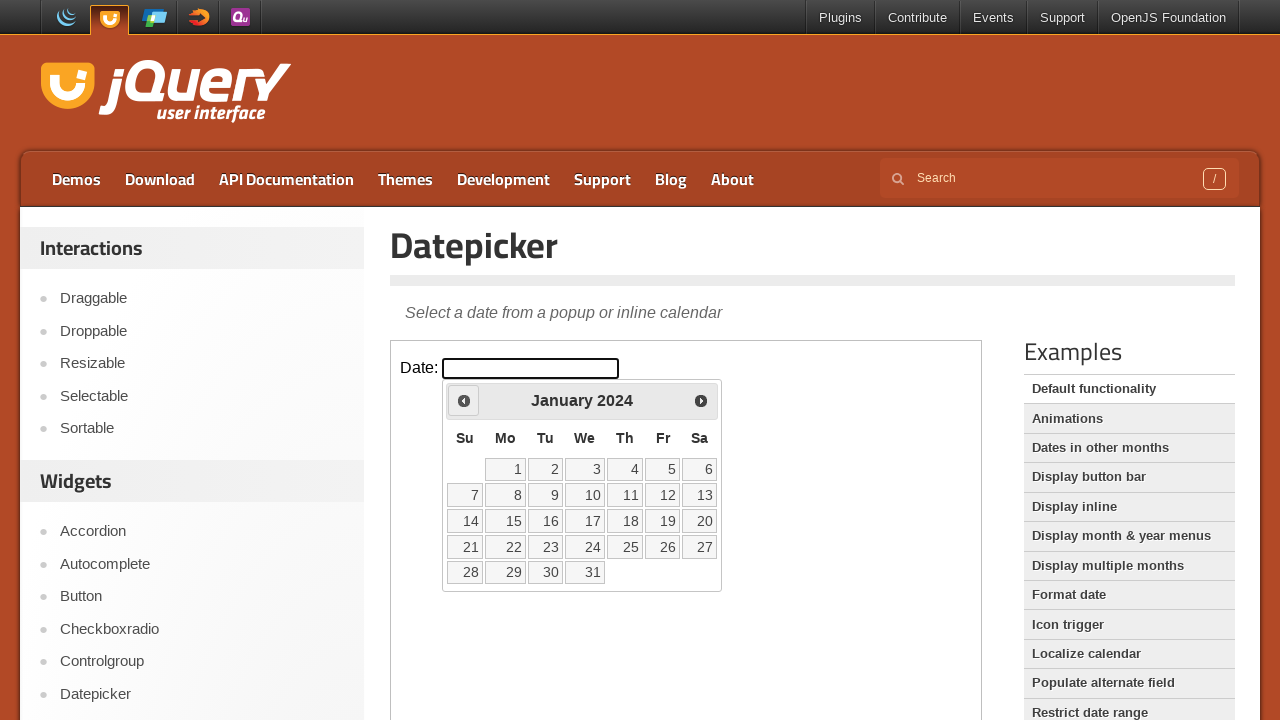

Clicked previous button to navigate backwards in calendar at (464, 400) on iframe >> nth=0 >> internal:control=enter-frame >> span.ui-icon.ui-icon-circle-t
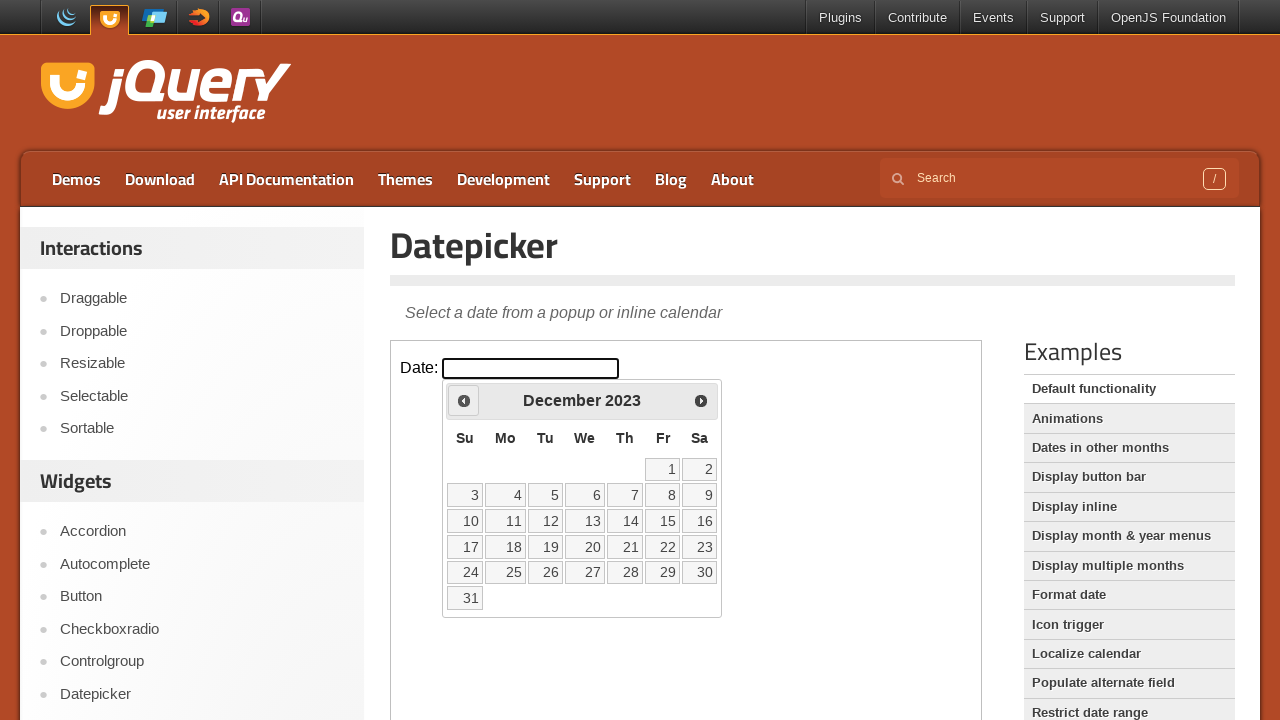

Retrieved current year: 2023
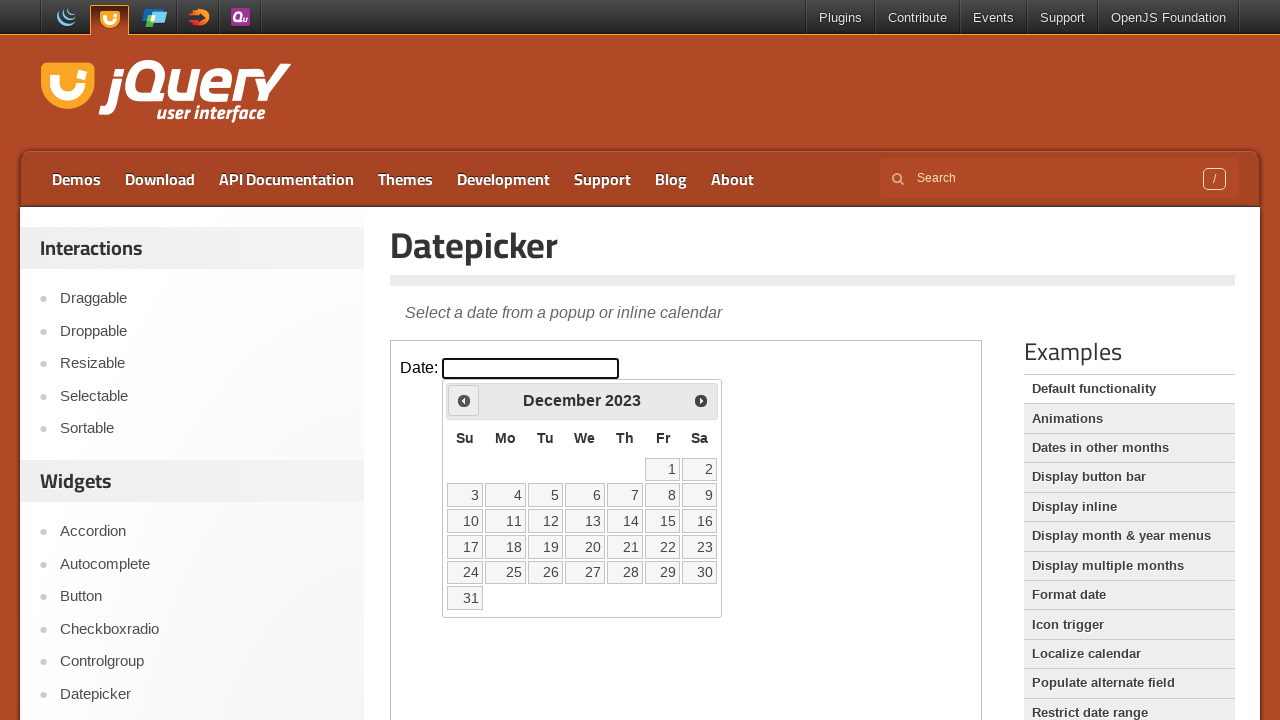

Retrieved current month: December
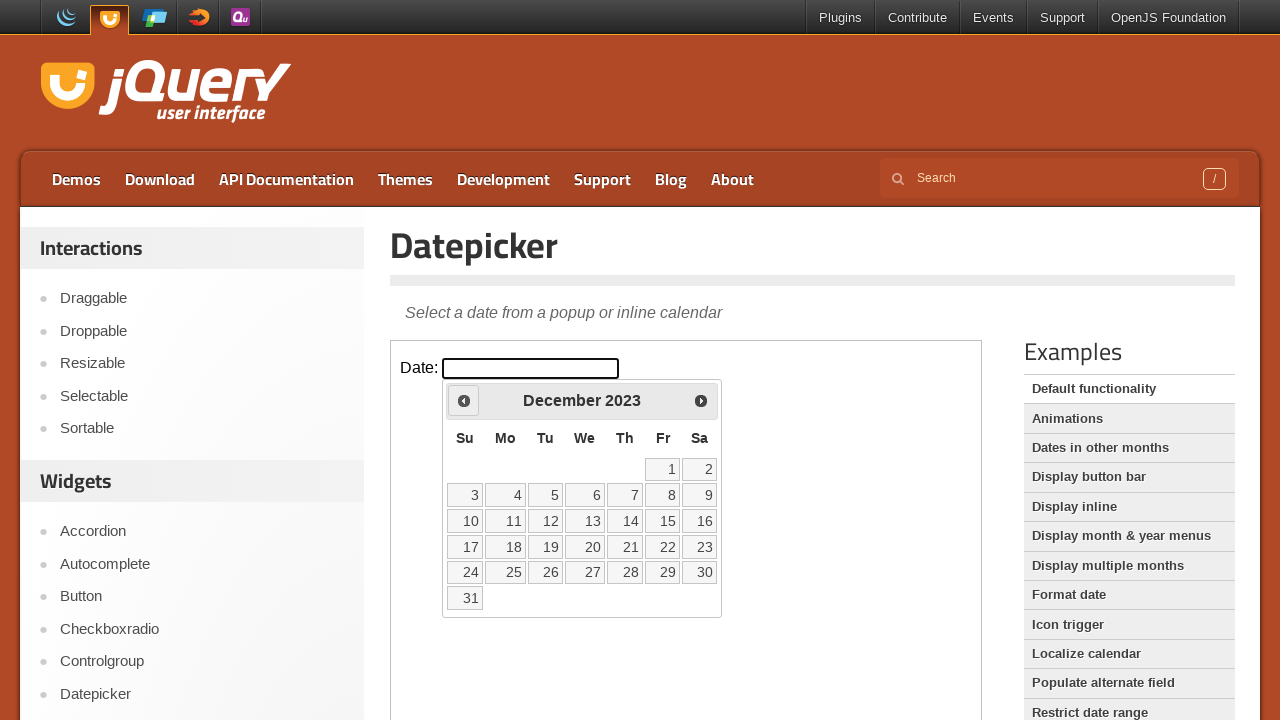

Clicked previous button to navigate backwards in calendar at (464, 400) on iframe >> nth=0 >> internal:control=enter-frame >> span.ui-icon.ui-icon-circle-t
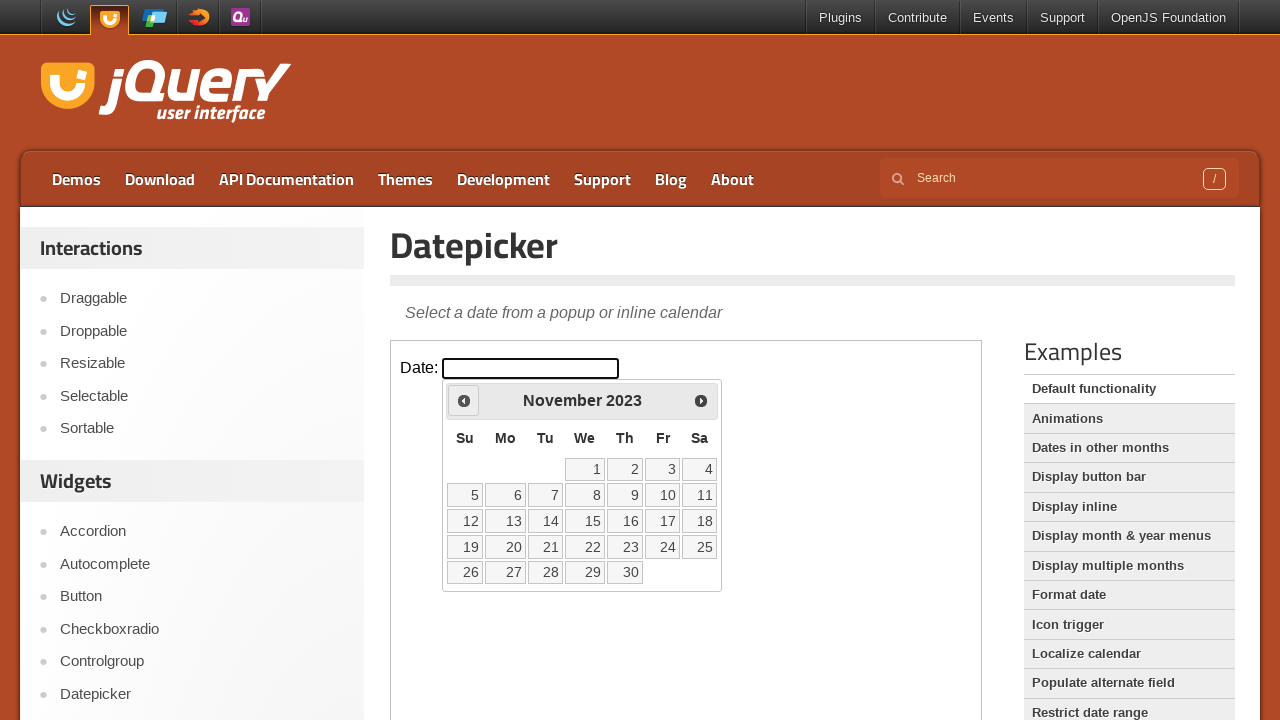

Retrieved current year: 2023
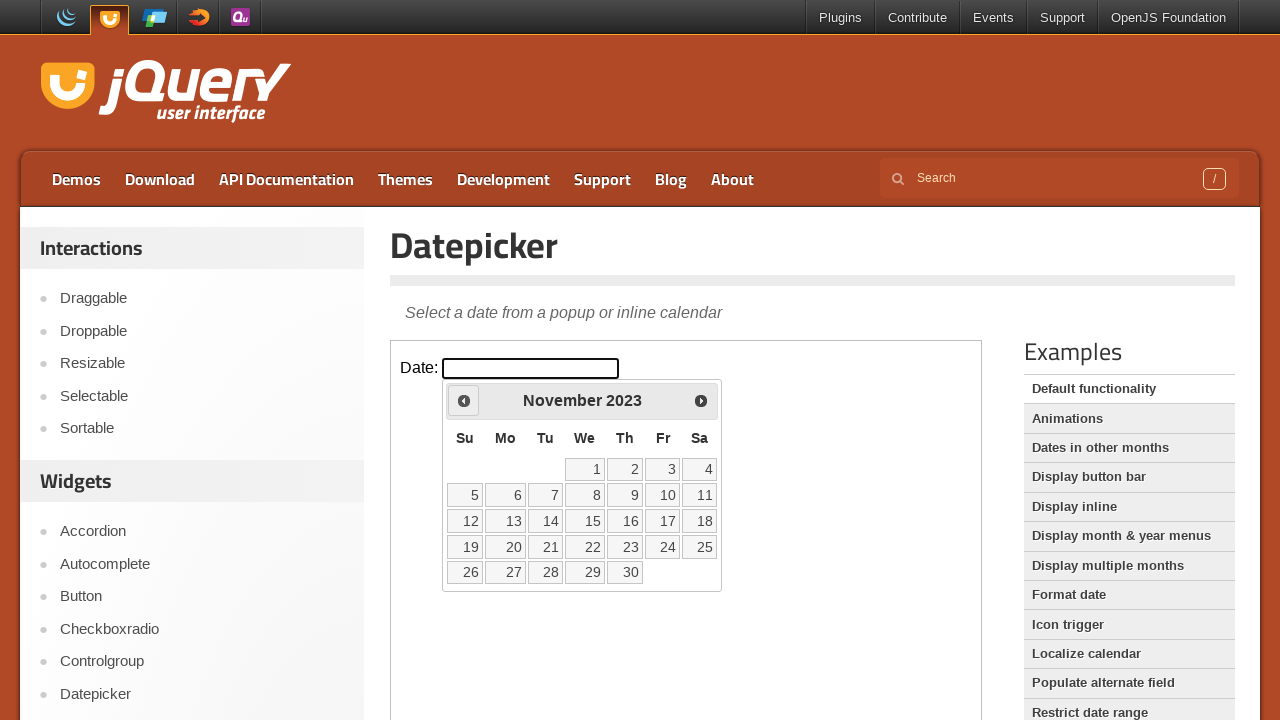

Retrieved current month: November
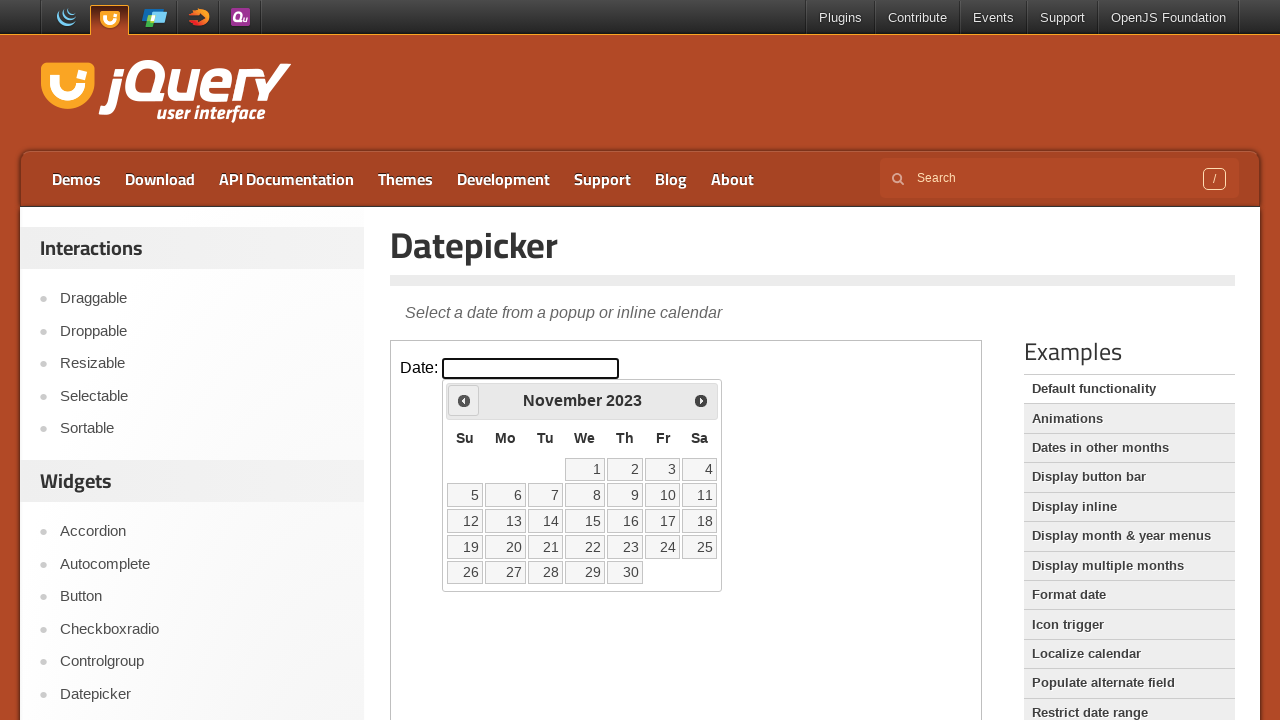

Clicked previous button to navigate backwards in calendar at (464, 400) on iframe >> nth=0 >> internal:control=enter-frame >> span.ui-icon.ui-icon-circle-t
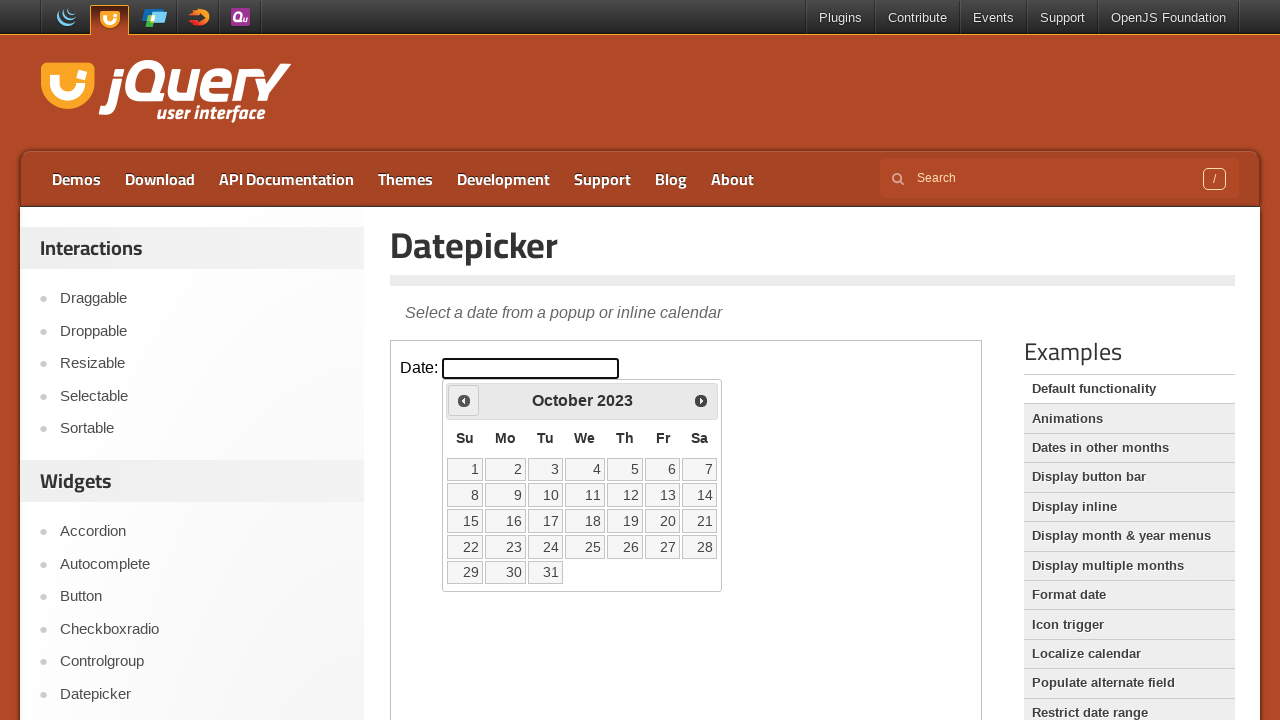

Retrieved current year: 2023
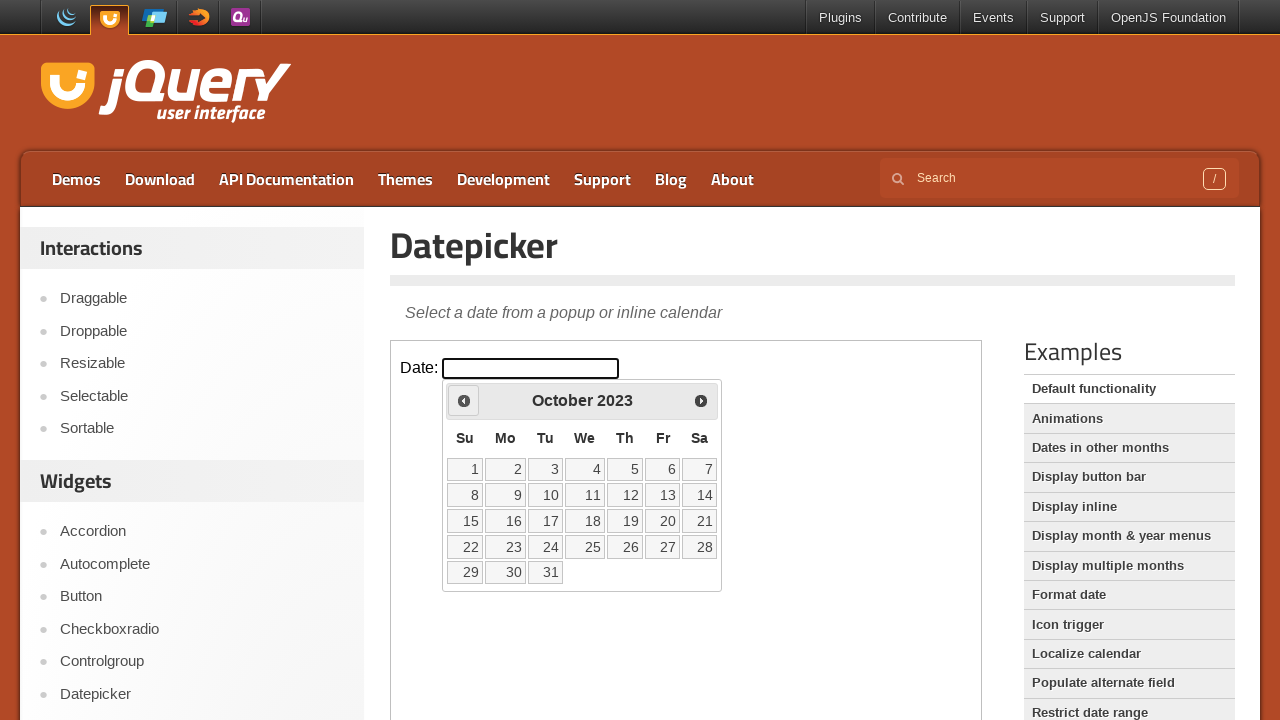

Retrieved current month: October
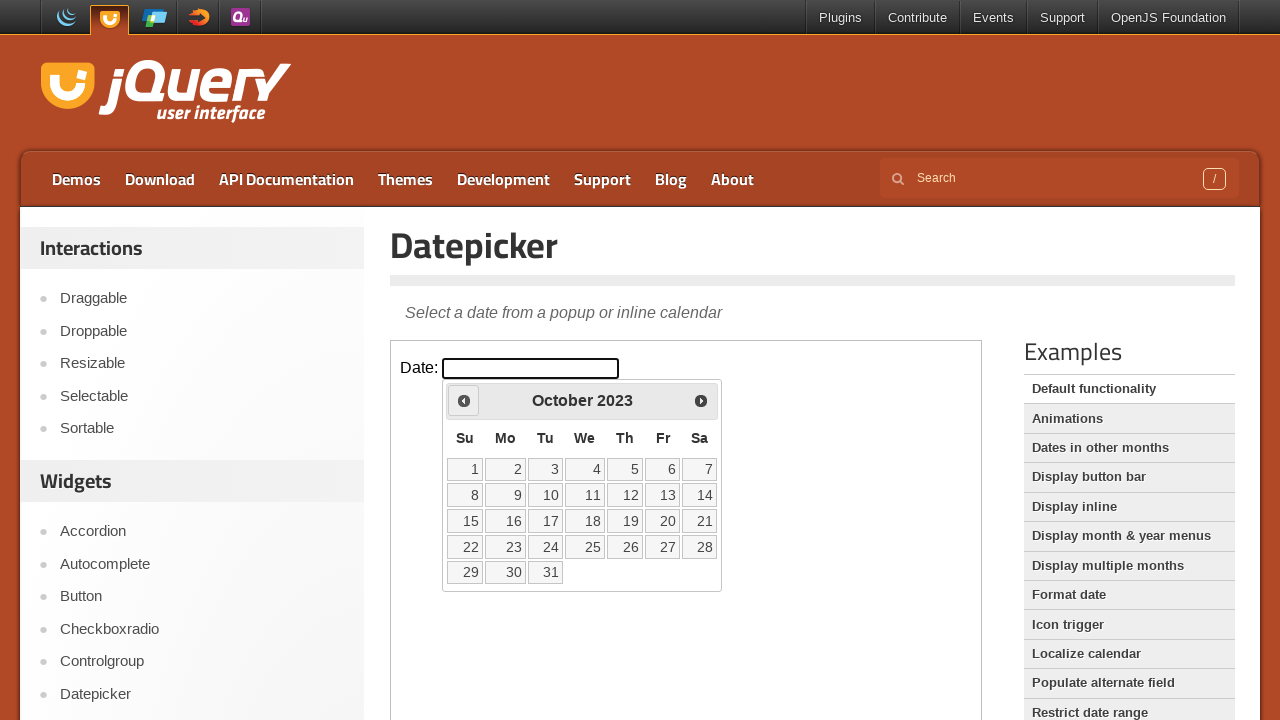

Clicked previous button to navigate backwards in calendar at (464, 400) on iframe >> nth=0 >> internal:control=enter-frame >> span.ui-icon.ui-icon-circle-t
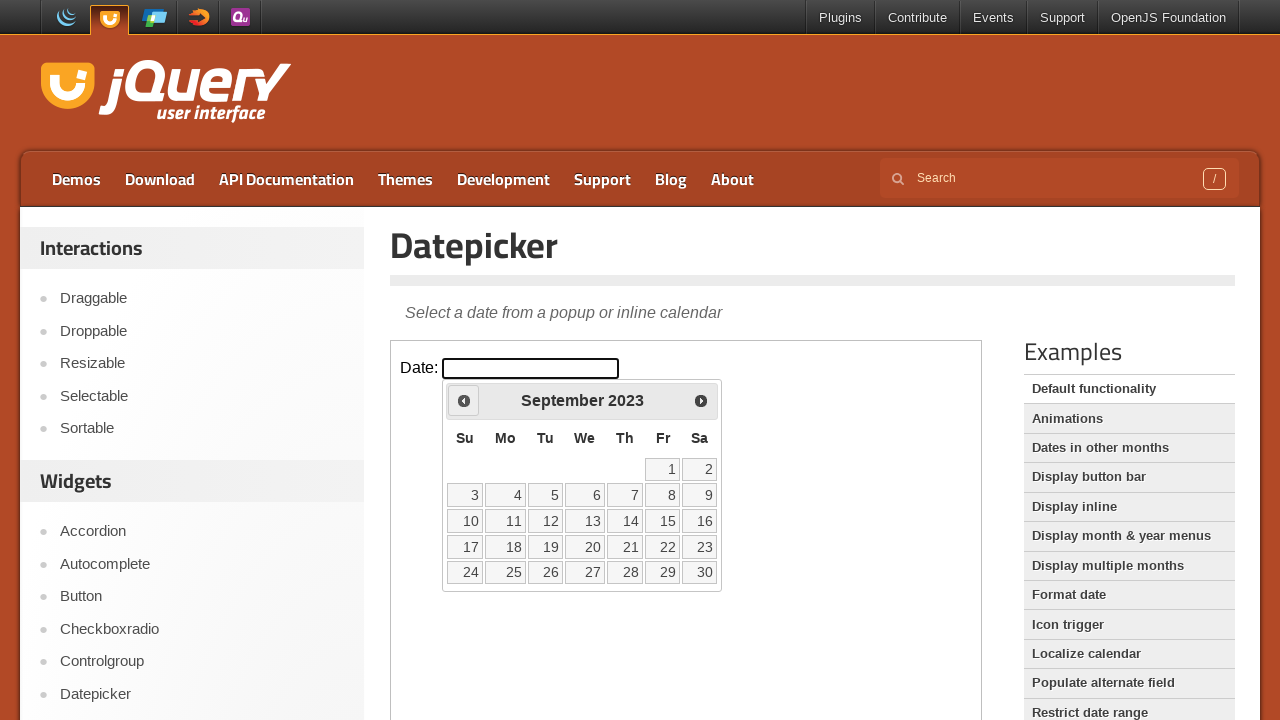

Retrieved current year: 2023
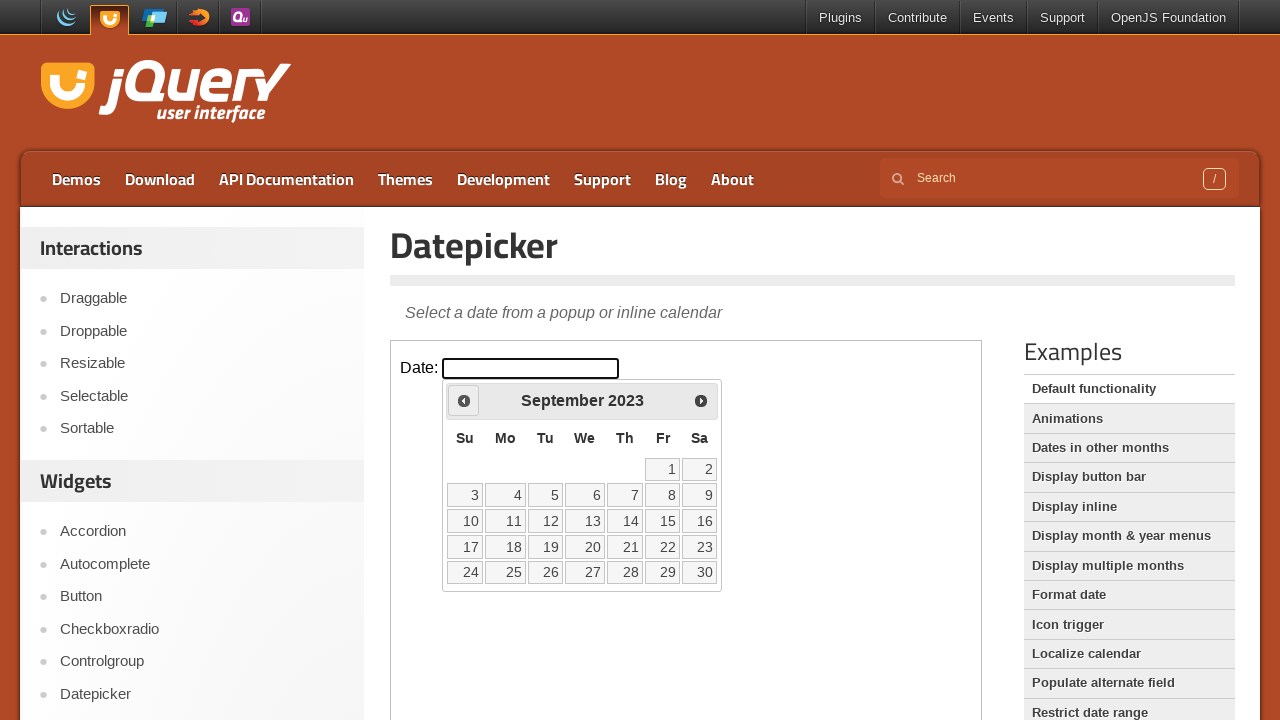

Retrieved current month: September
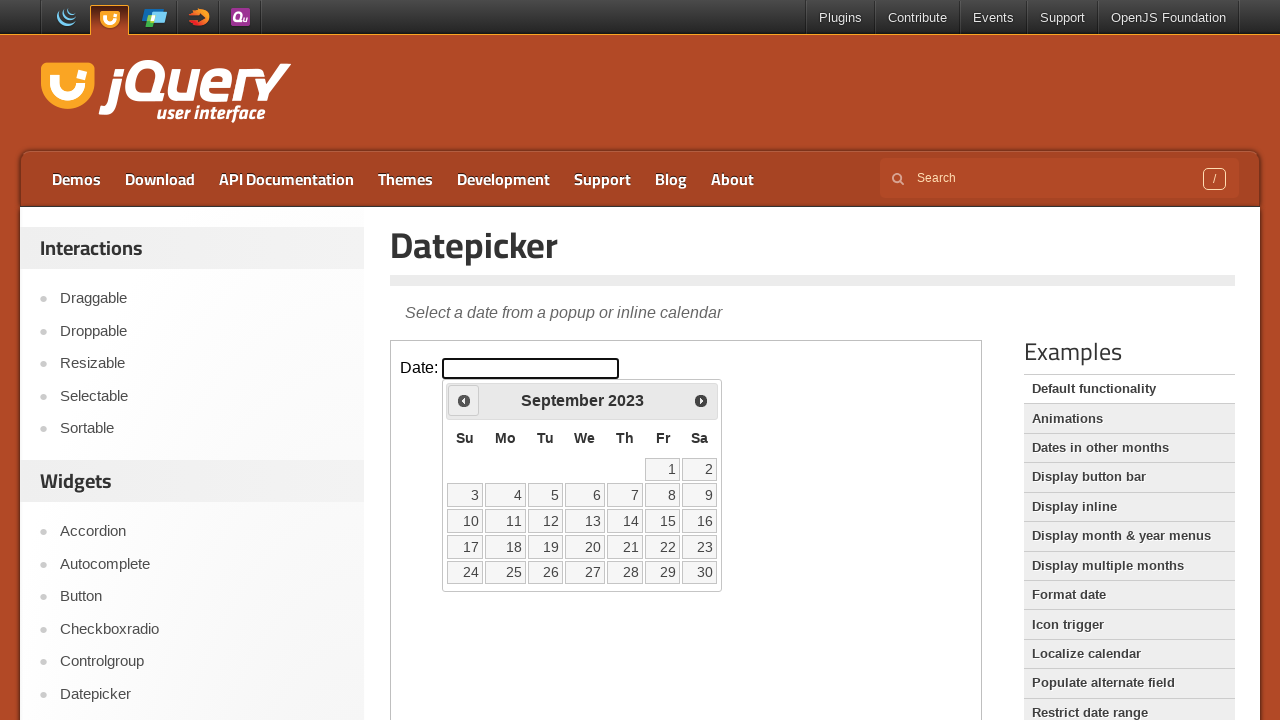

Clicked previous button to navigate backwards in calendar at (464, 400) on iframe >> nth=0 >> internal:control=enter-frame >> span.ui-icon.ui-icon-circle-t
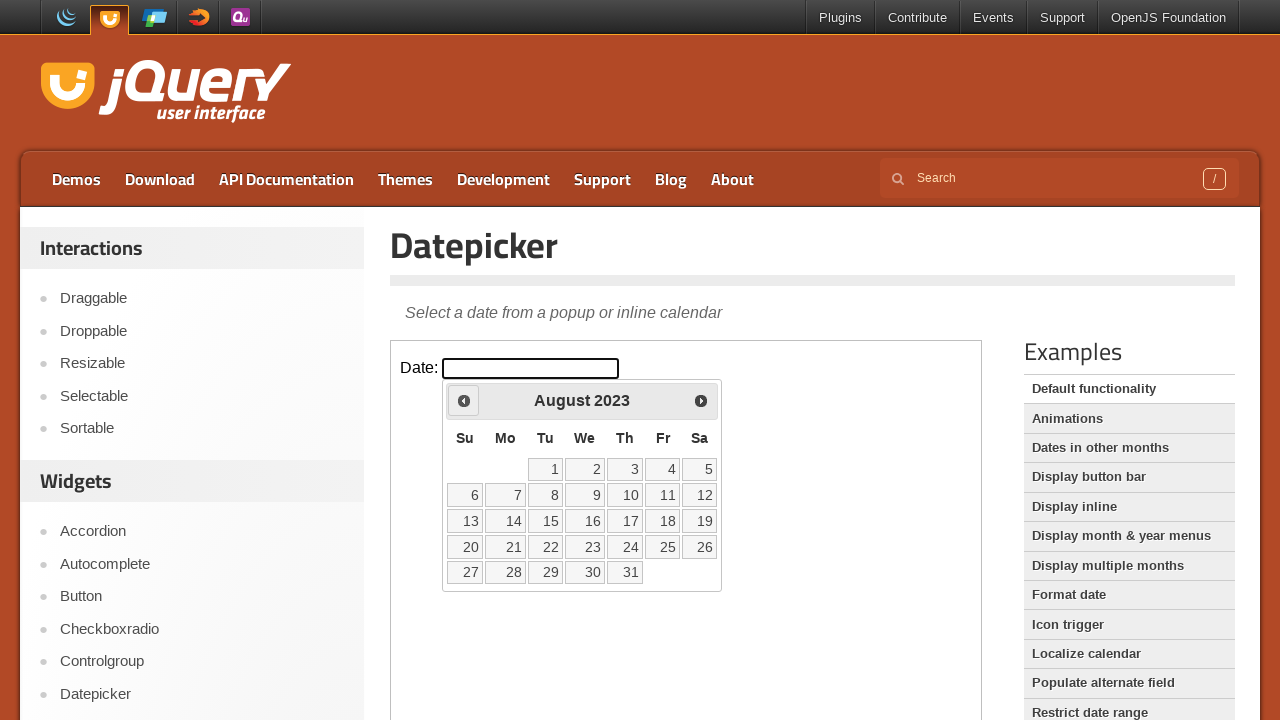

Retrieved current year: 2023
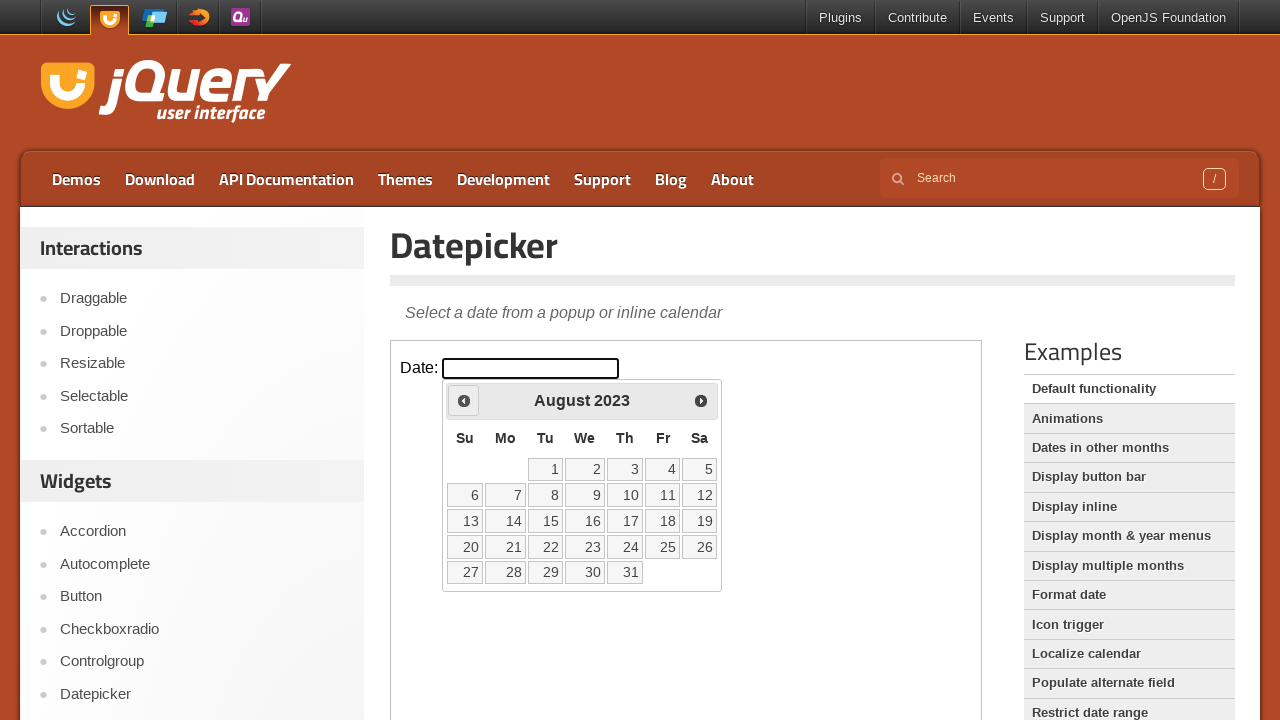

Retrieved current month: August
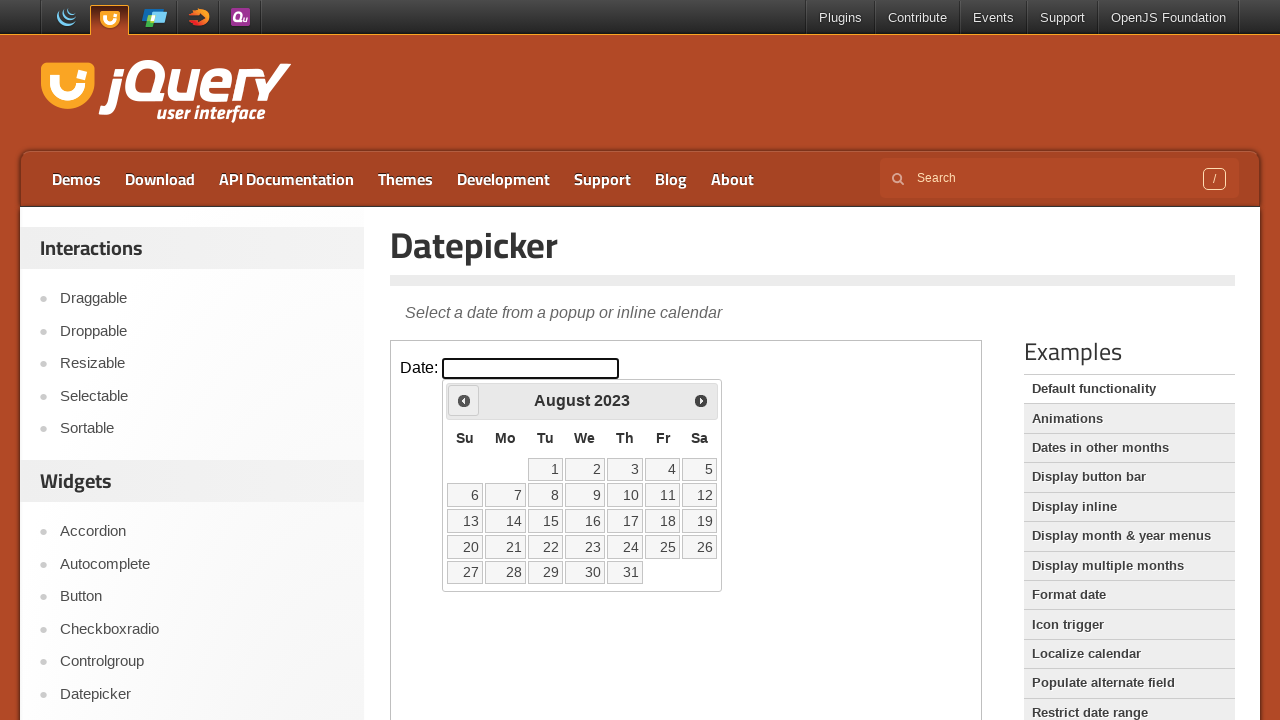

Reached target month August 2023
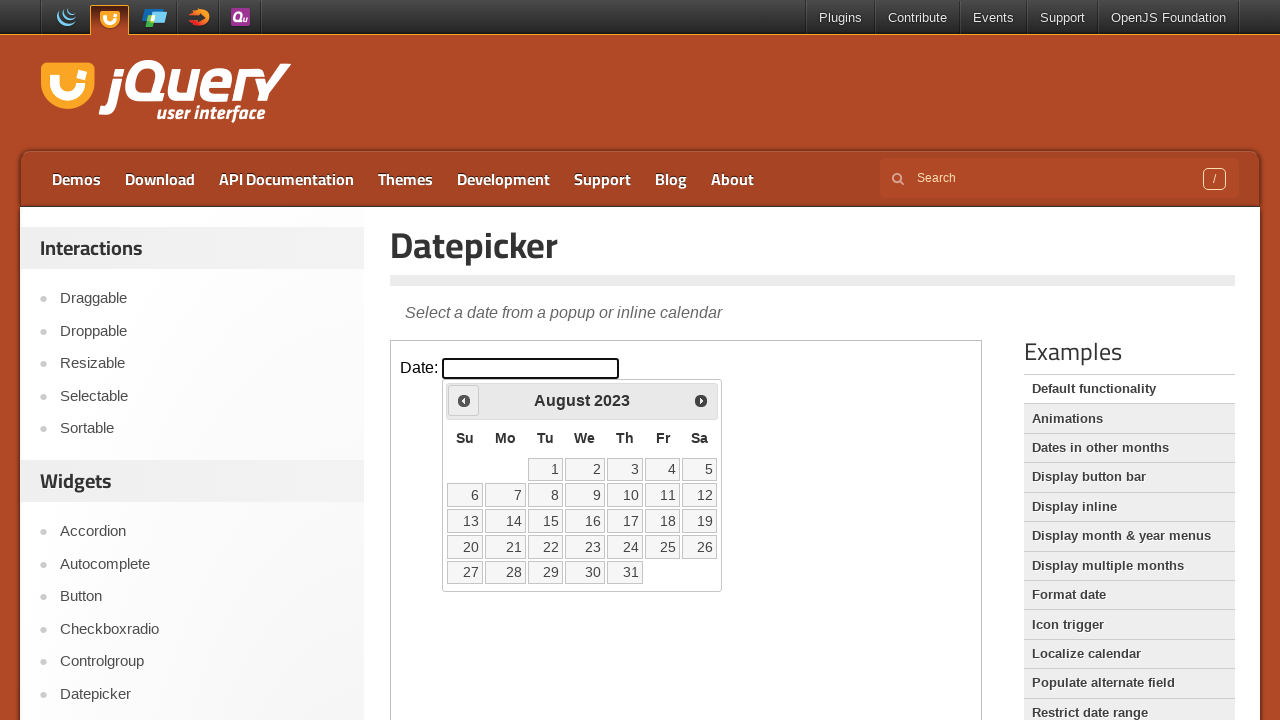

Located all date links in the calendar
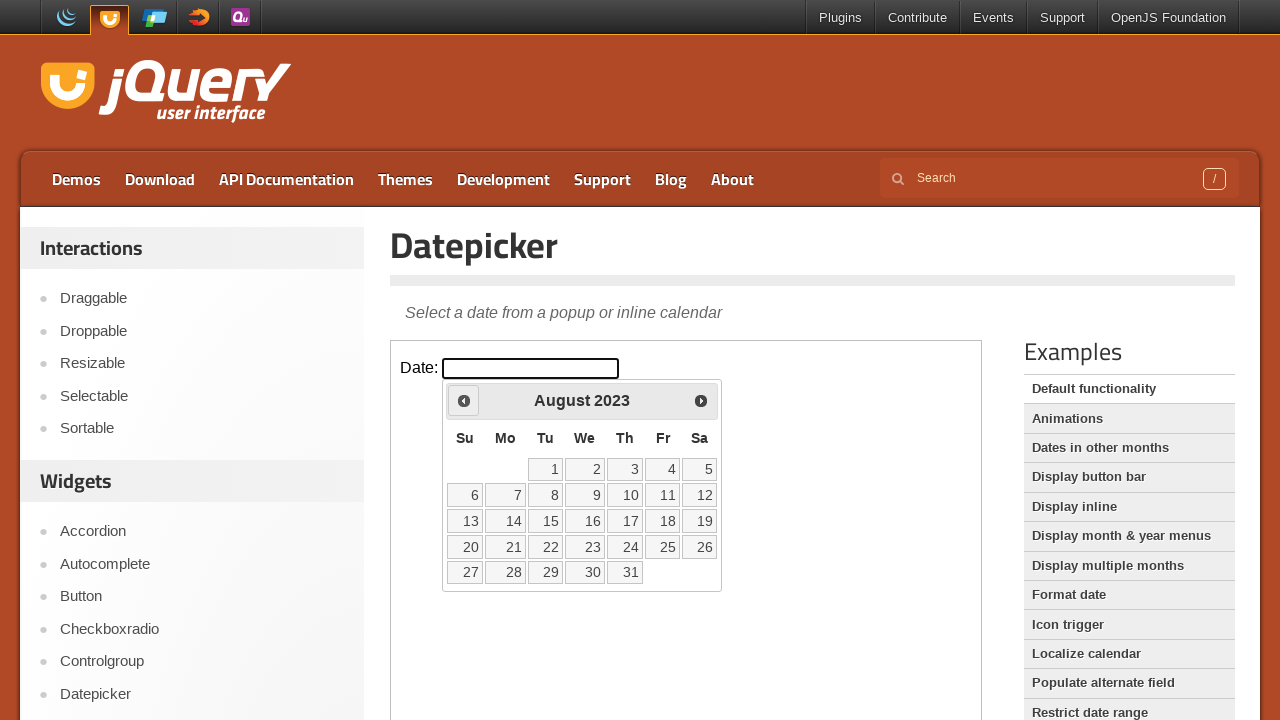

Selected date 24 from the calendar at (625, 547) on iframe >> nth=0 >> internal:control=enter-frame >> table.ui-datepicker-calendar 
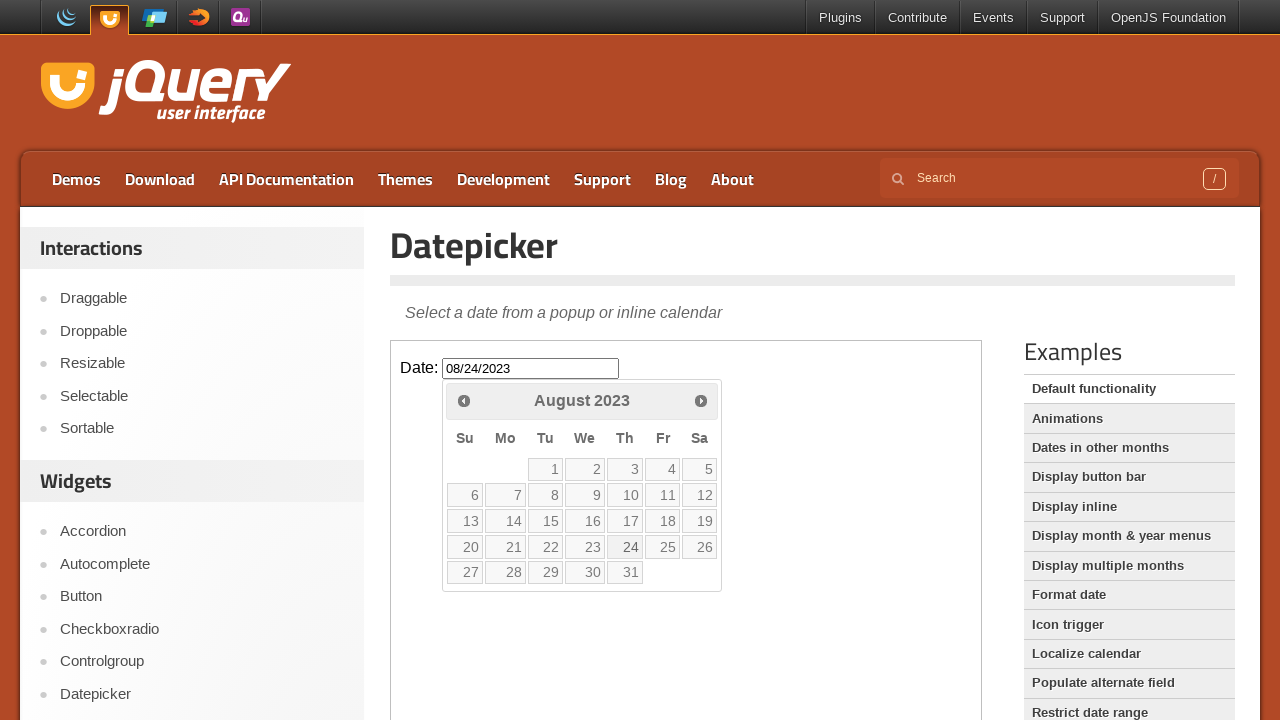

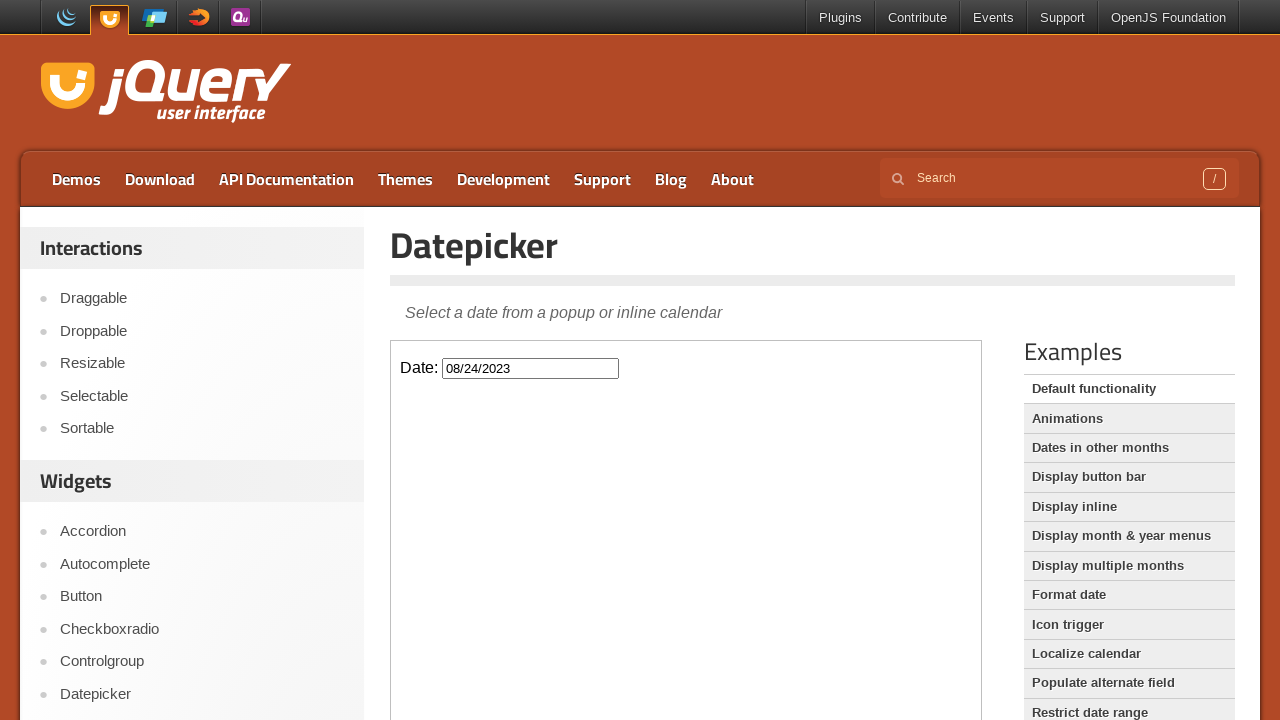